Completes the RPA Challenge by downloading the data file, clicking start, and filling out 10 forms with personal information including first name, last name, company, role, address, email, and phone number.

Starting URL: https://rpachallenge.com/

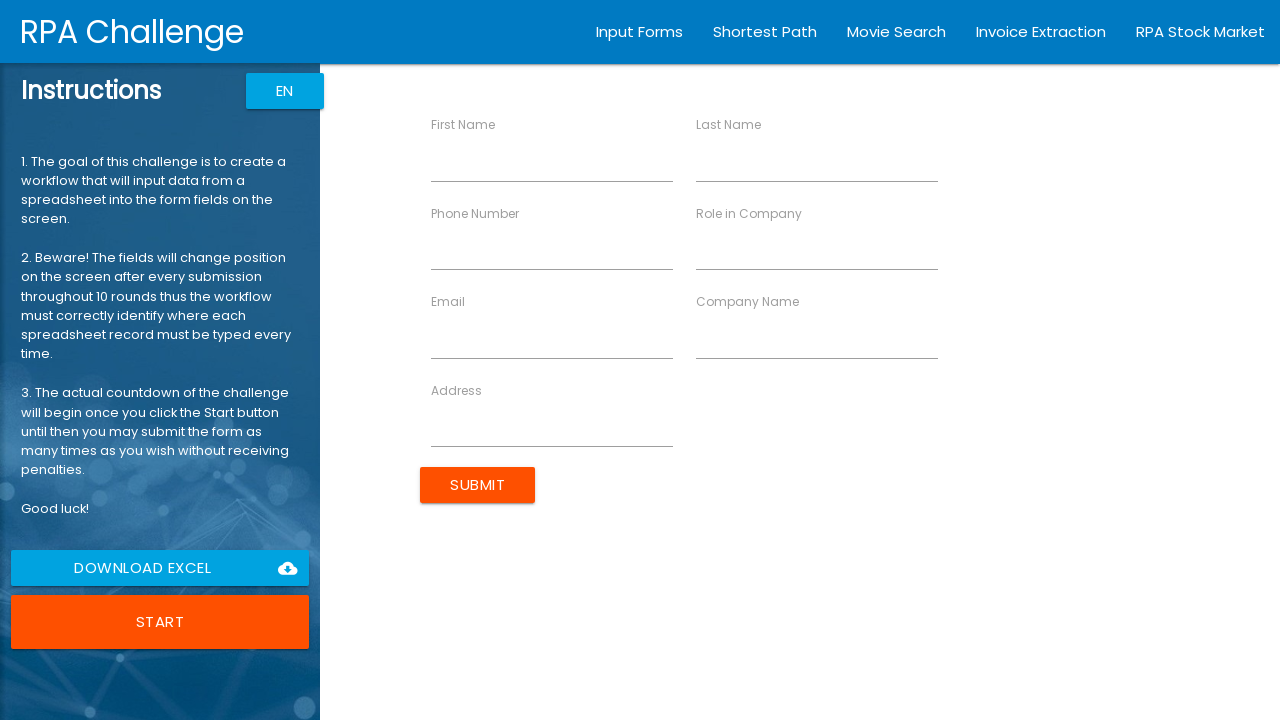

Clicked download button to get challenge.xlsx file at (160, 568) on xpath=//a[@href="./assets/downloadFiles/challenge.xlsx"]
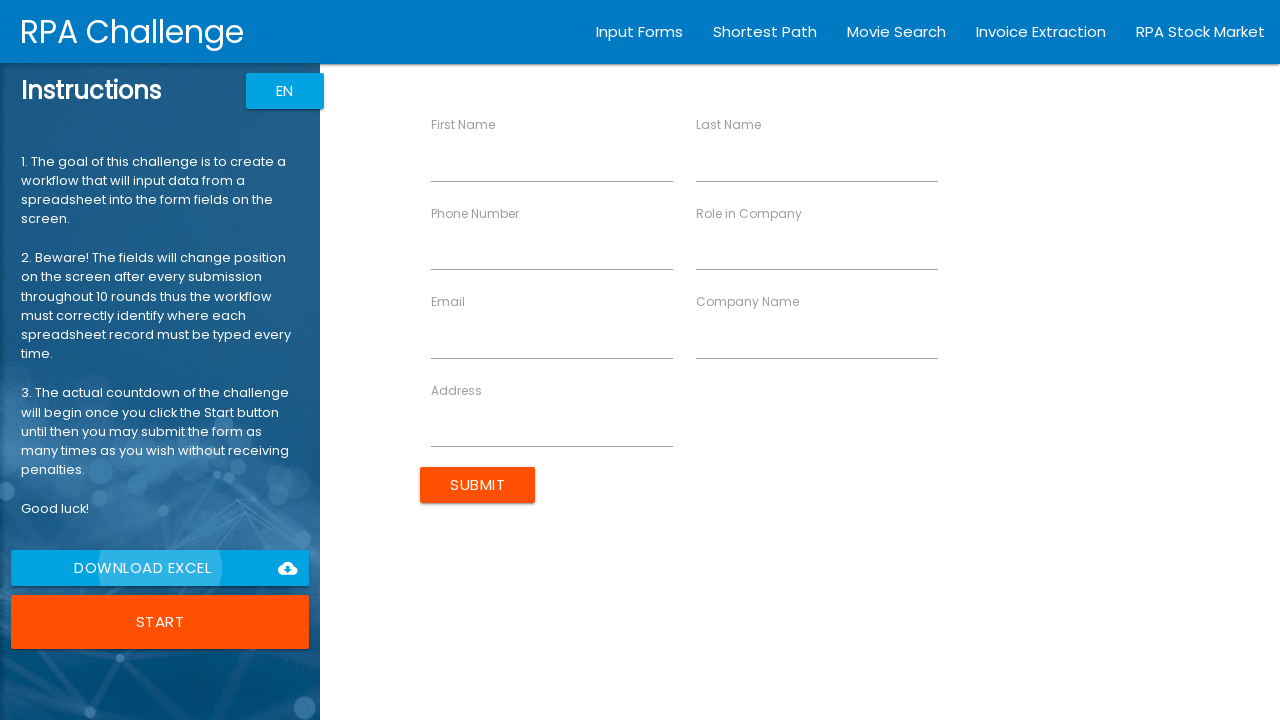

Waited 2 seconds for download to complete
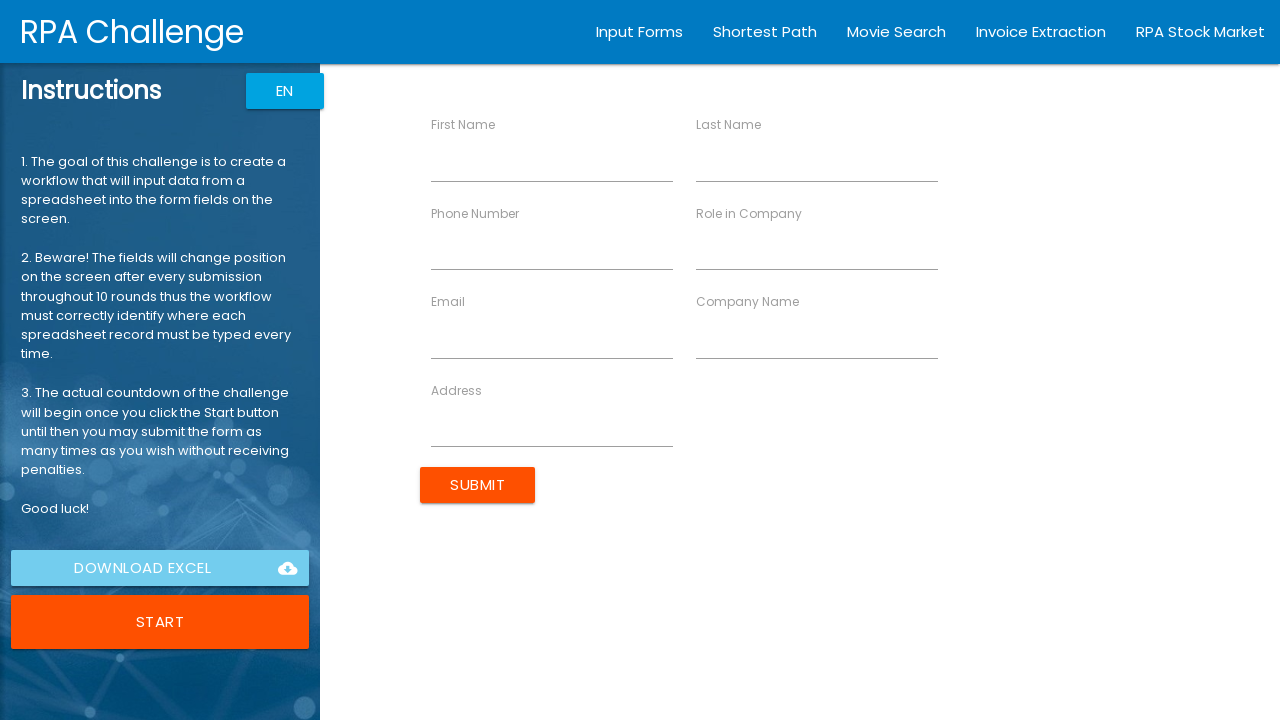

Clicked Start button to begin the RPA Challenge at (160, 622) on xpath=//button[contains(., "Start")]
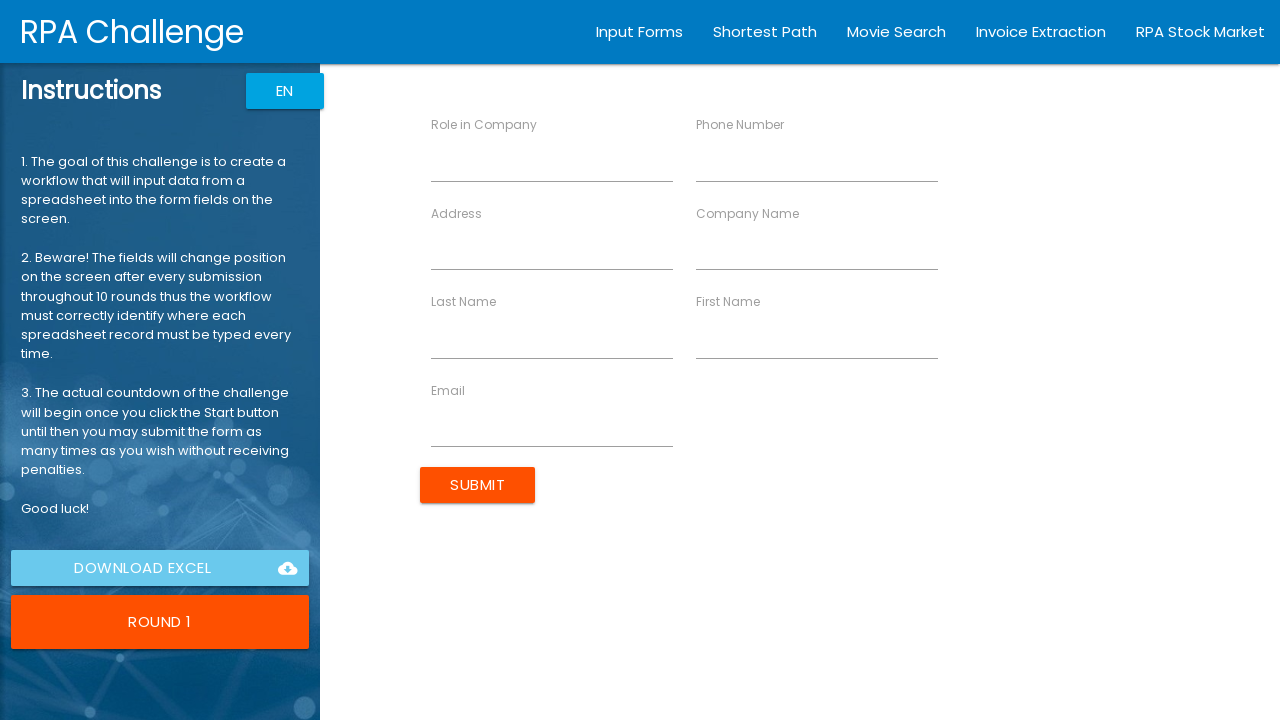

Filled First Name field with 'John' for form 1 on //input[@ng-reflect-name="labelFirstName"]
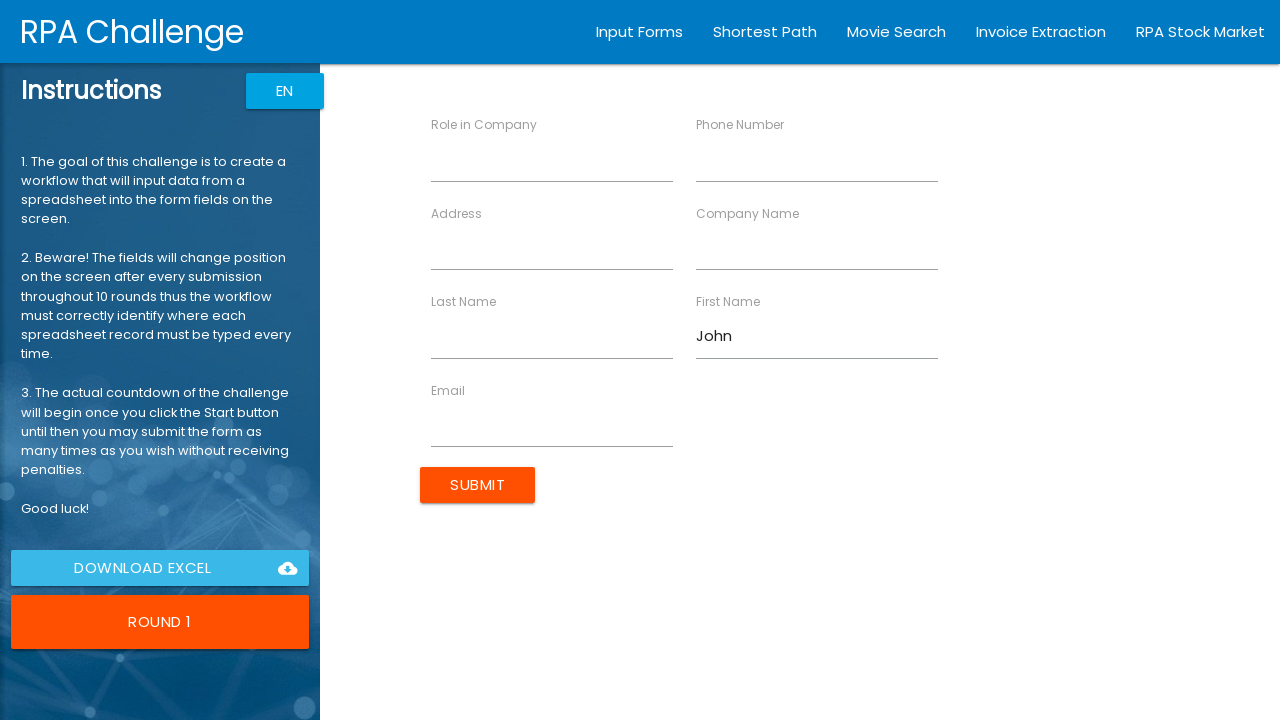

Filled Last Name field with 'Smith' for form 1 on //input[@ng-reflect-name="labelLastName"]
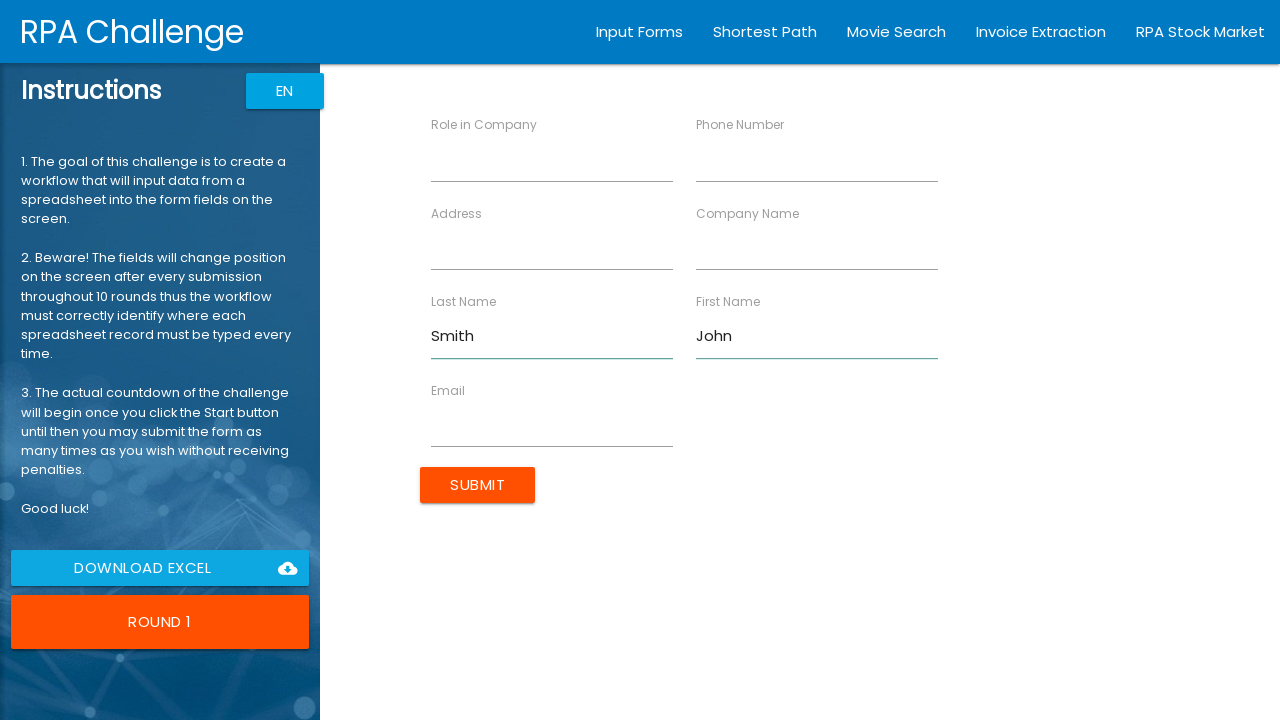

Filled Company Name field with 'IT Solutions Inc' for form 1 on //input[@ng-reflect-name="labelCompanyName"]
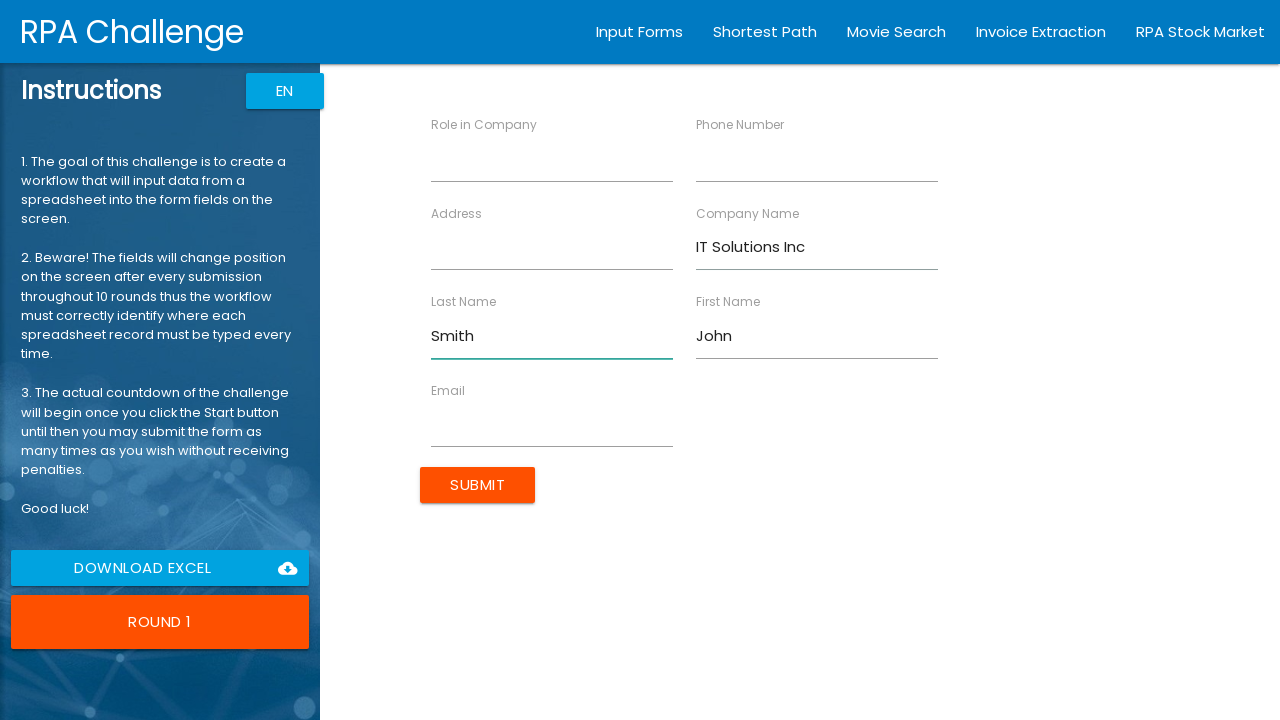

Filled Role field with 'Software Developer' for form 1 on //input[@ng-reflect-name="labelRole"]
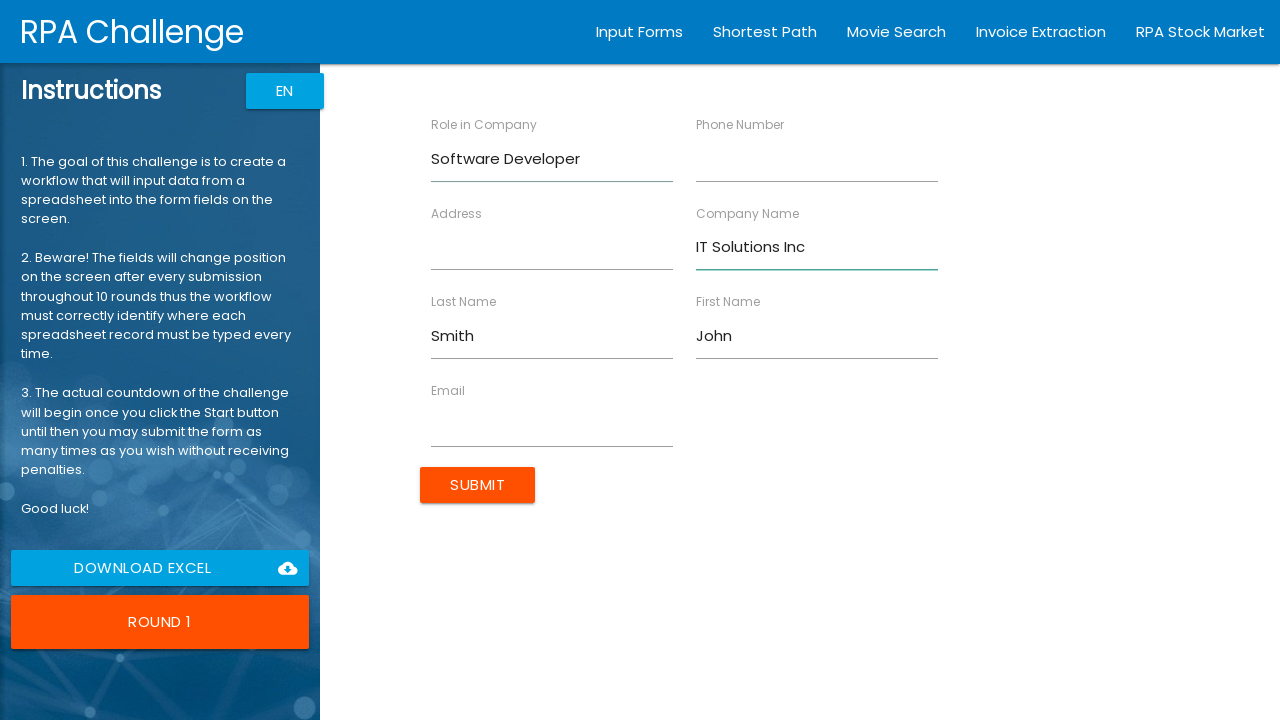

Filled Address field with '123 Tech Street' for form 1 on //input[@ng-reflect-name="labelAddress"]
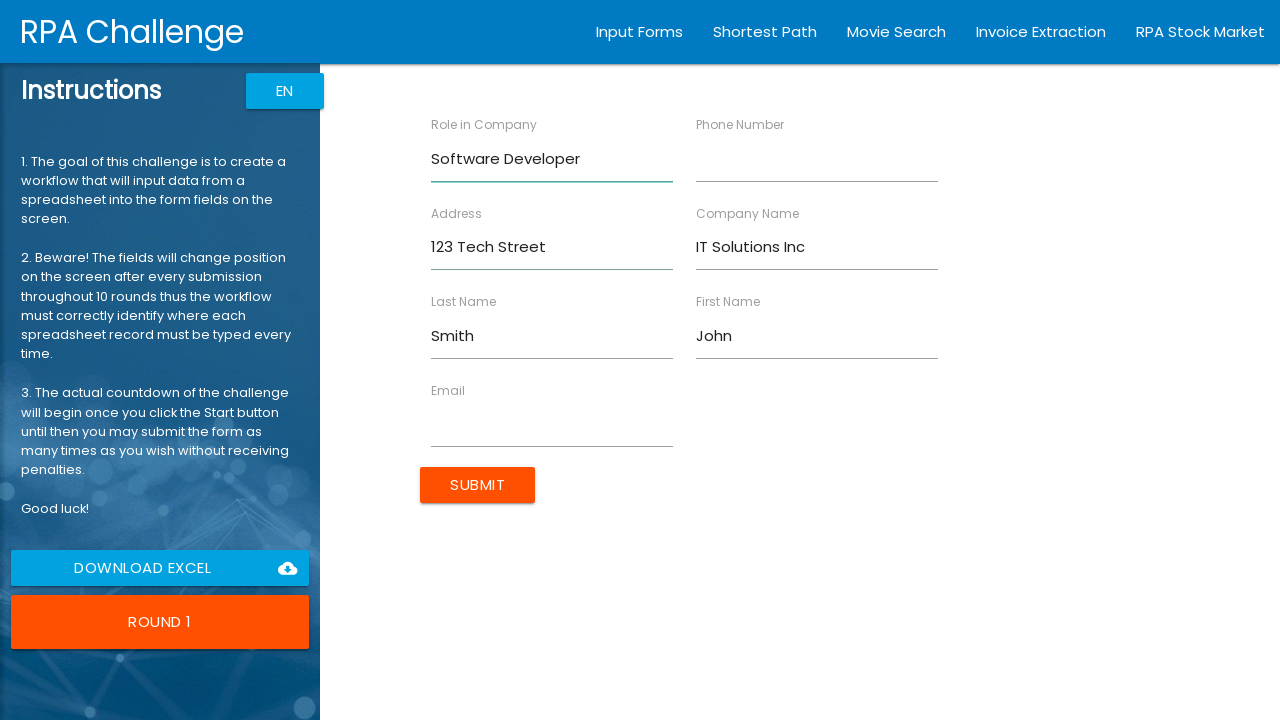

Filled Email field with 'john.smith@email.com' for form 1 on //input[@ng-reflect-name="labelEmail"]
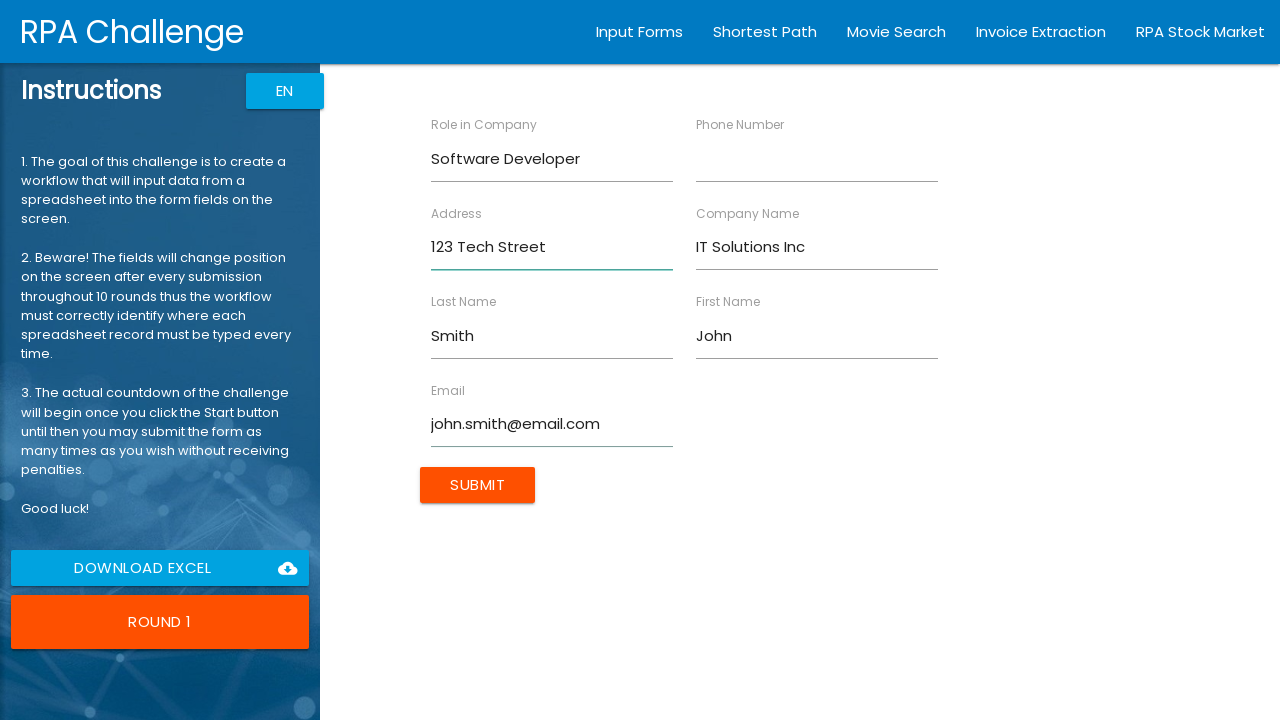

Filled Phone Number field with '555-0101' for form 1 on //input[@ng-reflect-name="labelPhone"]
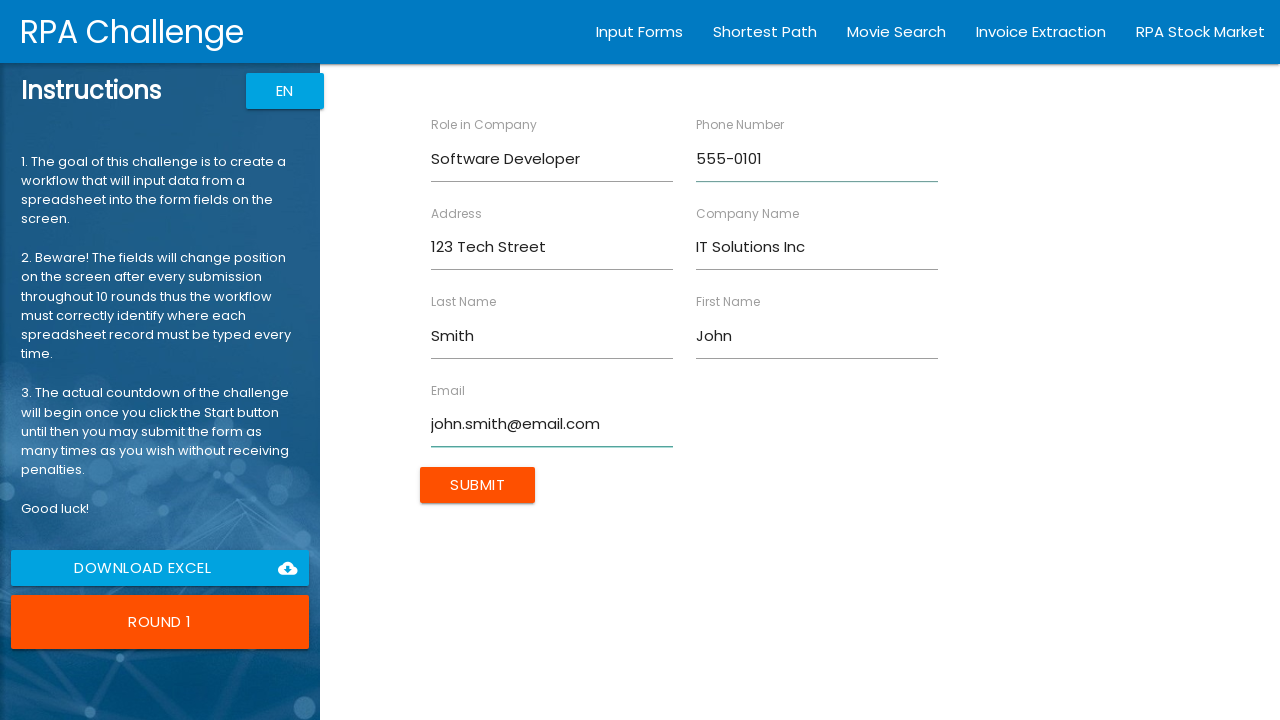

Clicked Submit button to submit form 1 at (478, 485) on xpath=//input[@value="Submit"]
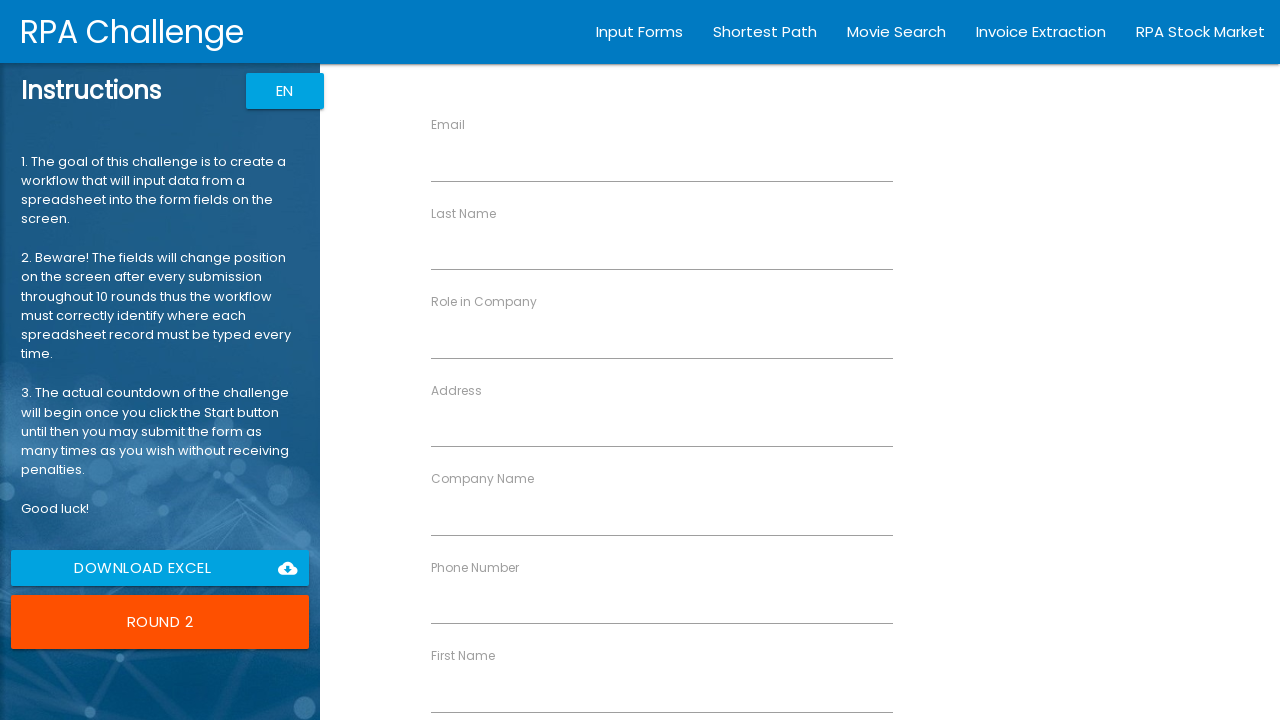

Filled First Name field with 'Sarah' for form 2 on //input[@ng-reflect-name="labelFirstName"]
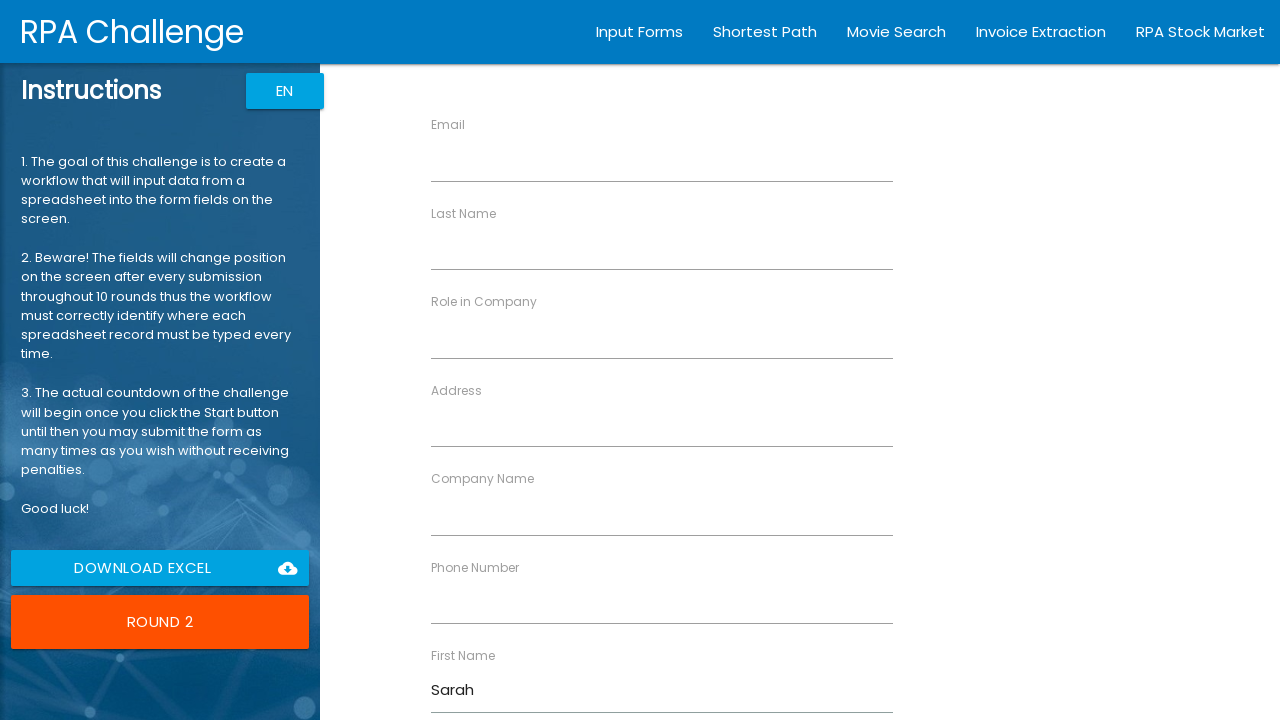

Filled Last Name field with 'Johnson' for form 2 on //input[@ng-reflect-name="labelLastName"]
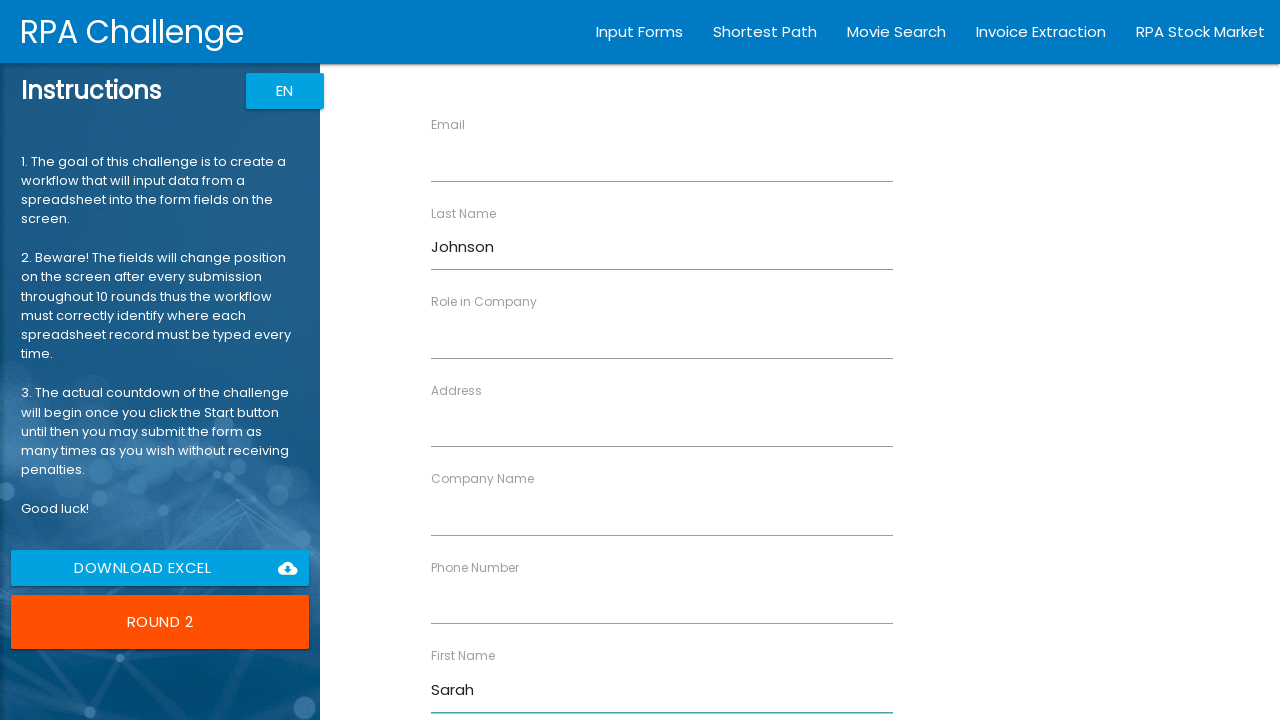

Filled Company Name field with 'Marketing Pro' for form 2 on //input[@ng-reflect-name="labelCompanyName"]
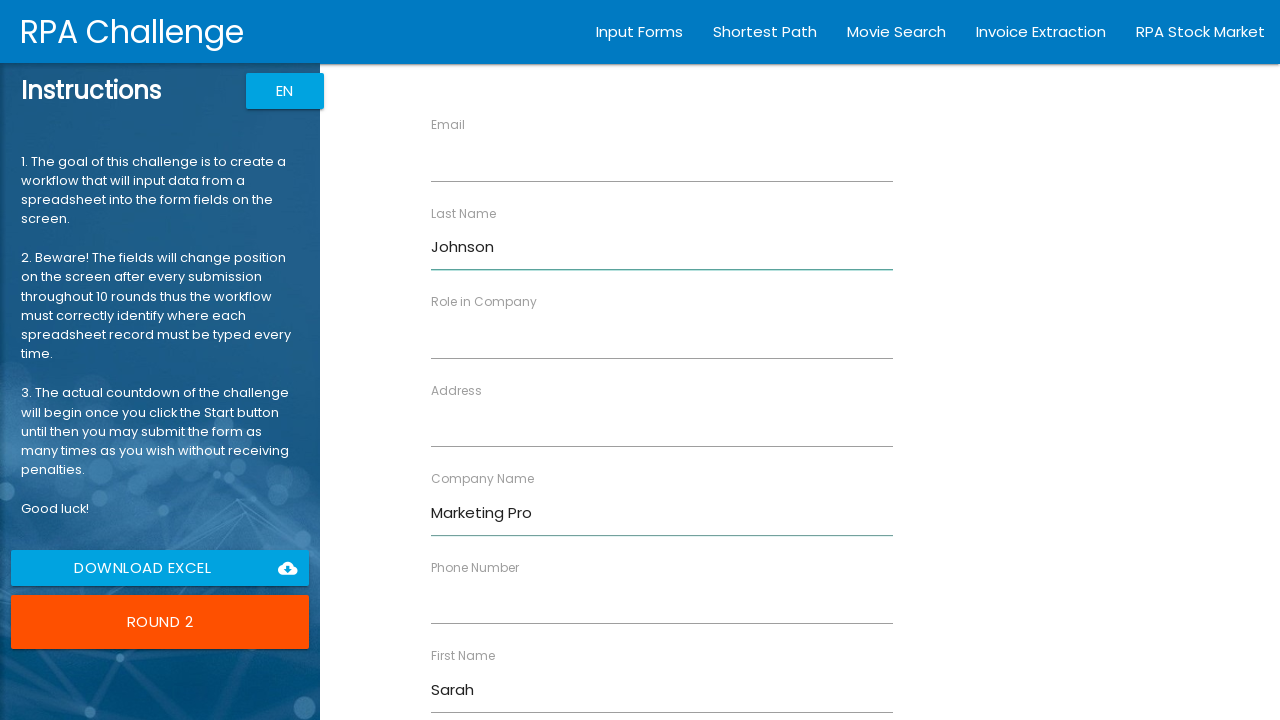

Filled Role field with 'Marketing Manager' for form 2 on //input[@ng-reflect-name="labelRole"]
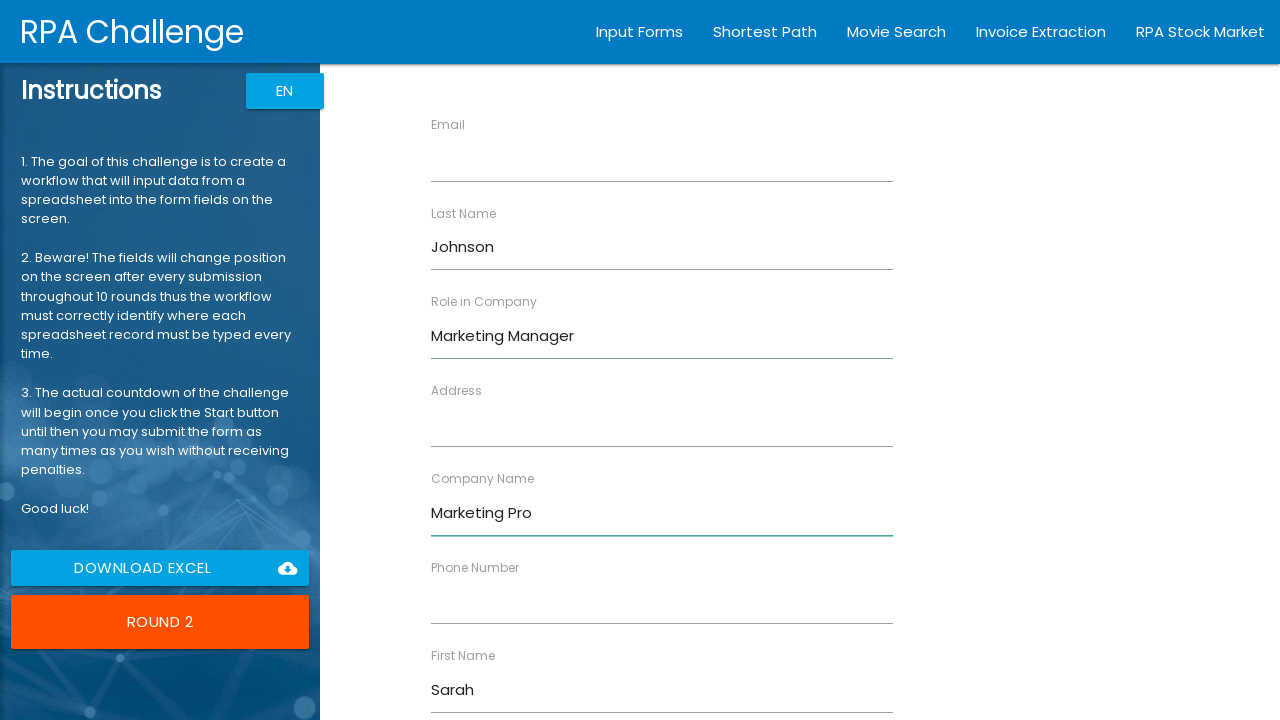

Filled Address field with '456 Business Ave' for form 2 on //input[@ng-reflect-name="labelAddress"]
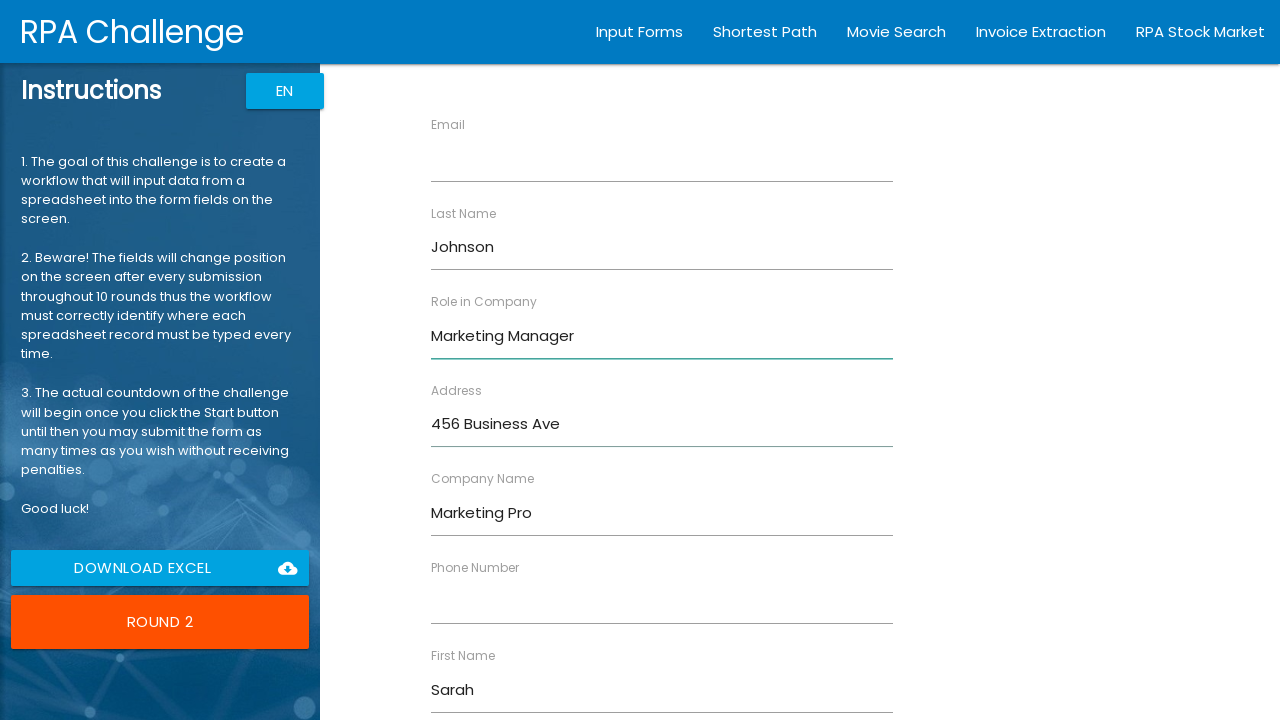

Filled Email field with 'sarah.j@email.com' for form 2 on //input[@ng-reflect-name="labelEmail"]
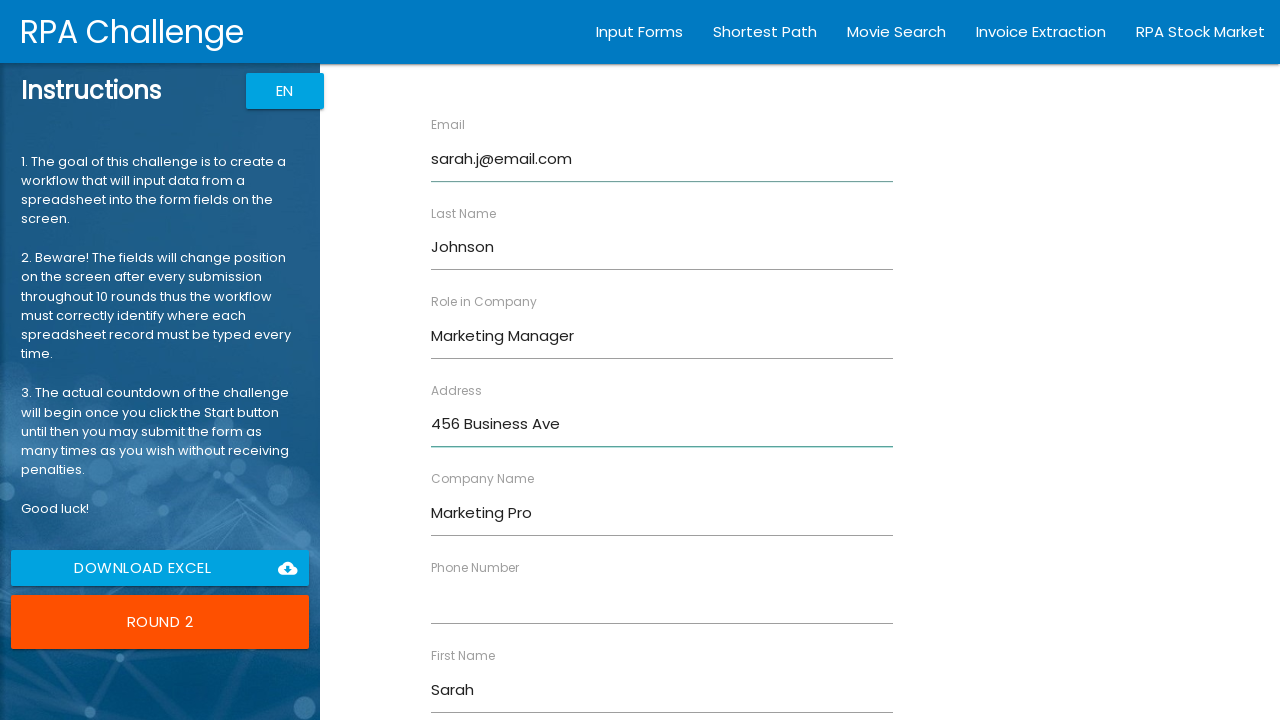

Filled Phone Number field with '555-0102' for form 2 on //input[@ng-reflect-name="labelPhone"]
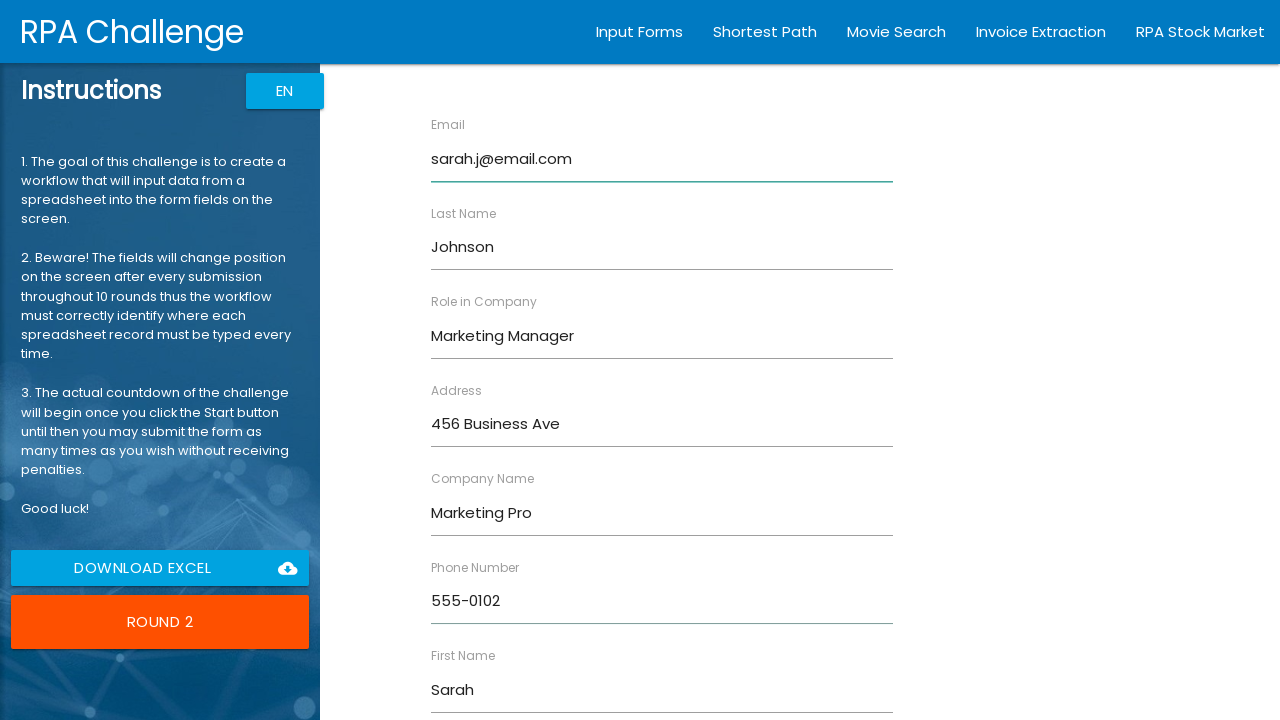

Clicked Submit button to submit form 2 at (478, 688) on xpath=//input[@value="Submit"]
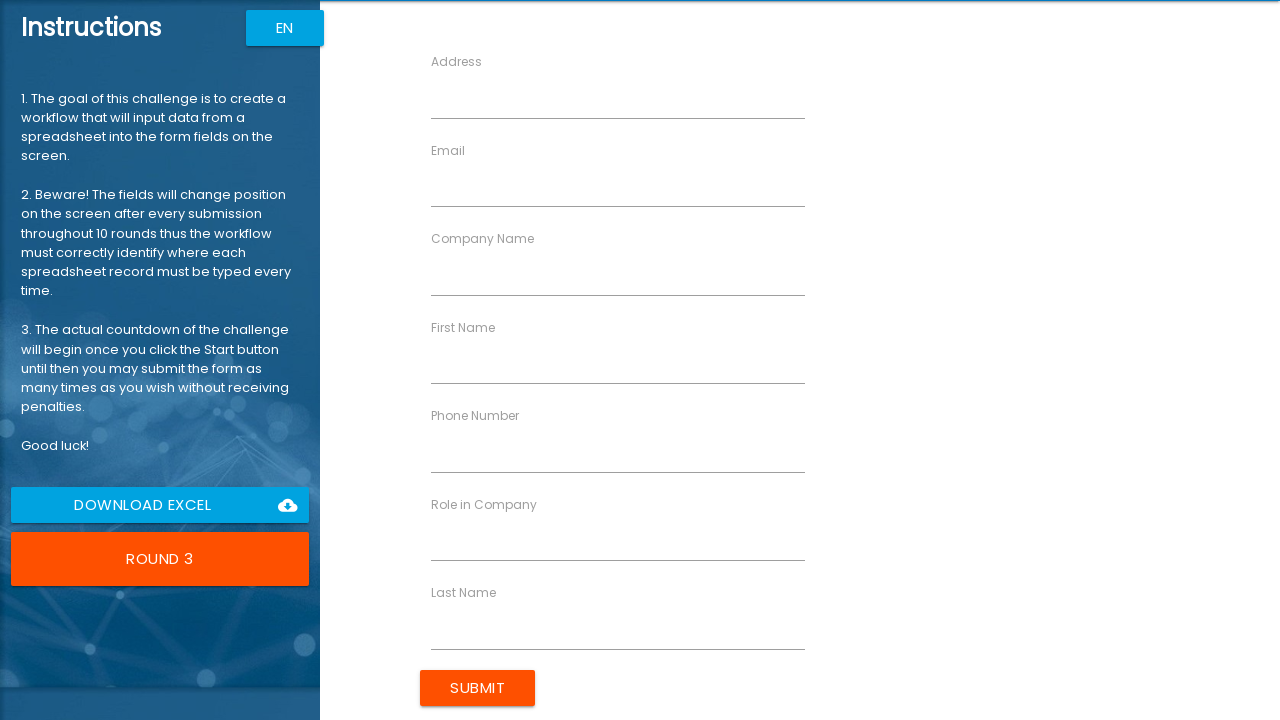

Filled First Name field with 'Michael' for form 3 on //input[@ng-reflect-name="labelFirstName"]
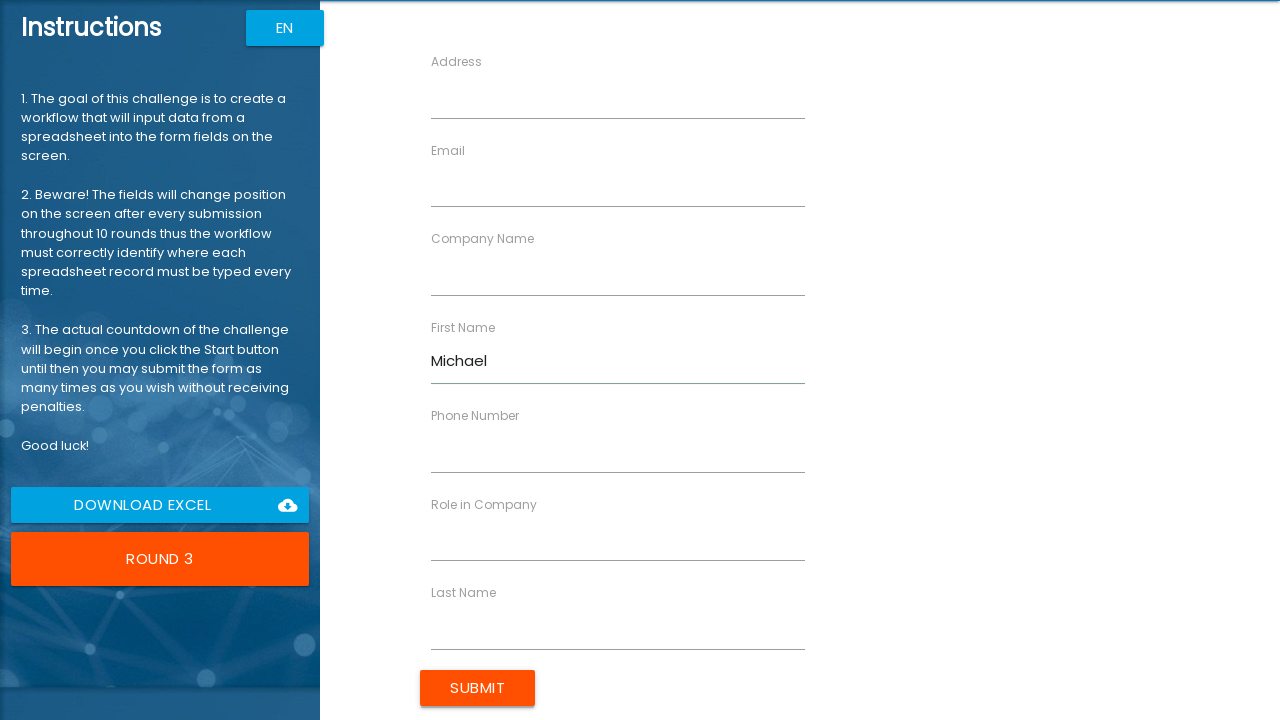

Filled Last Name field with 'Williams' for form 3 on //input[@ng-reflect-name="labelLastName"]
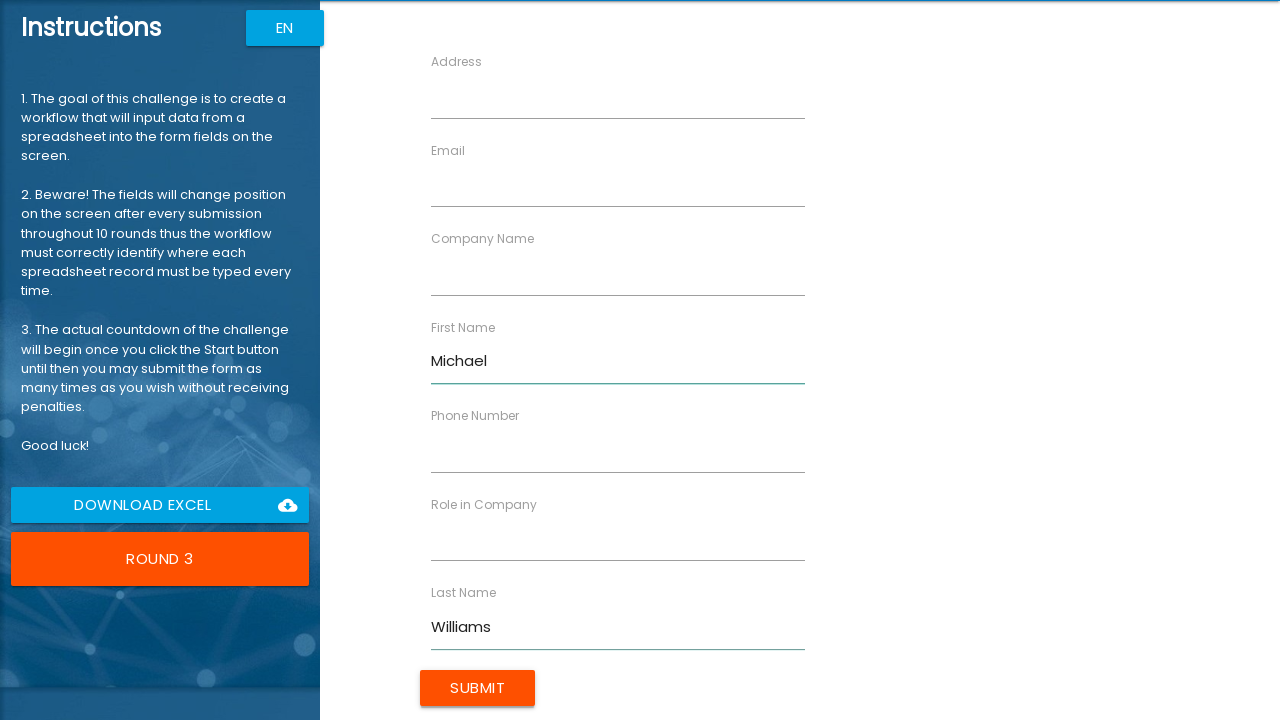

Filled Company Name field with 'Finance Corp' for form 3 on //input[@ng-reflect-name="labelCompanyName"]
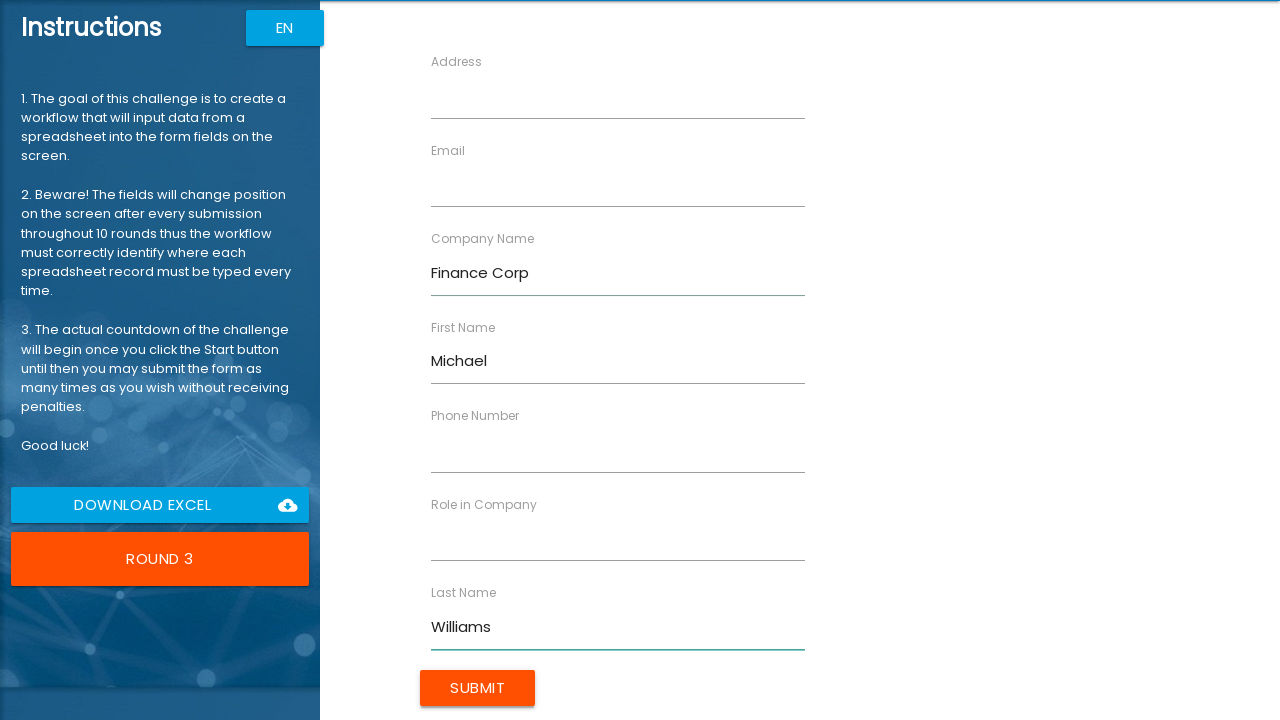

Filled Role field with 'Financial Analyst' for form 3 on //input[@ng-reflect-name="labelRole"]
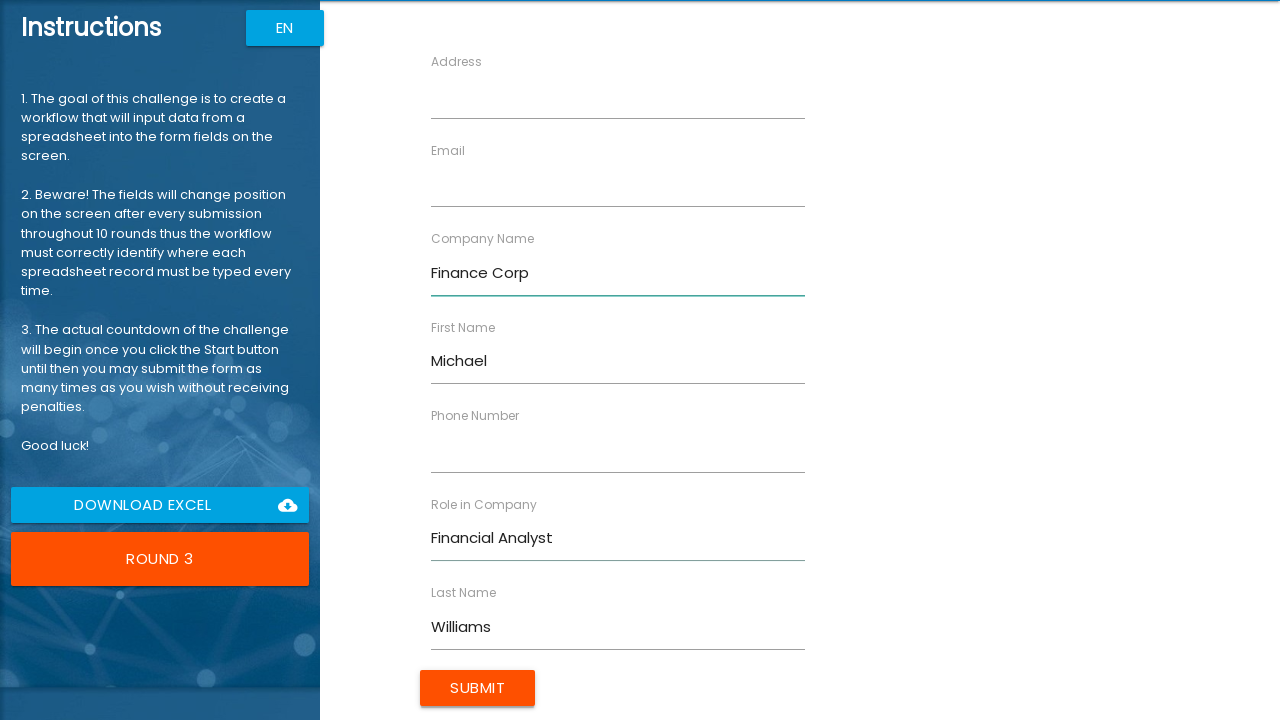

Filled Address field with '789 Wall Street' for form 3 on //input[@ng-reflect-name="labelAddress"]
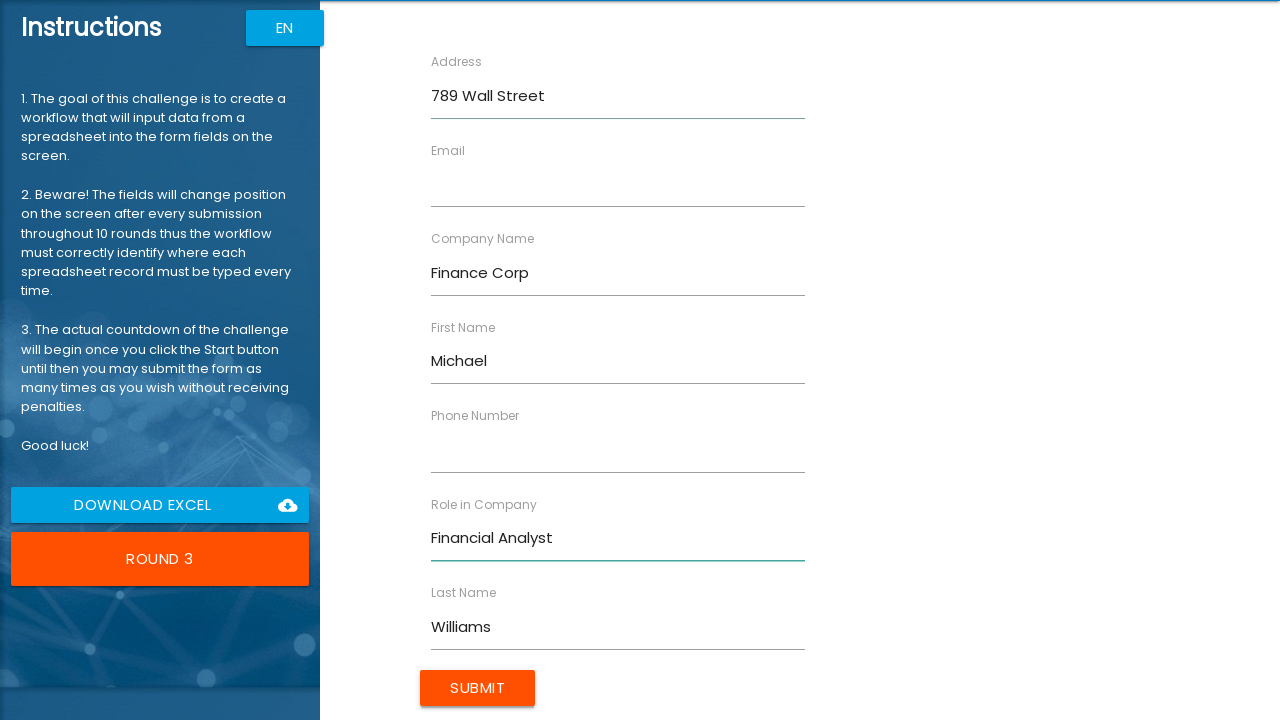

Filled Email field with 'm.williams@email.com' for form 3 on //input[@ng-reflect-name="labelEmail"]
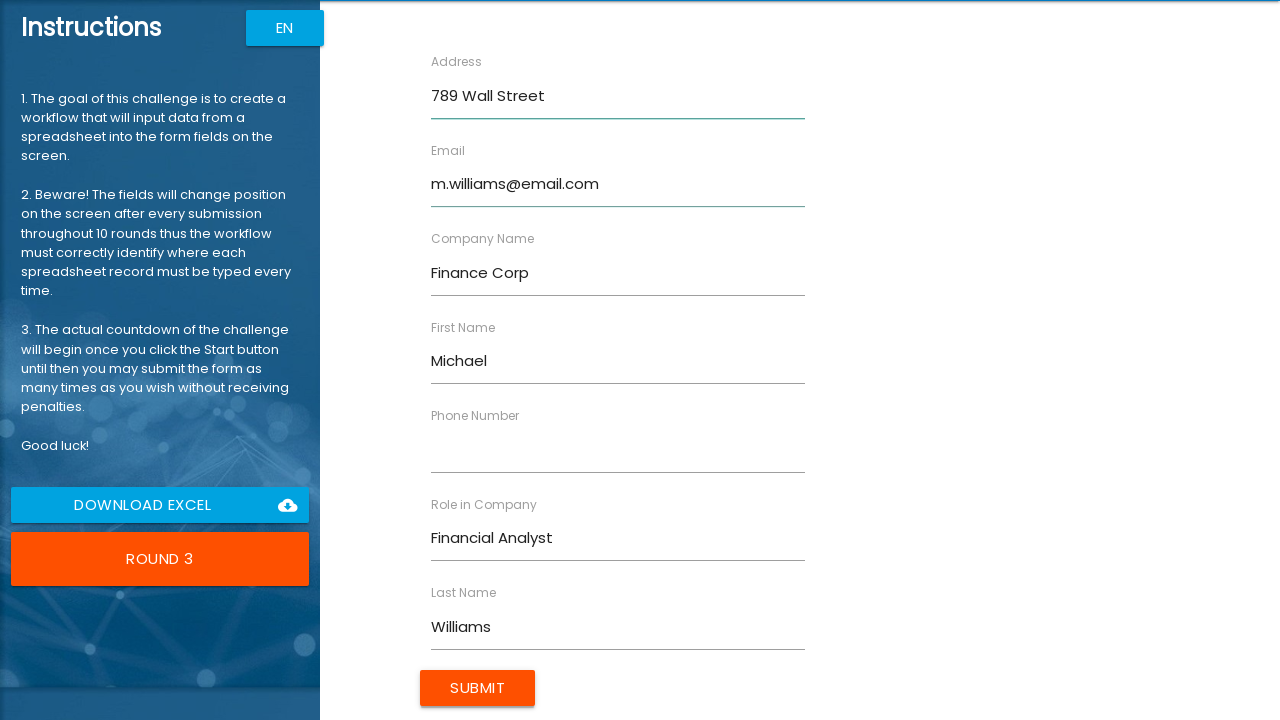

Filled Phone Number field with '555-0103' for form 3 on //input[@ng-reflect-name="labelPhone"]
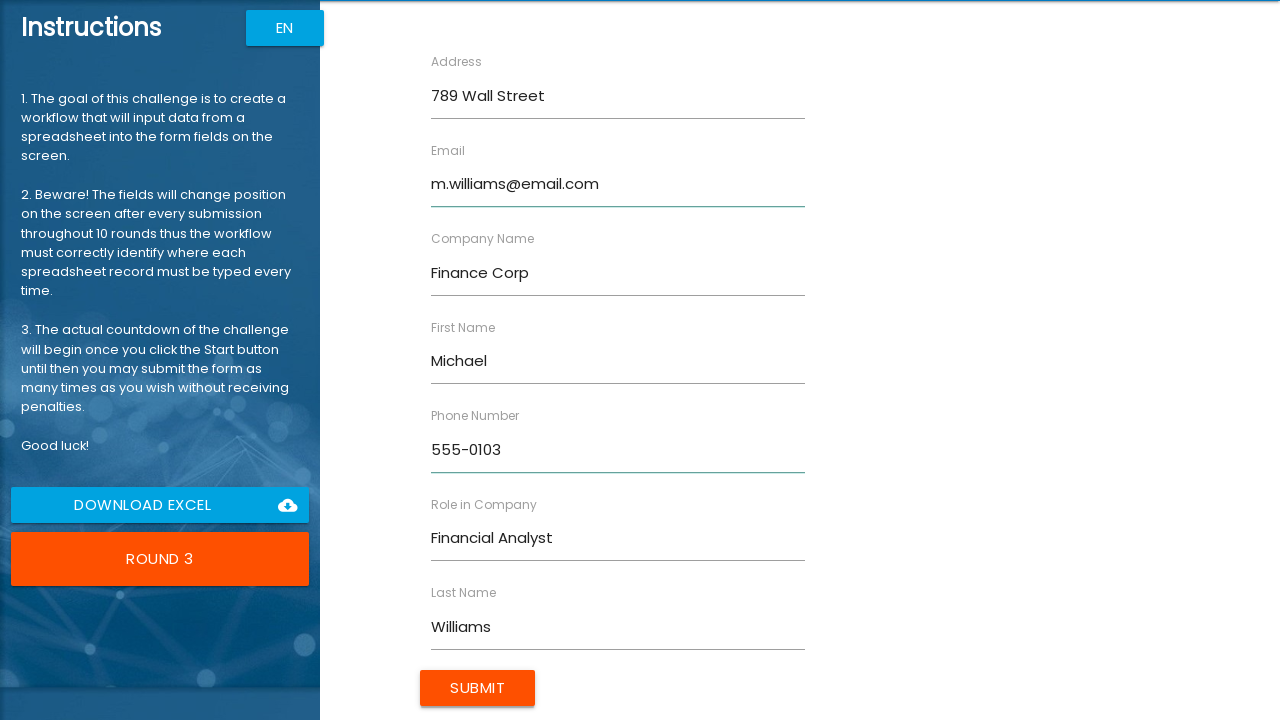

Clicked Submit button to submit form 3 at (478, 688) on xpath=//input[@value="Submit"]
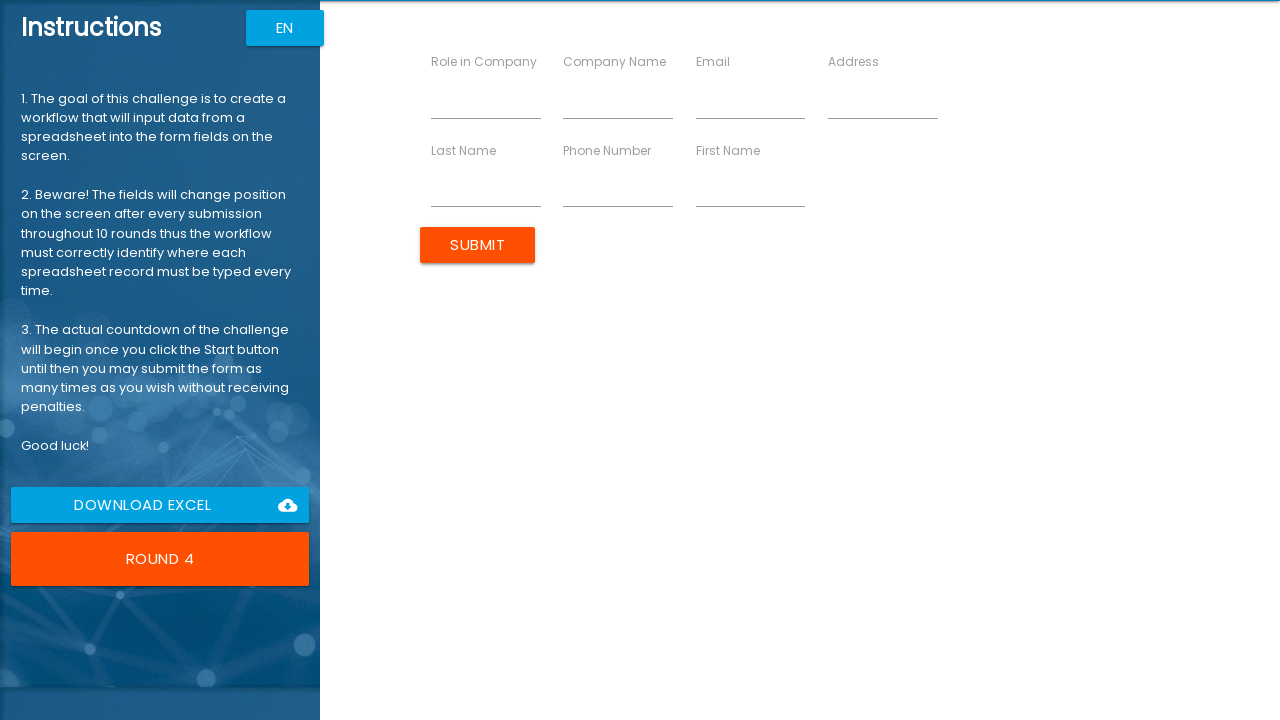

Filled First Name field with 'Emma' for form 4 on //input[@ng-reflect-name="labelFirstName"]
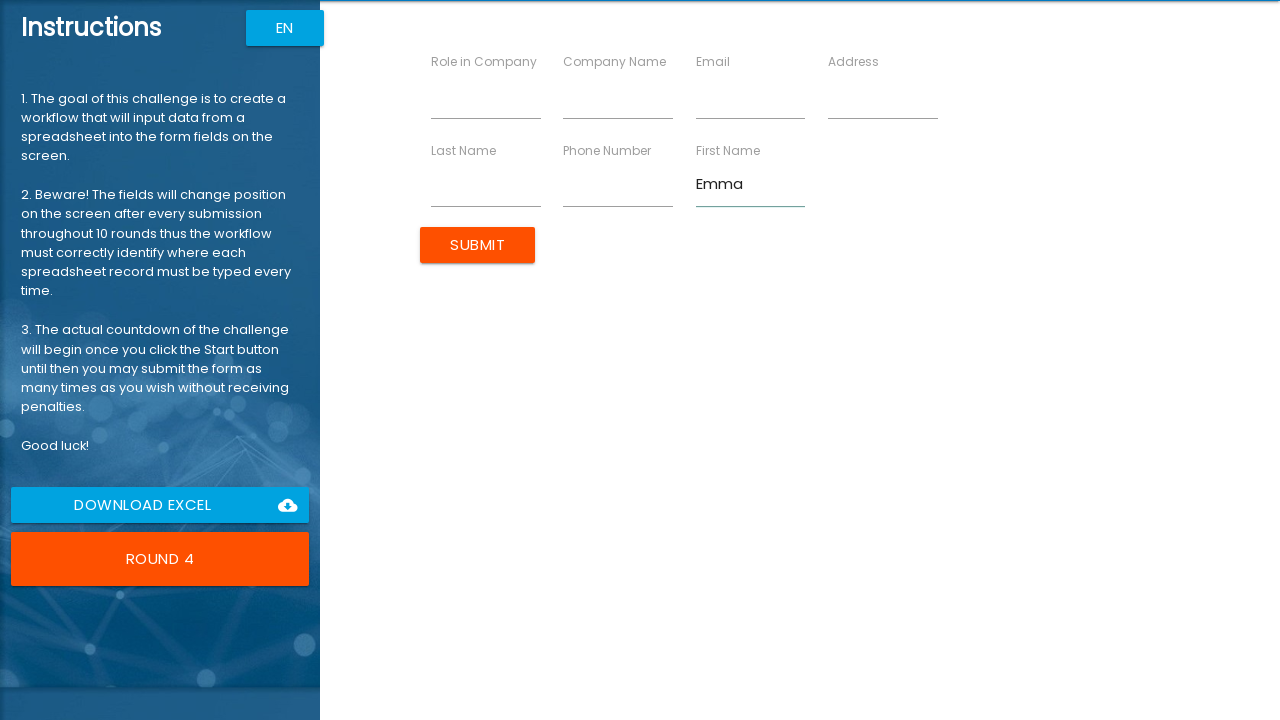

Filled Last Name field with 'Brown' for form 4 on //input[@ng-reflect-name="labelLastName"]
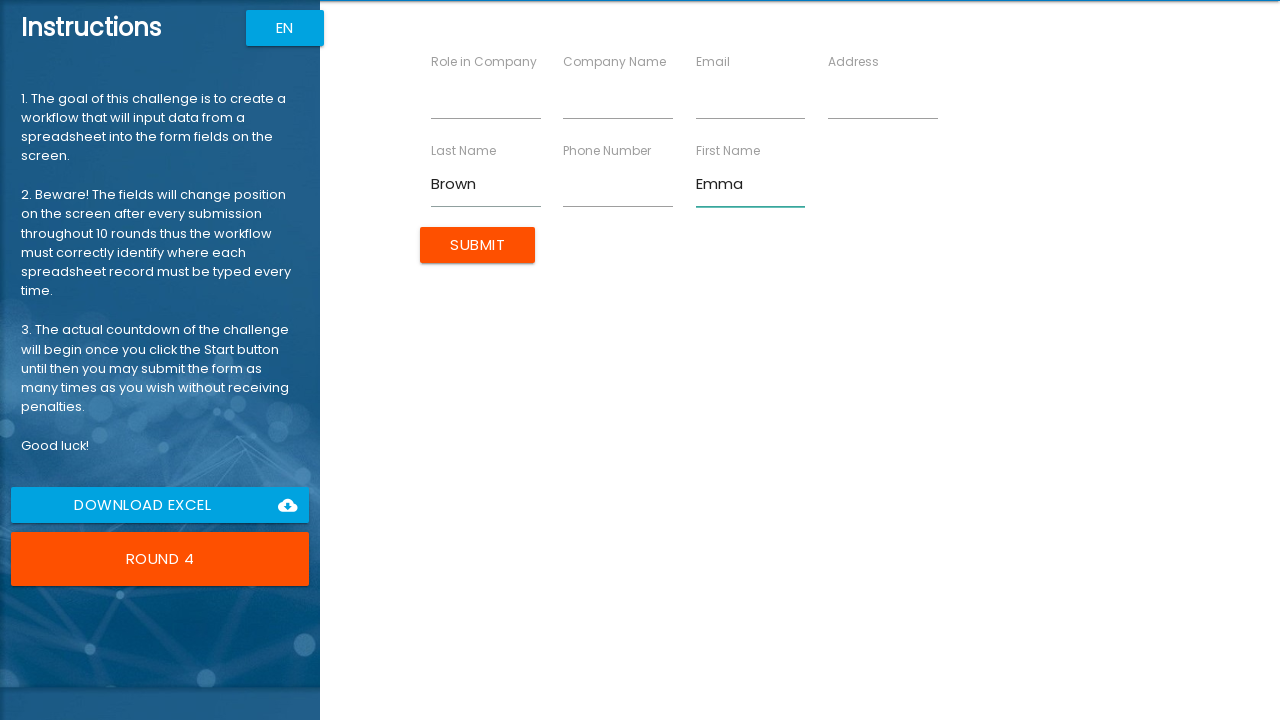

Filled Company Name field with 'Healthcare Plus' for form 4 on //input[@ng-reflect-name="labelCompanyName"]
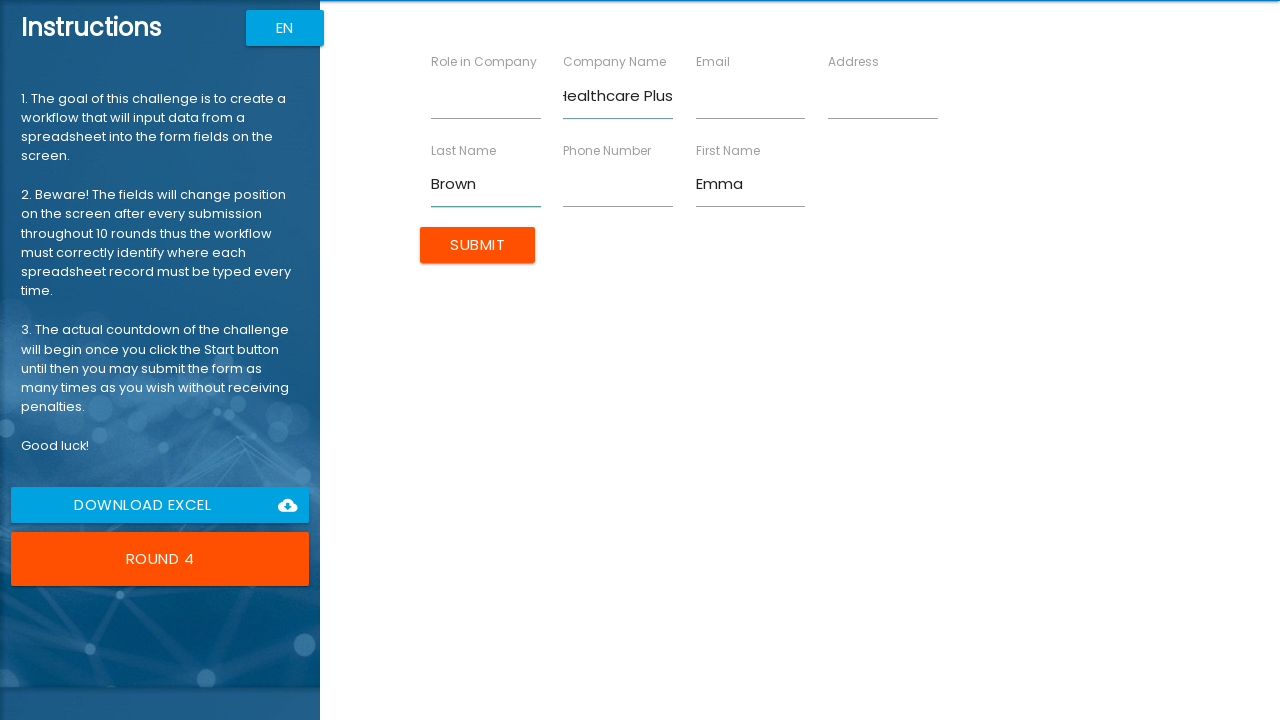

Filled Role field with 'Nurse Practitioner' for form 4 on //input[@ng-reflect-name="labelRole"]
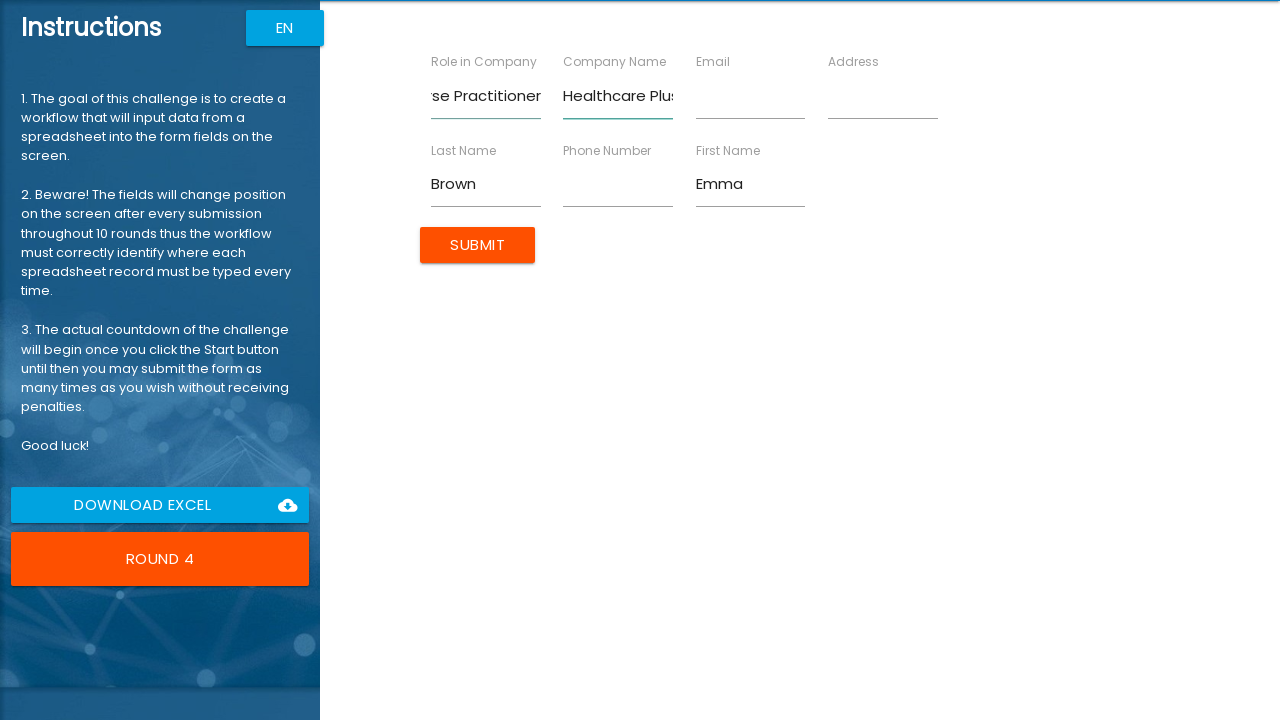

Filled Address field with '321 Medical Blvd' for form 4 on //input[@ng-reflect-name="labelAddress"]
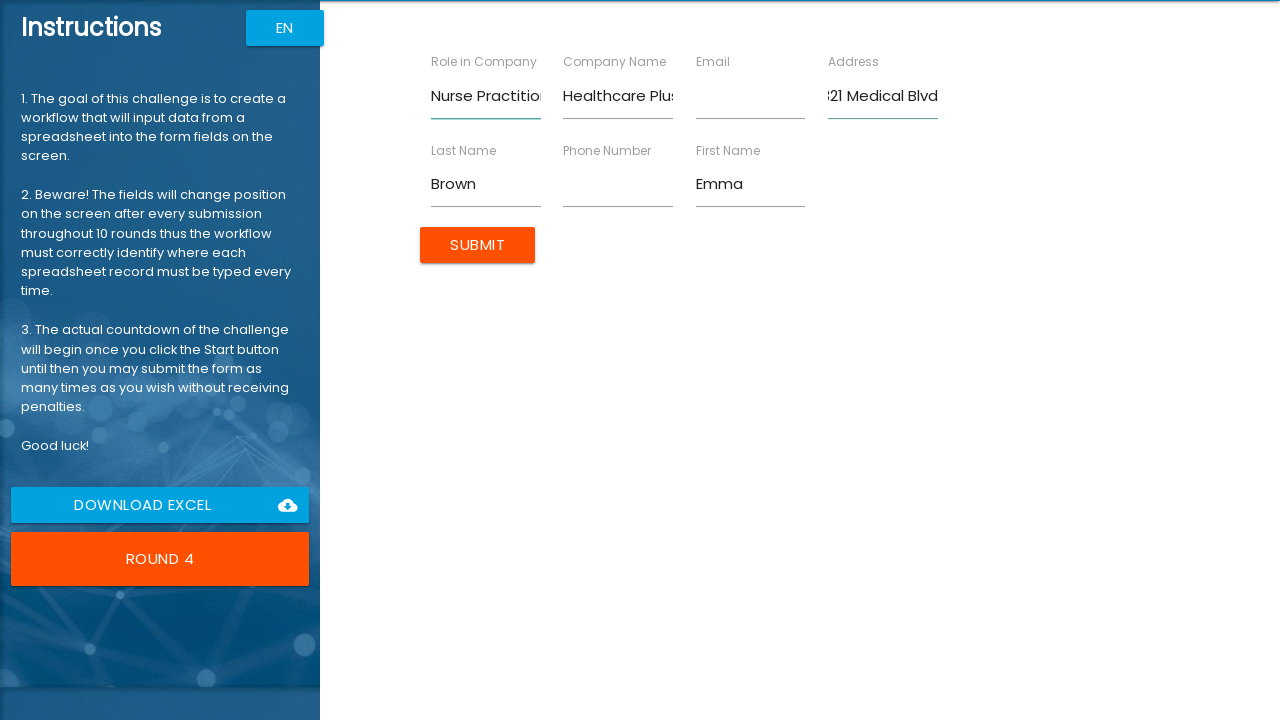

Filled Email field with 'emma.brown@email.com' for form 4 on //input[@ng-reflect-name="labelEmail"]
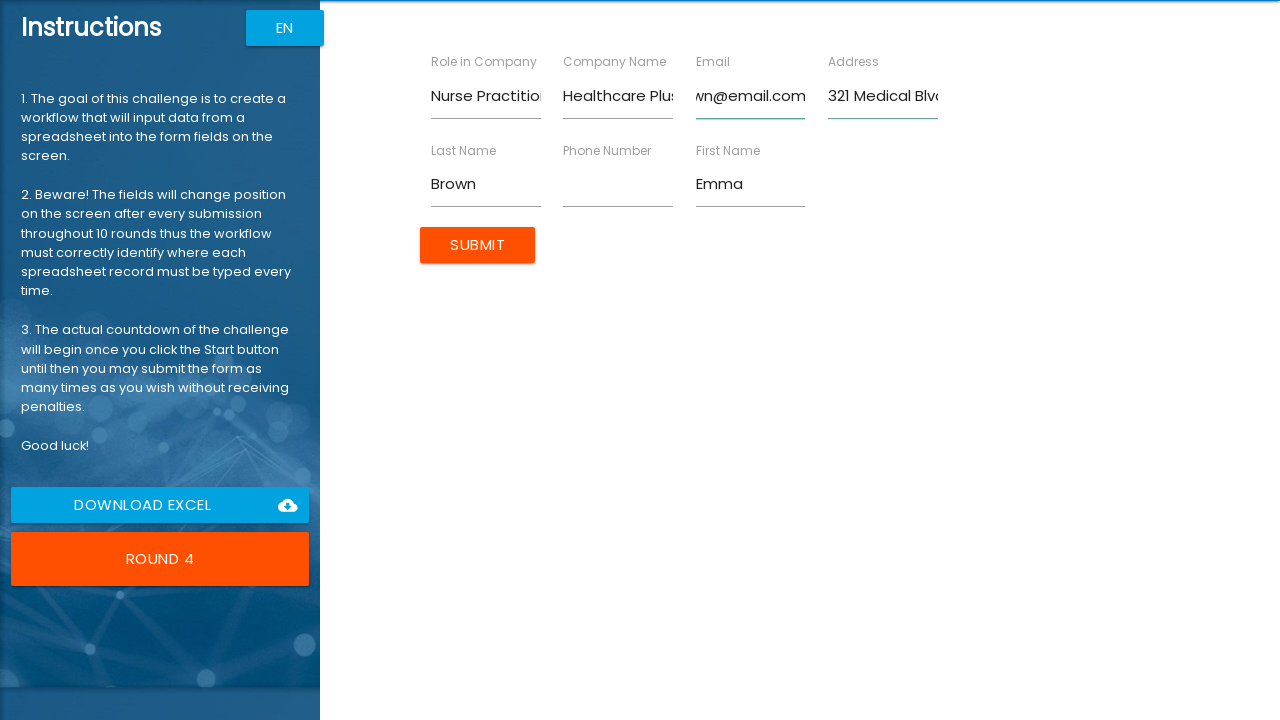

Filled Phone Number field with '555-0104' for form 4 on //input[@ng-reflect-name="labelPhone"]
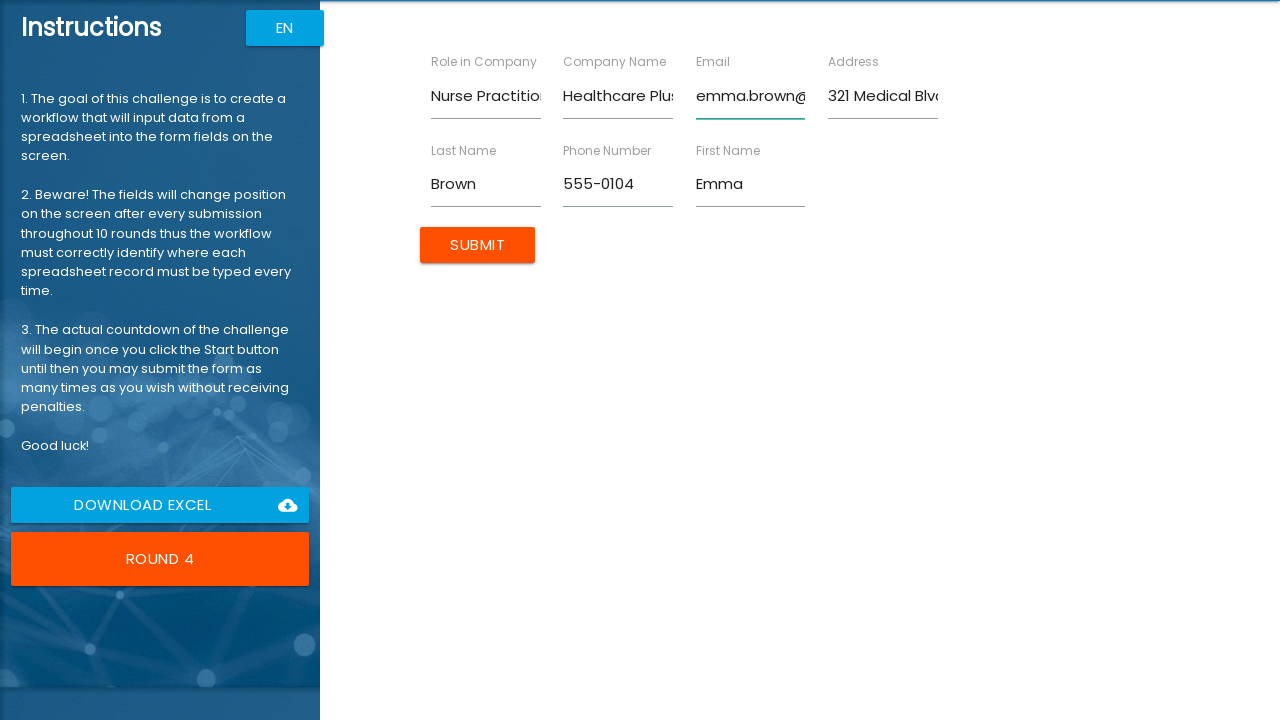

Clicked Submit button to submit form 4 at (478, 245) on xpath=//input[@value="Submit"]
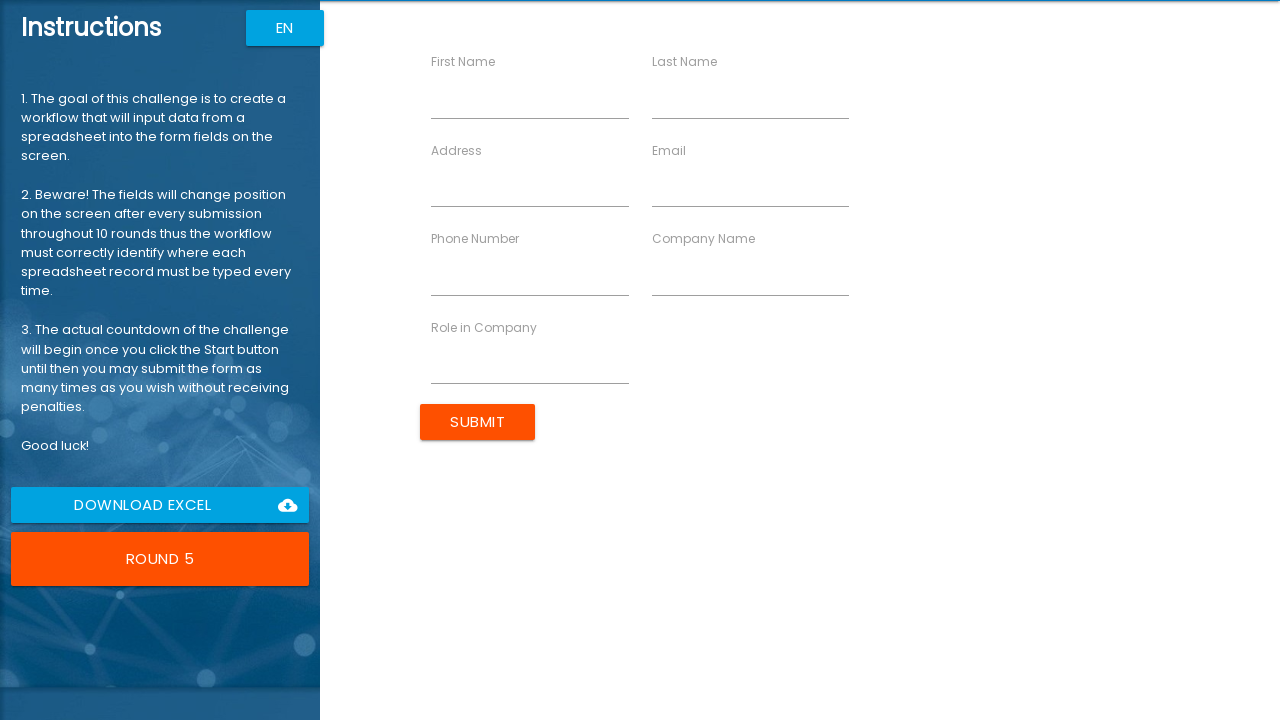

Filled First Name field with 'David' for form 5 on //input[@ng-reflect-name="labelFirstName"]
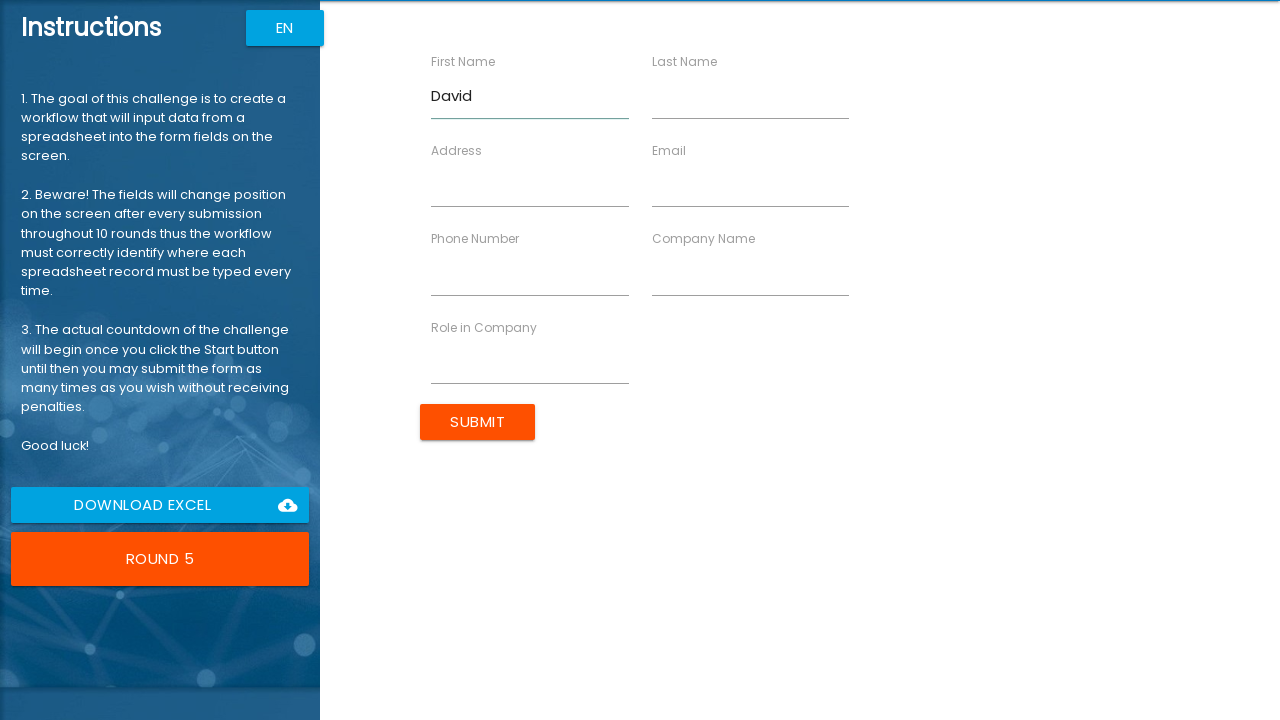

Filled Last Name field with 'Jones' for form 5 on //input[@ng-reflect-name="labelLastName"]
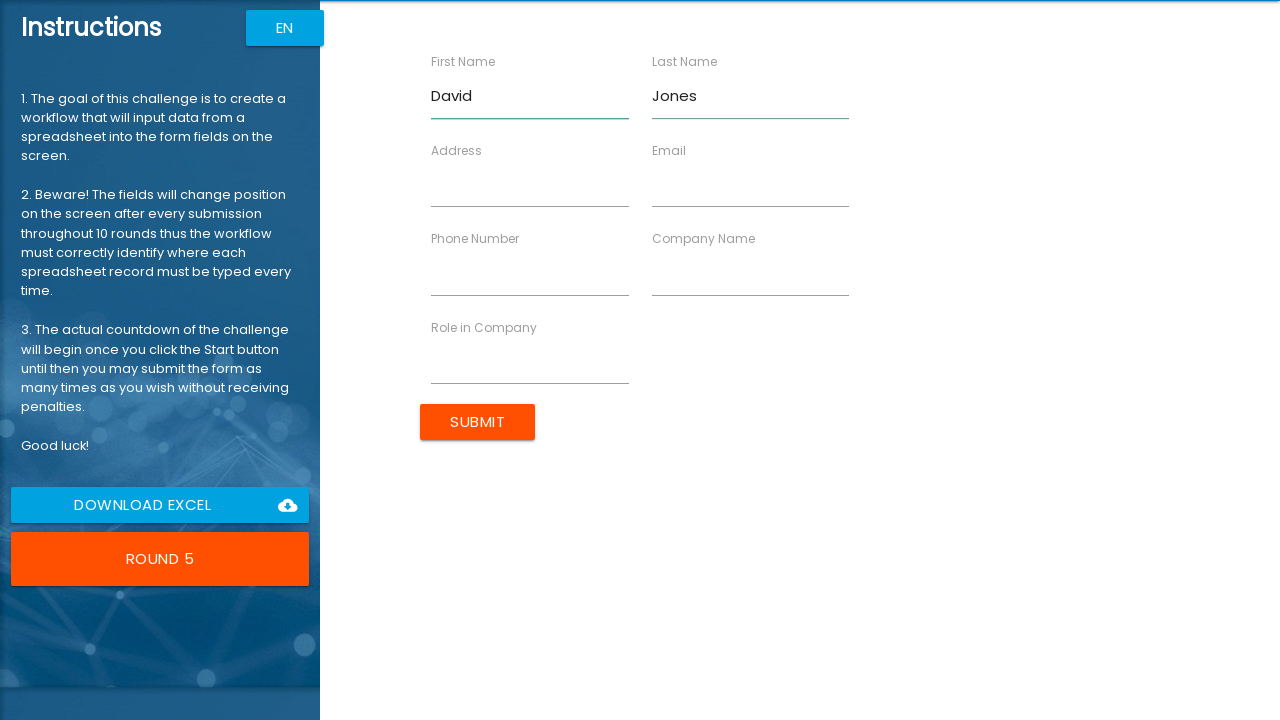

Filled Company Name field with 'Education First' for form 5 on //input[@ng-reflect-name="labelCompanyName"]
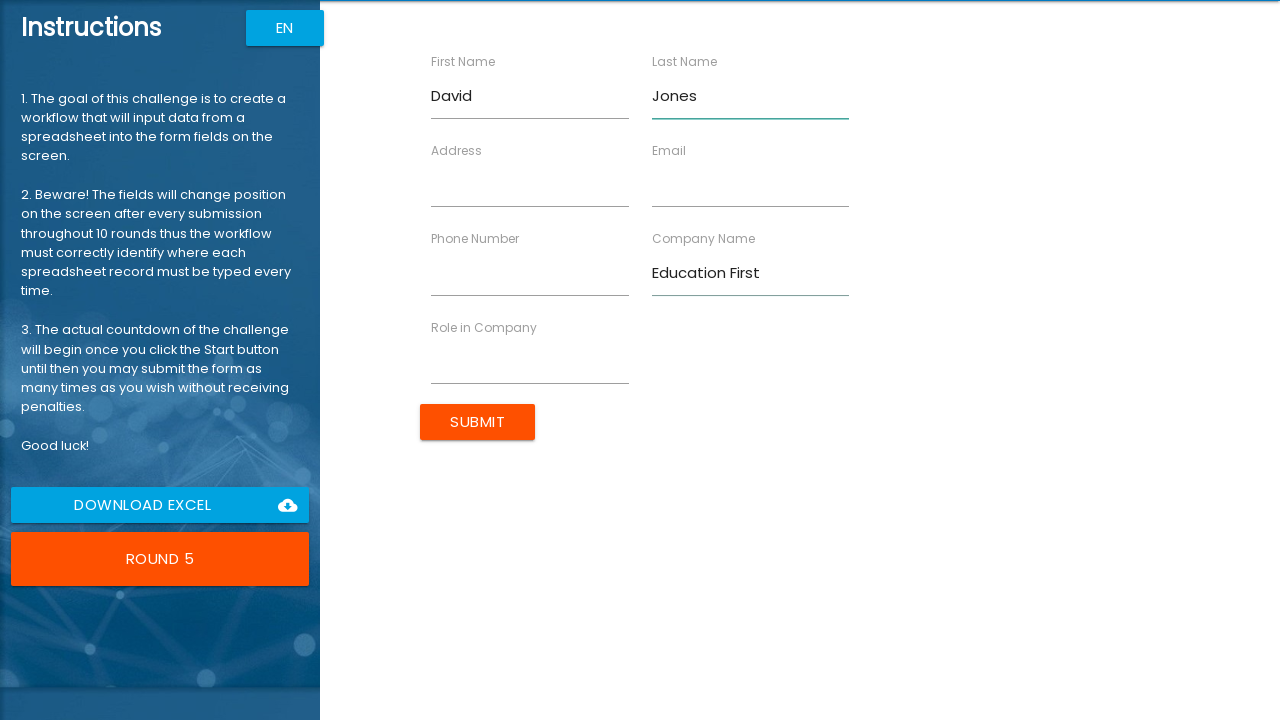

Filled Role field with 'Teacher' for form 5 on //input[@ng-reflect-name="labelRole"]
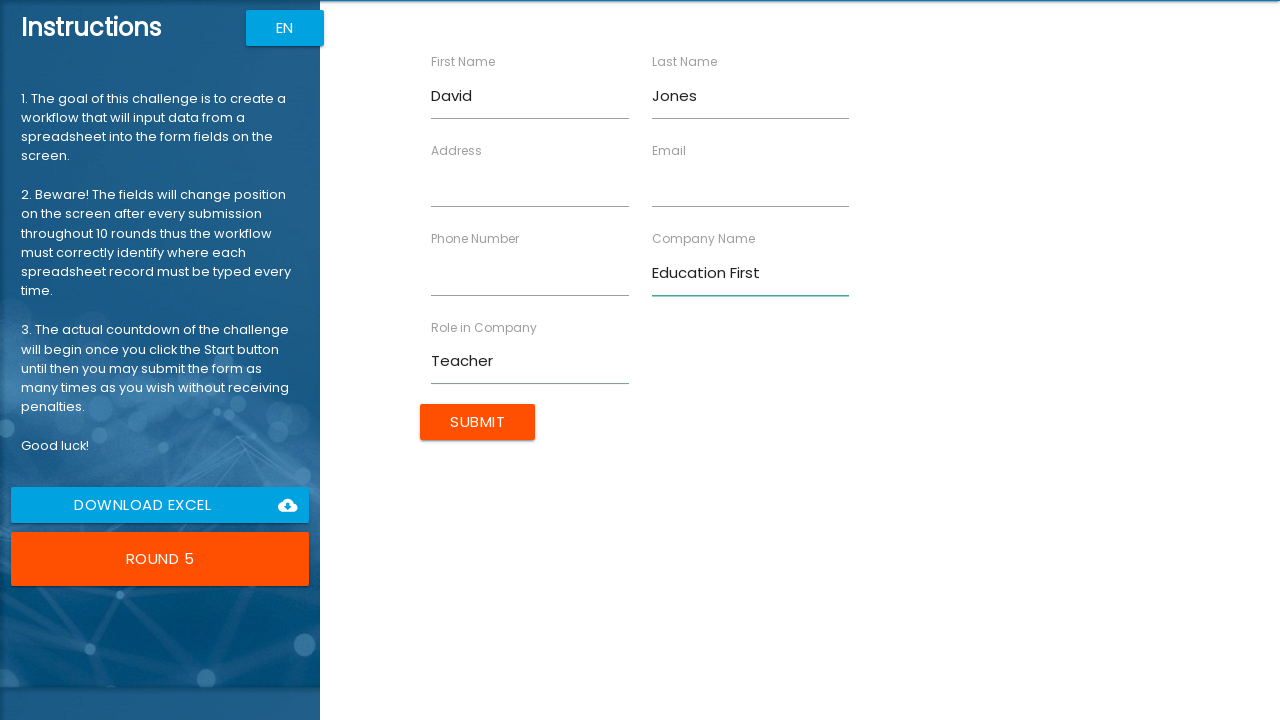

Filled Address field with '654 School Lane' for form 5 on //input[@ng-reflect-name="labelAddress"]
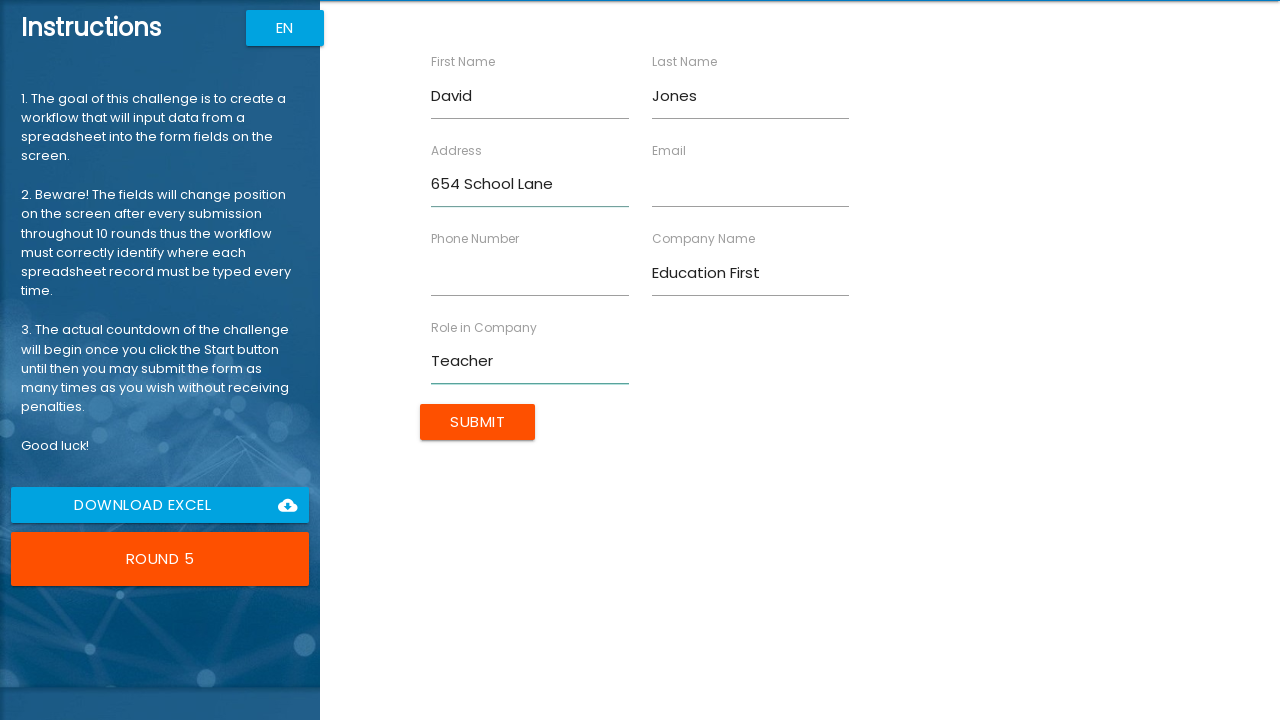

Filled Email field with 'd.jones@email.com' for form 5 on //input[@ng-reflect-name="labelEmail"]
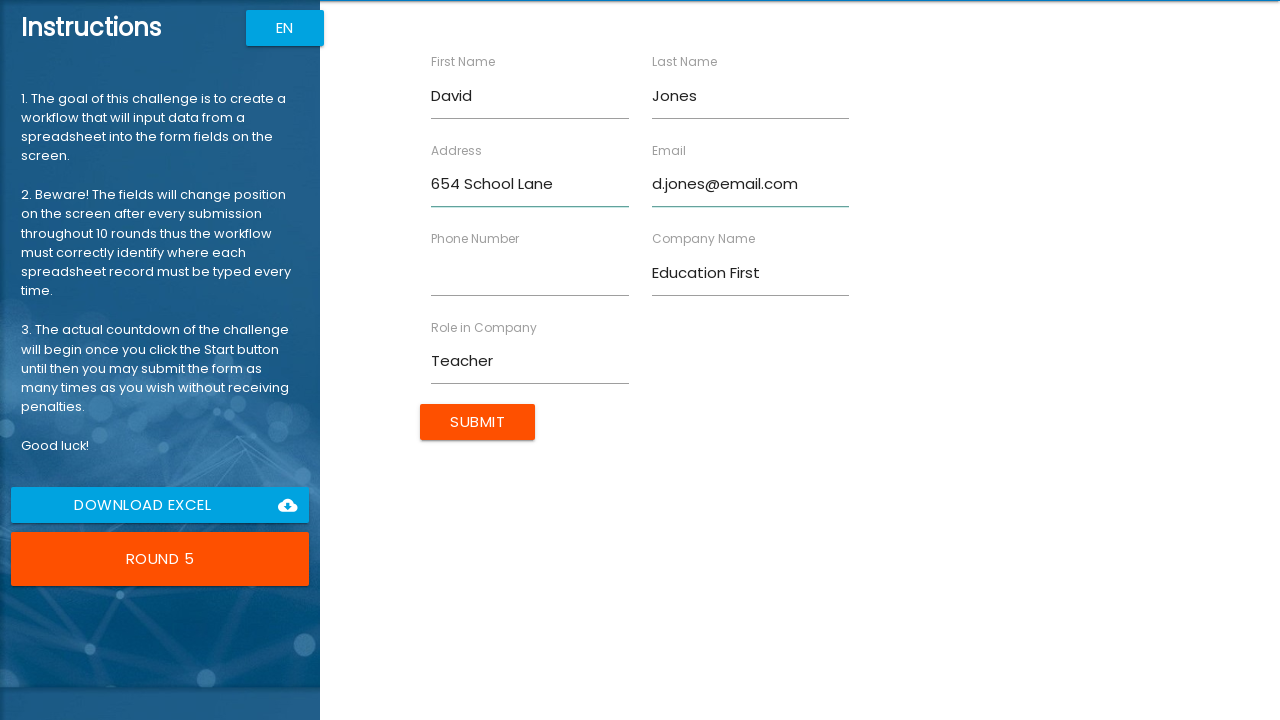

Filled Phone Number field with '555-0105' for form 5 on //input[@ng-reflect-name="labelPhone"]
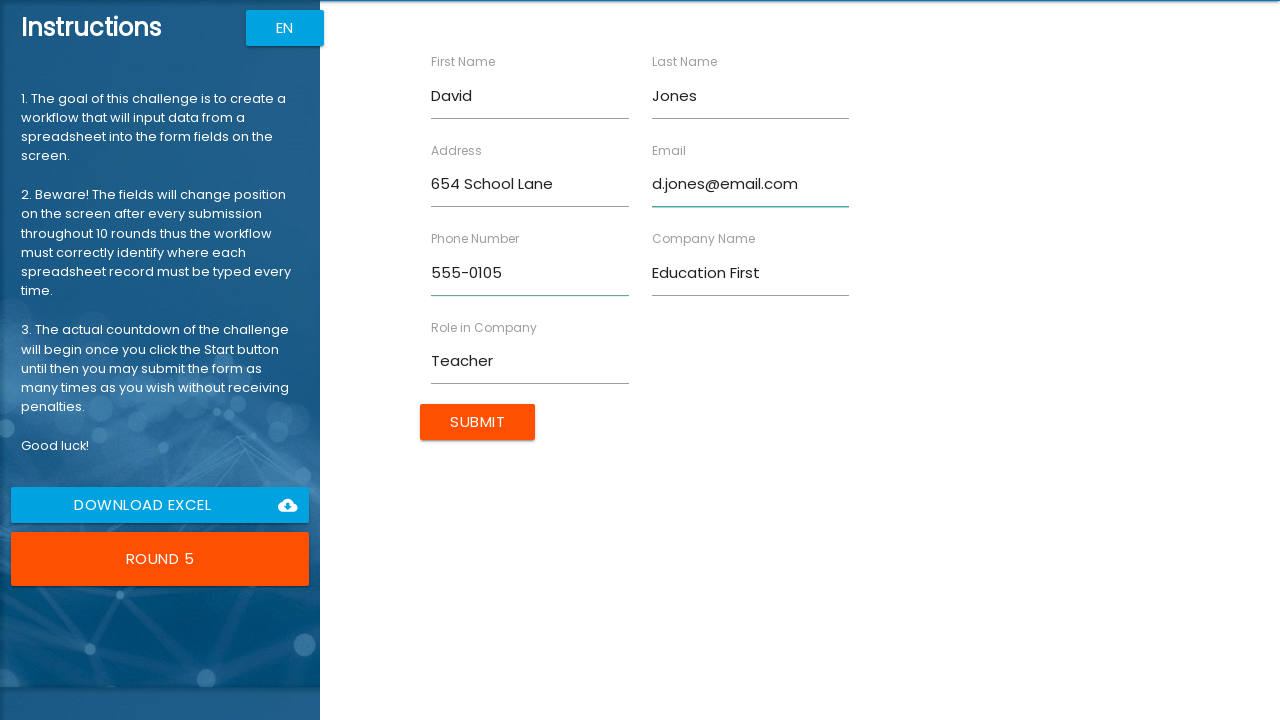

Clicked Submit button to submit form 5 at (478, 422) on xpath=//input[@value="Submit"]
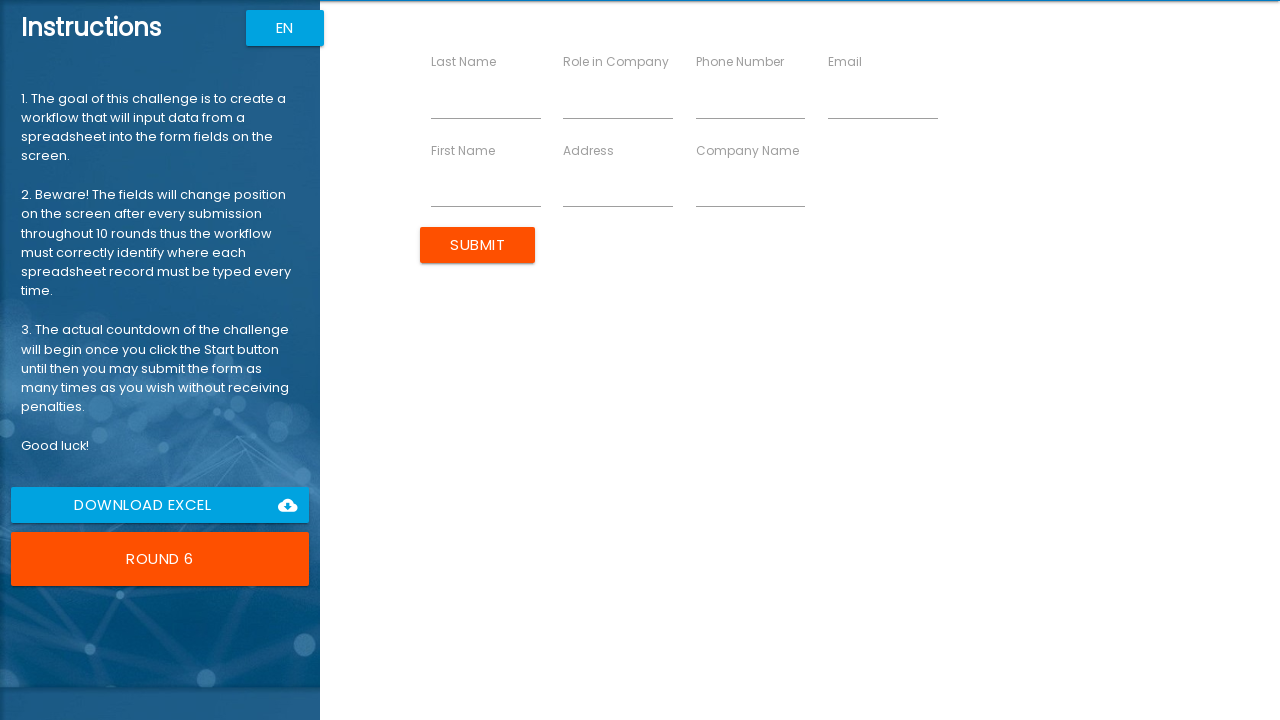

Filled First Name field with 'Lisa' for form 6 on //input[@ng-reflect-name="labelFirstName"]
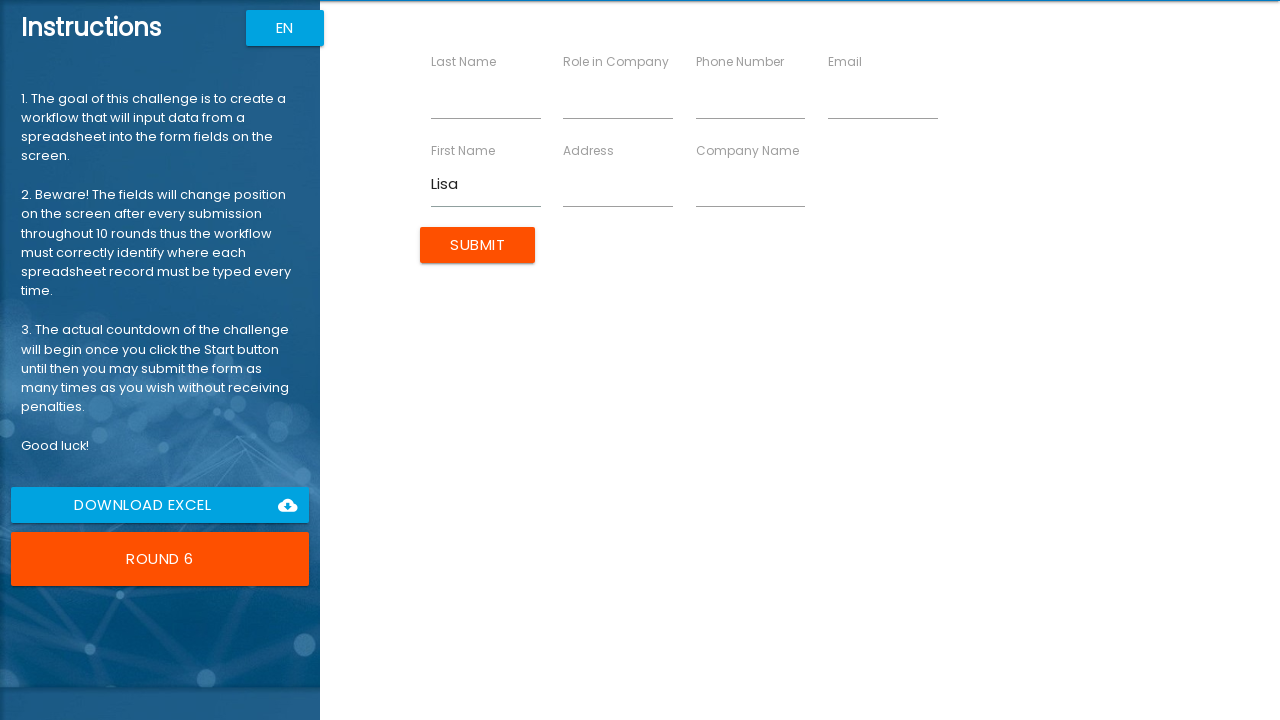

Filled Last Name field with 'Garcia' for form 6 on //input[@ng-reflect-name="labelLastName"]
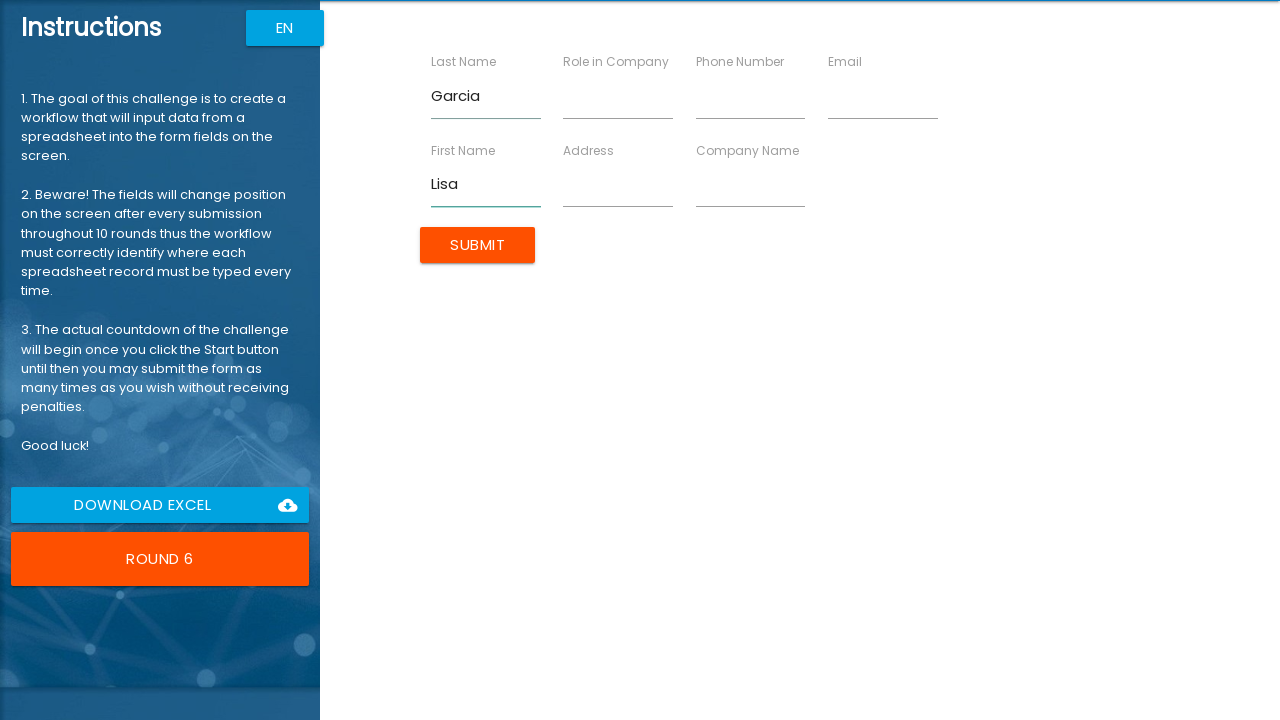

Filled Company Name field with 'Retail Solutions' for form 6 on //input[@ng-reflect-name="labelCompanyName"]
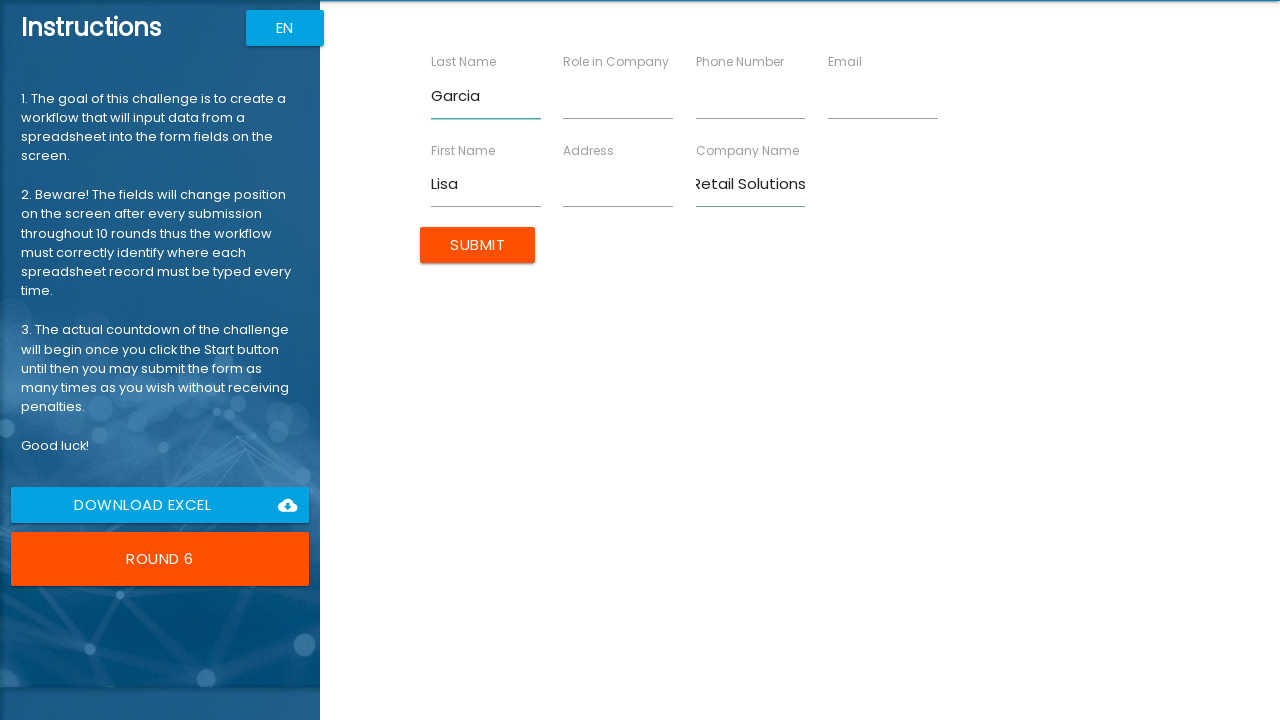

Filled Role field with 'Store Manager' for form 6 on //input[@ng-reflect-name="labelRole"]
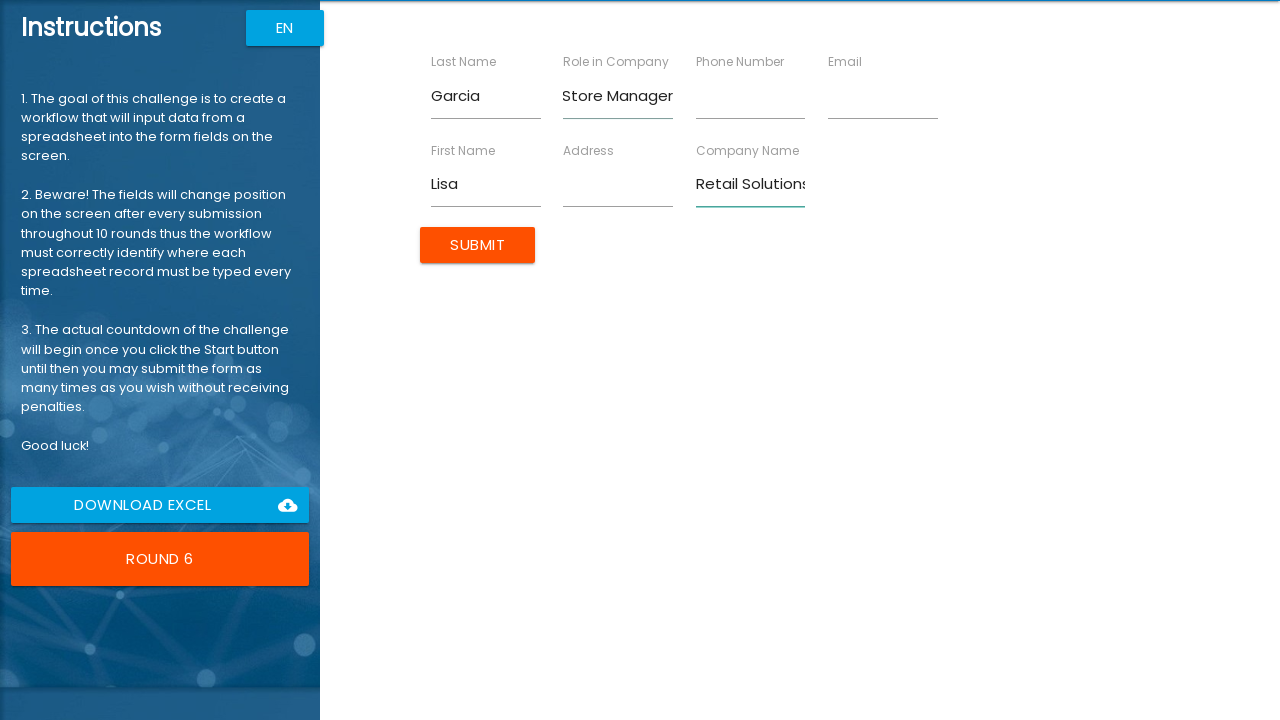

Filled Address field with '987 Shopping Plaza' for form 6 on //input[@ng-reflect-name="labelAddress"]
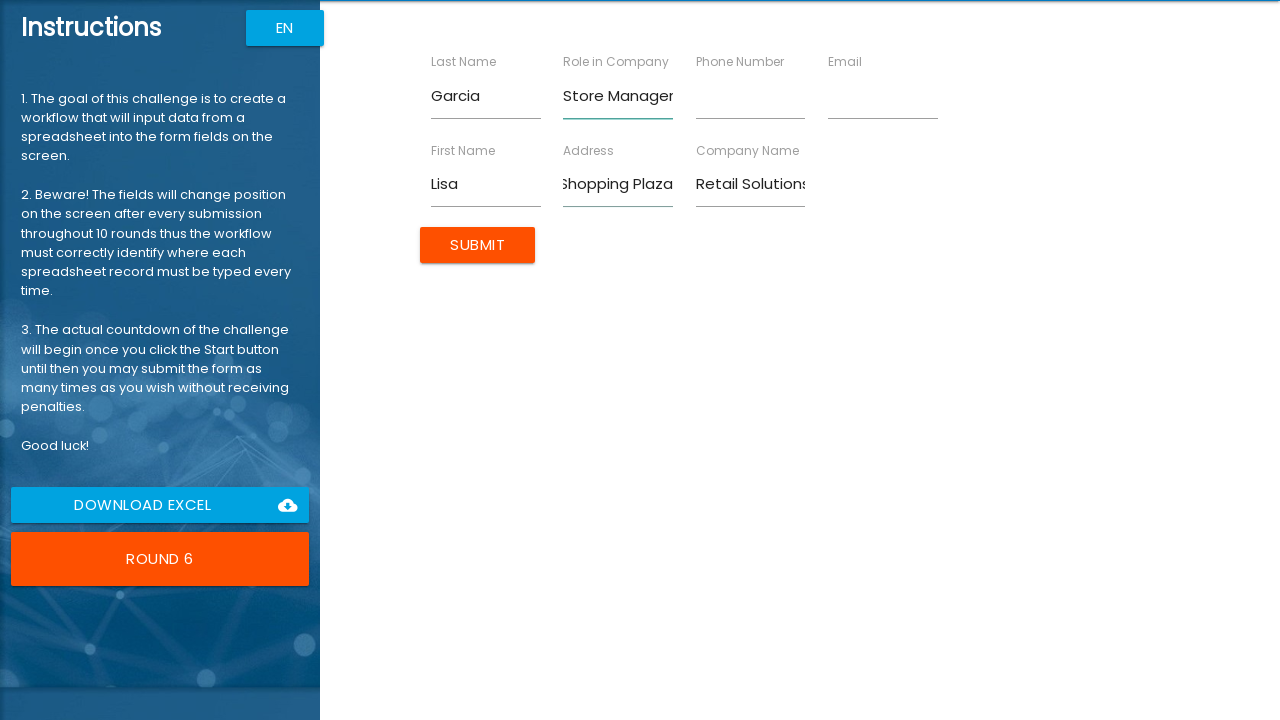

Filled Email field with 'lisa.g@email.com' for form 6 on //input[@ng-reflect-name="labelEmail"]
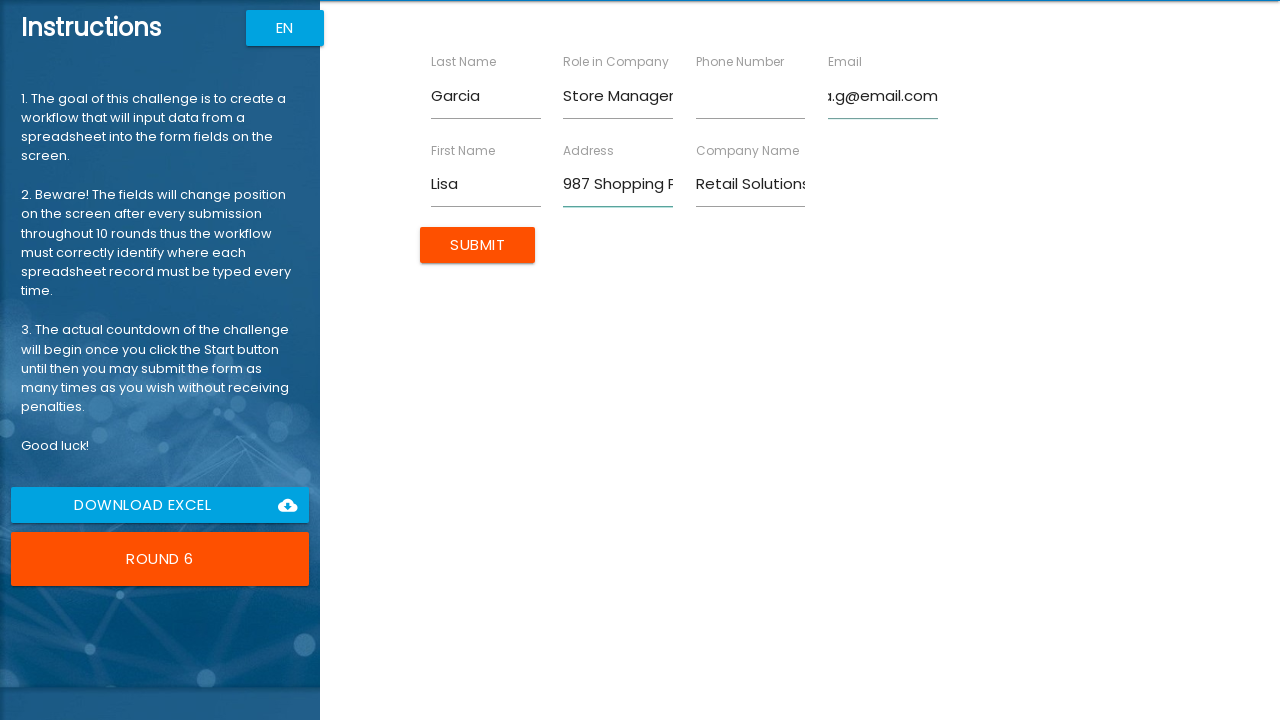

Filled Phone Number field with '555-0106' for form 6 on //input[@ng-reflect-name="labelPhone"]
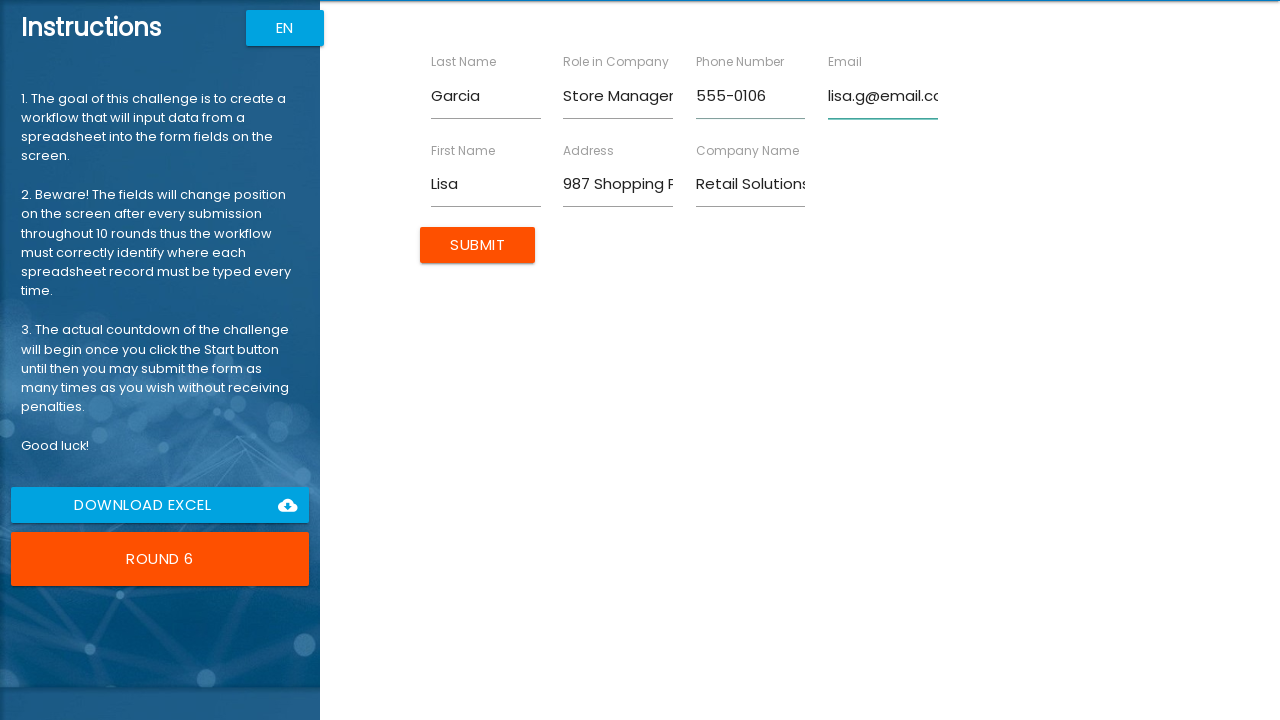

Clicked Submit button to submit form 6 at (478, 245) on xpath=//input[@value="Submit"]
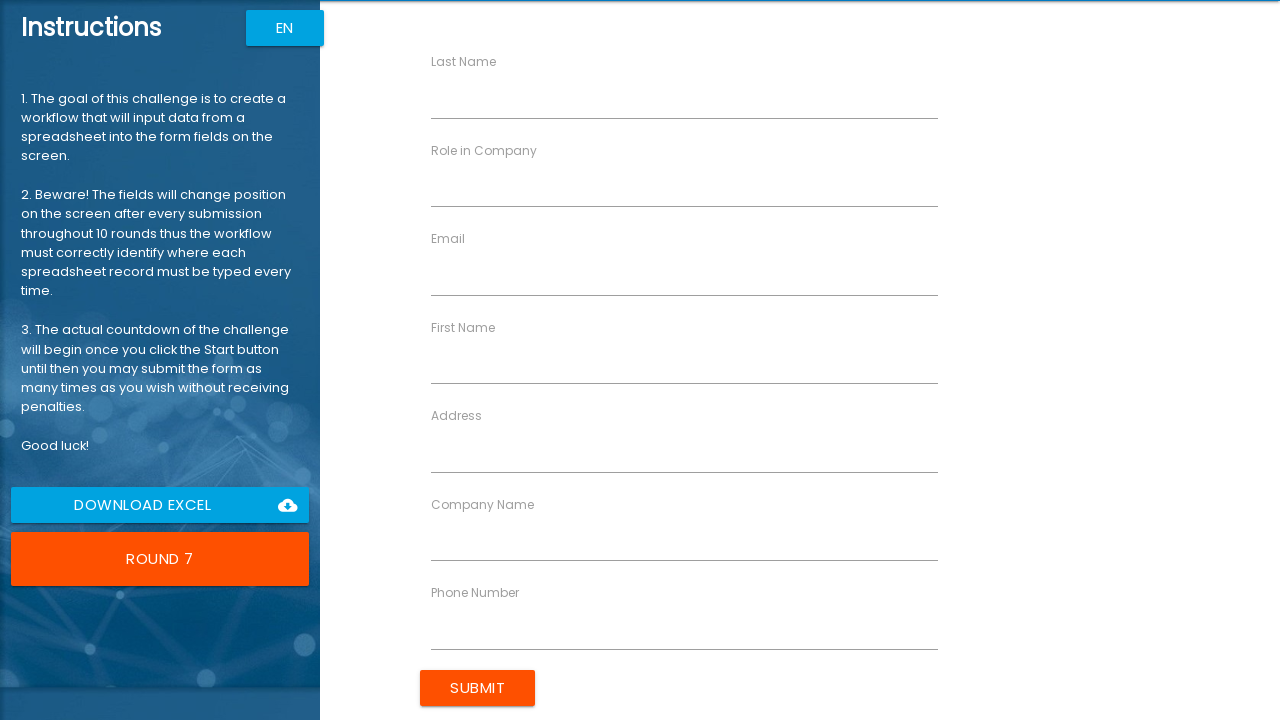

Filled First Name field with 'Robert' for form 7 on //input[@ng-reflect-name="labelFirstName"]
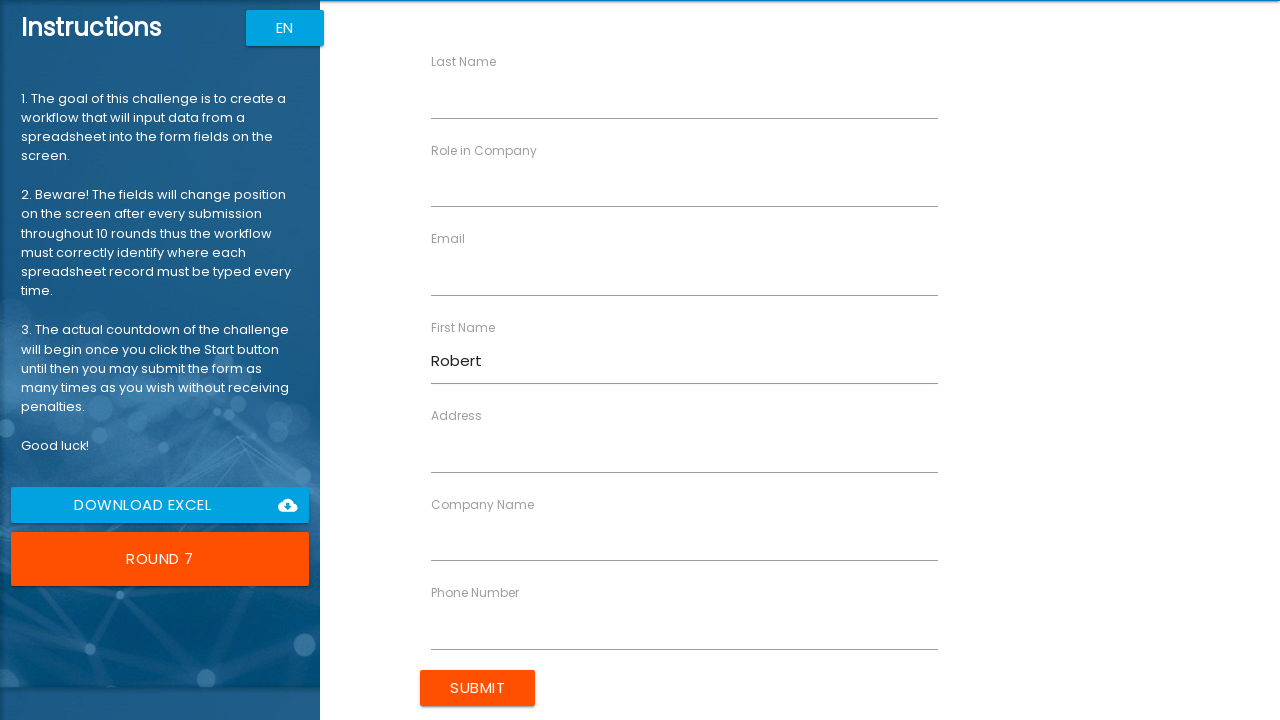

Filled Last Name field with 'Miller' for form 7 on //input[@ng-reflect-name="labelLastName"]
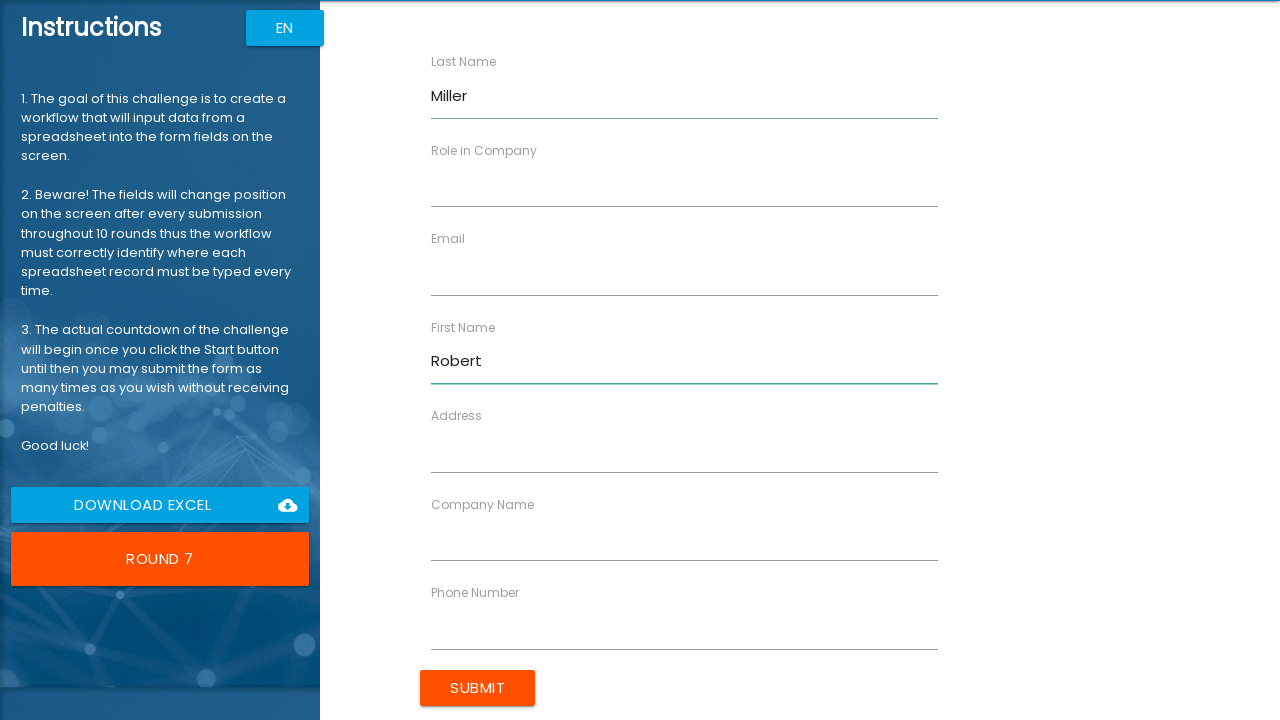

Filled Company Name field with 'Construction Co' for form 7 on //input[@ng-reflect-name="labelCompanyName"]
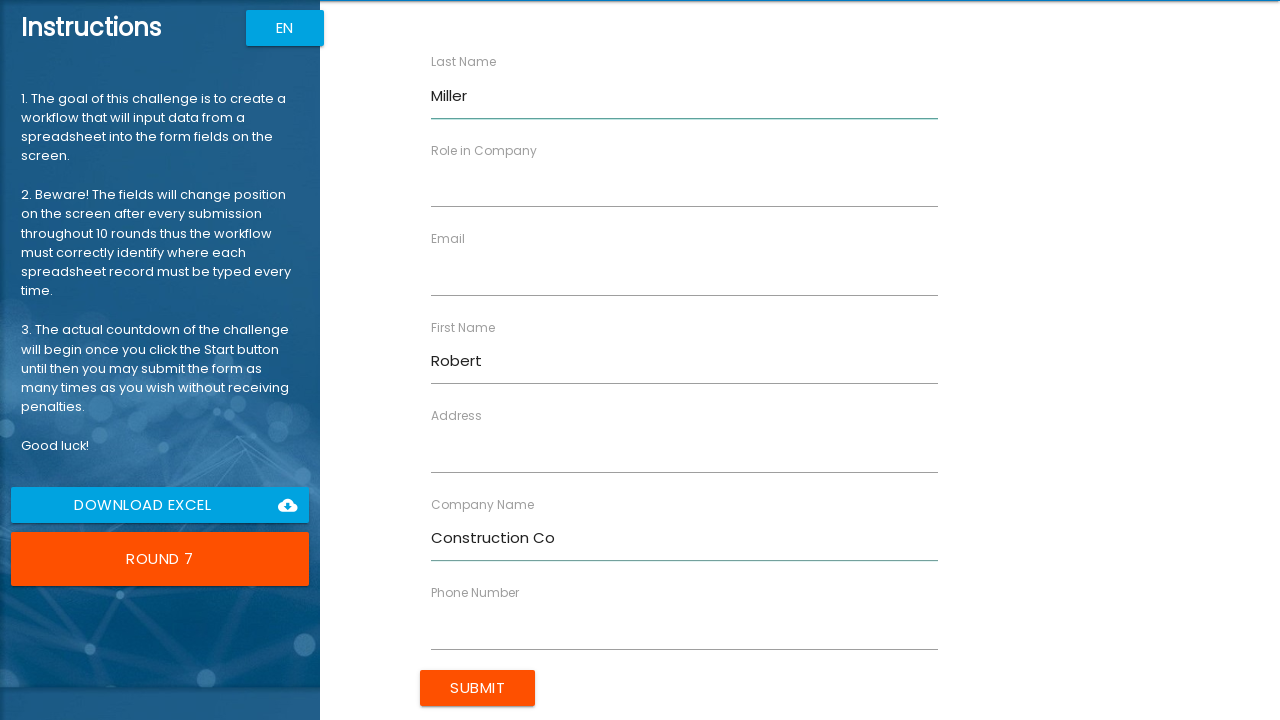

Filled Role field with 'Project Manager' for form 7 on //input[@ng-reflect-name="labelRole"]
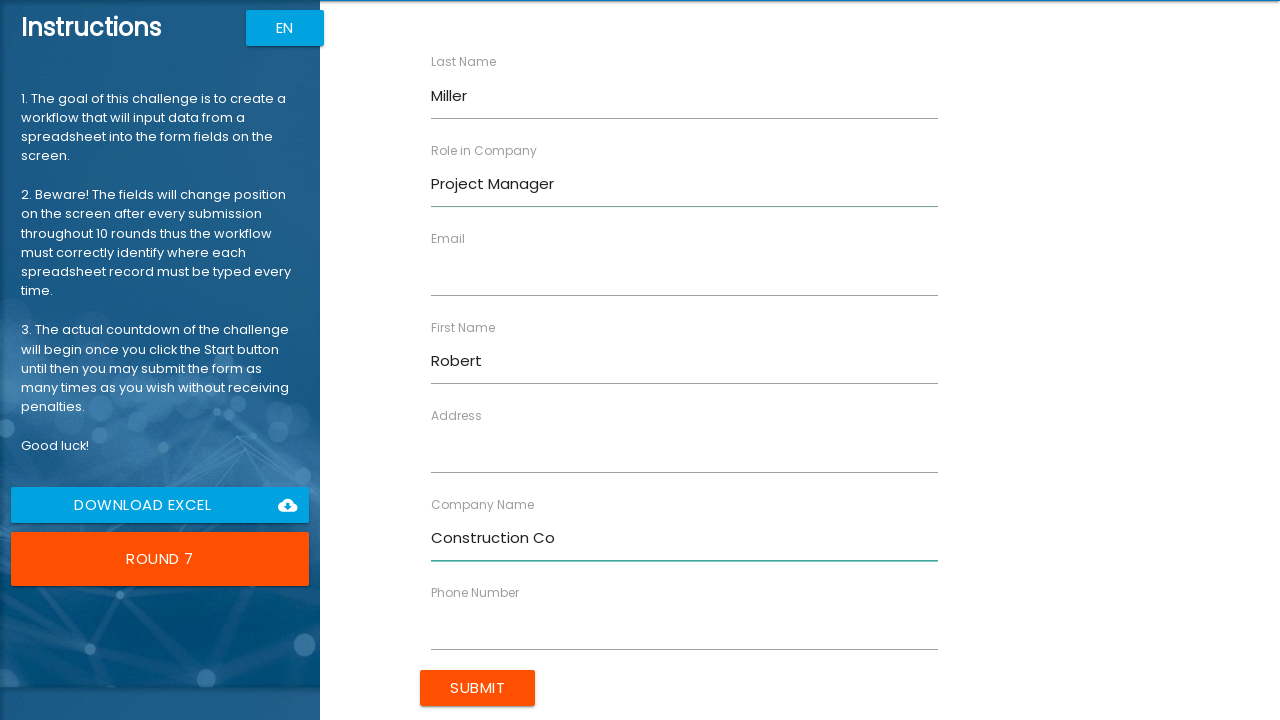

Filled Address field with '147 Builder Road' for form 7 on //input[@ng-reflect-name="labelAddress"]
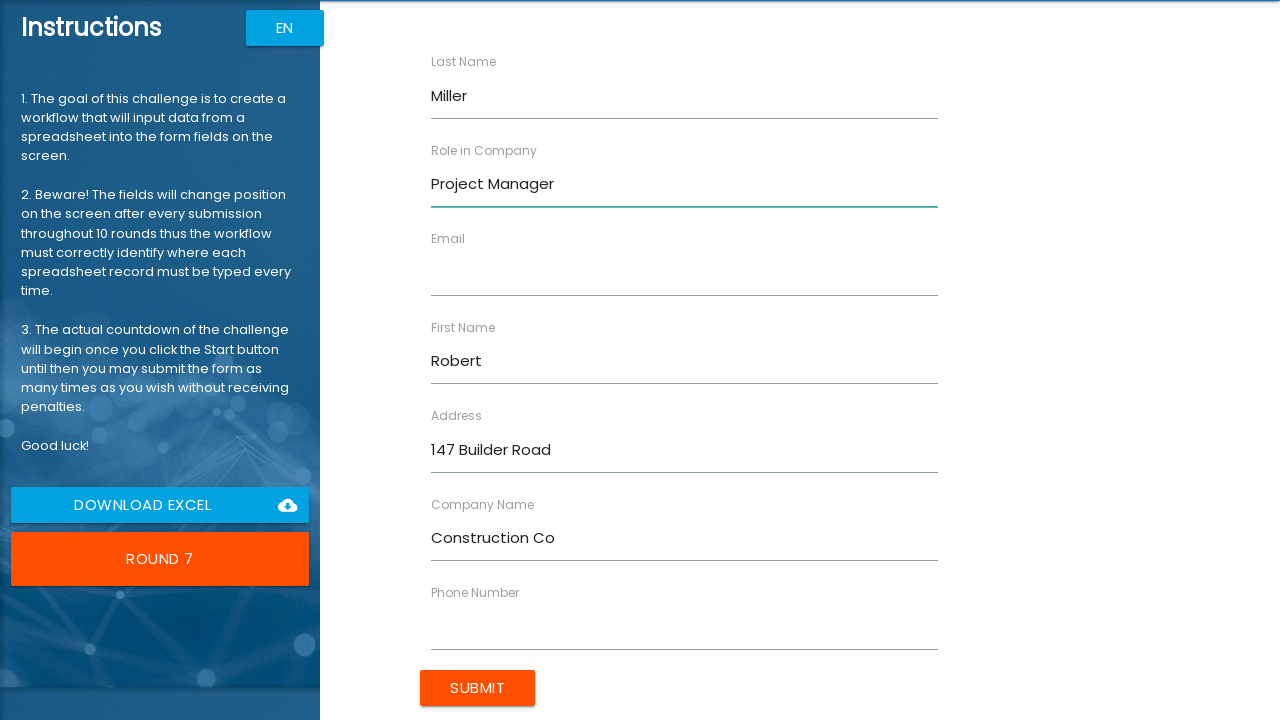

Filled Email field with 'r.miller@email.com' for form 7 on //input[@ng-reflect-name="labelEmail"]
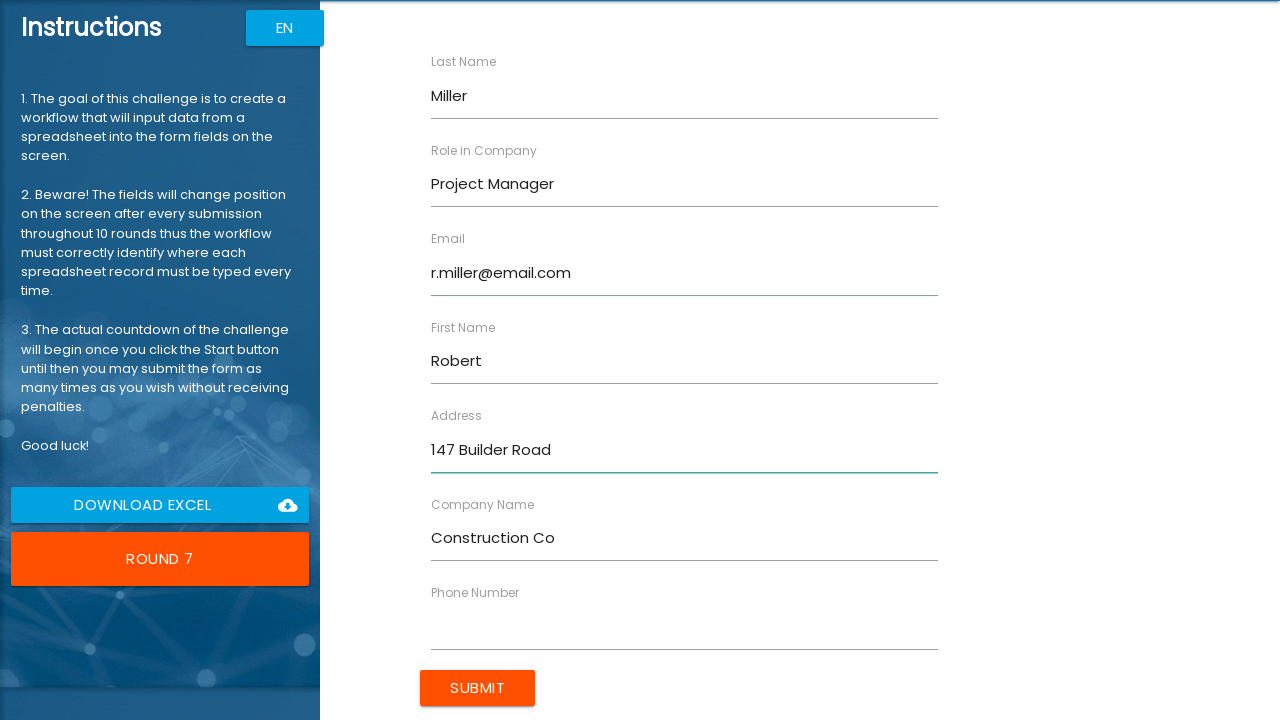

Filled Phone Number field with '555-0107' for form 7 on //input[@ng-reflect-name="labelPhone"]
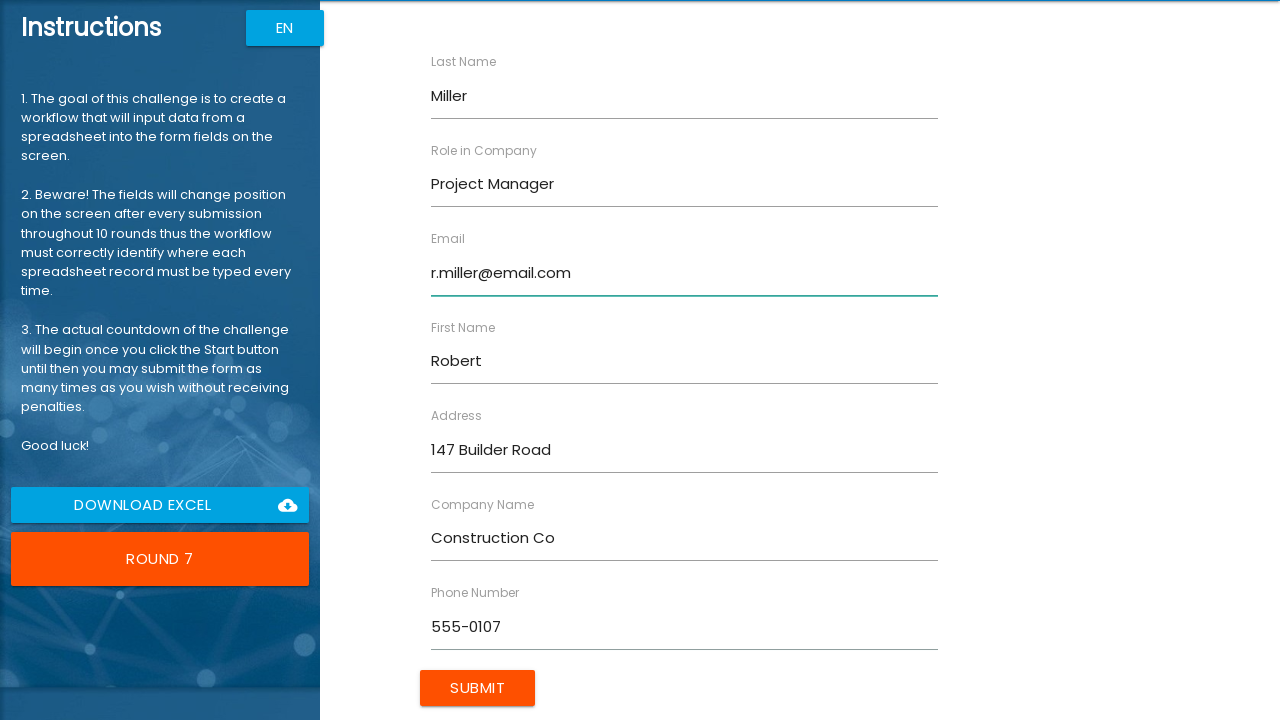

Clicked Submit button to submit form 7 at (478, 688) on xpath=//input[@value="Submit"]
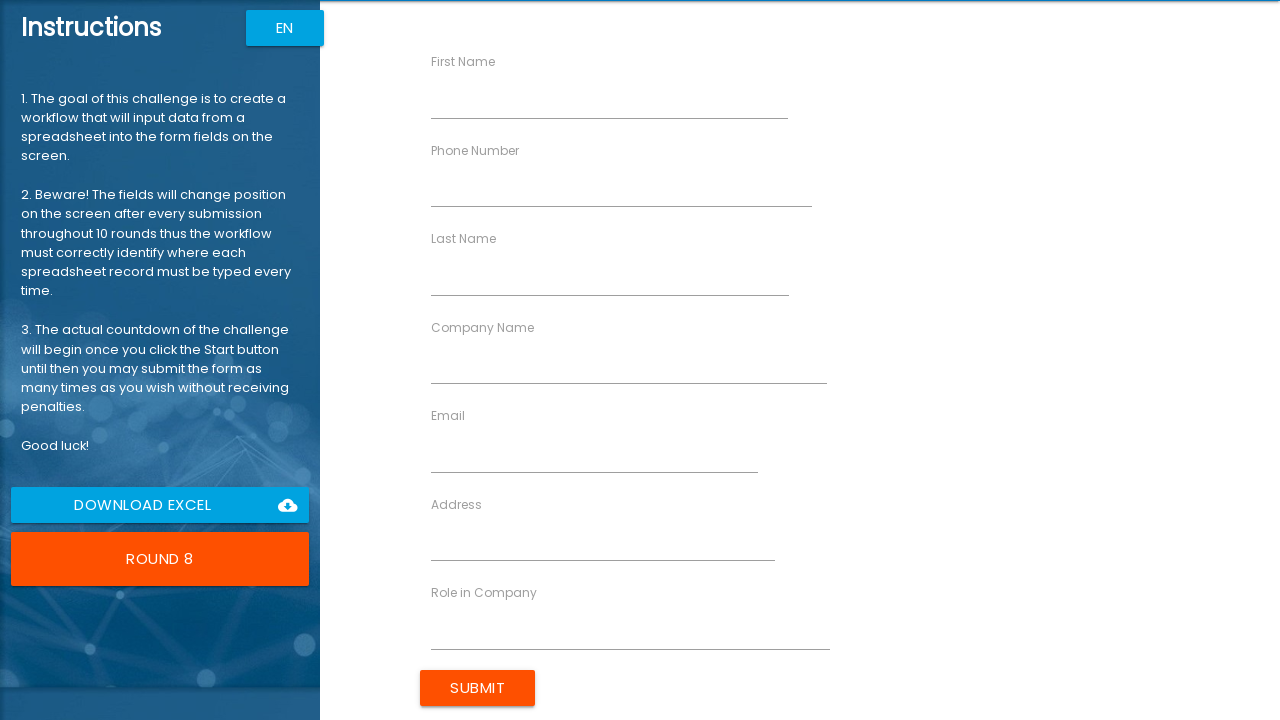

Filled First Name field with 'Jennifer' for form 8 on //input[@ng-reflect-name="labelFirstName"]
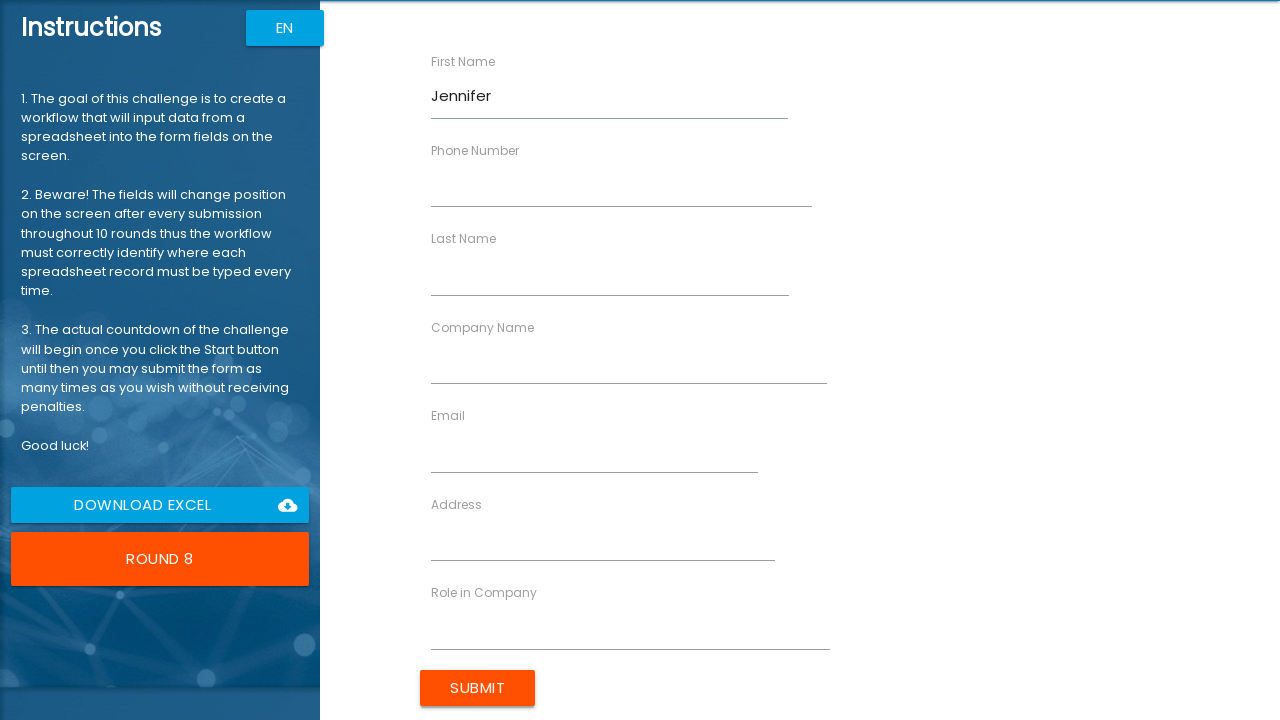

Filled Last Name field with 'Davis' for form 8 on //input[@ng-reflect-name="labelLastName"]
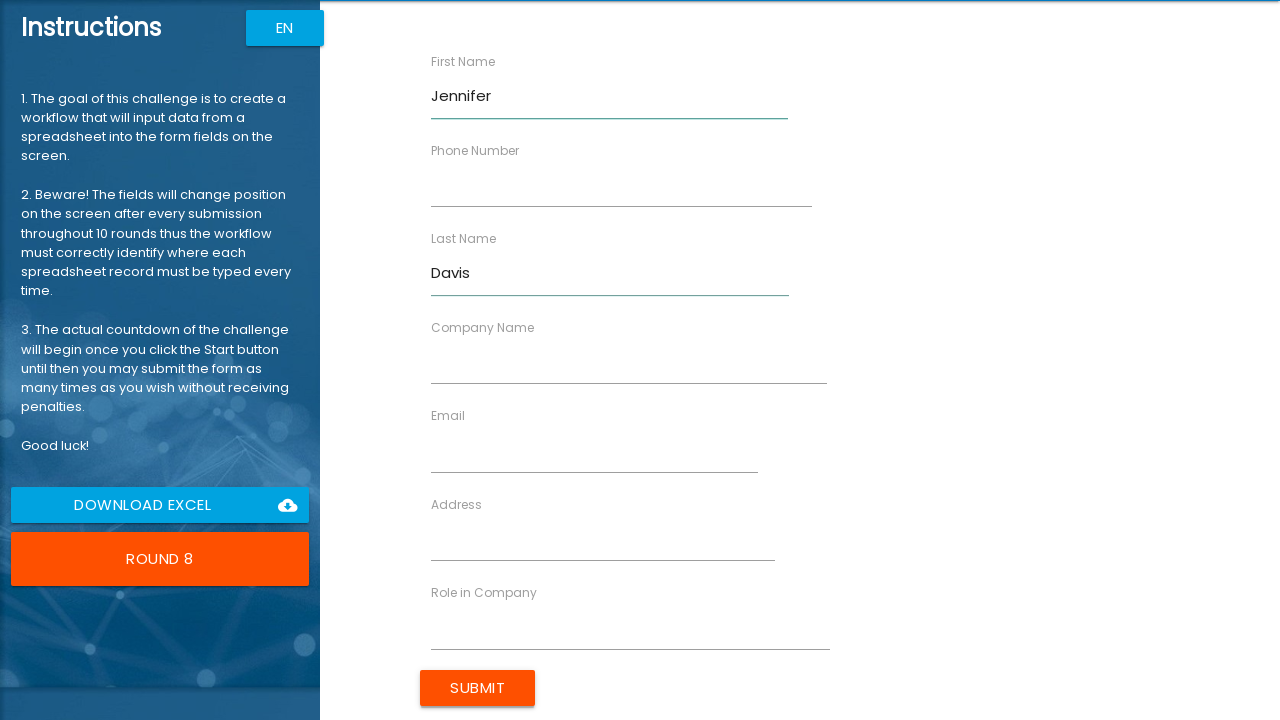

Filled Company Name field with 'Legal Associates' for form 8 on //input[@ng-reflect-name="labelCompanyName"]
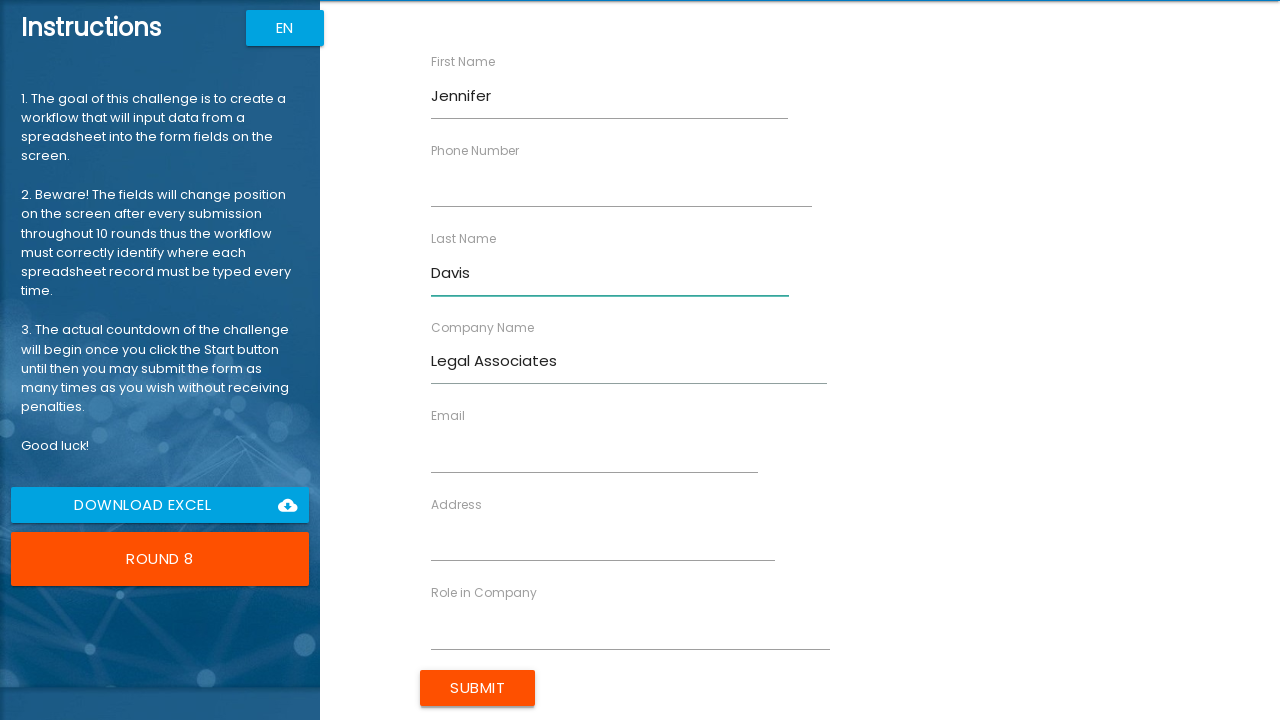

Filled Role field with 'Attorney' for form 8 on //input[@ng-reflect-name="labelRole"]
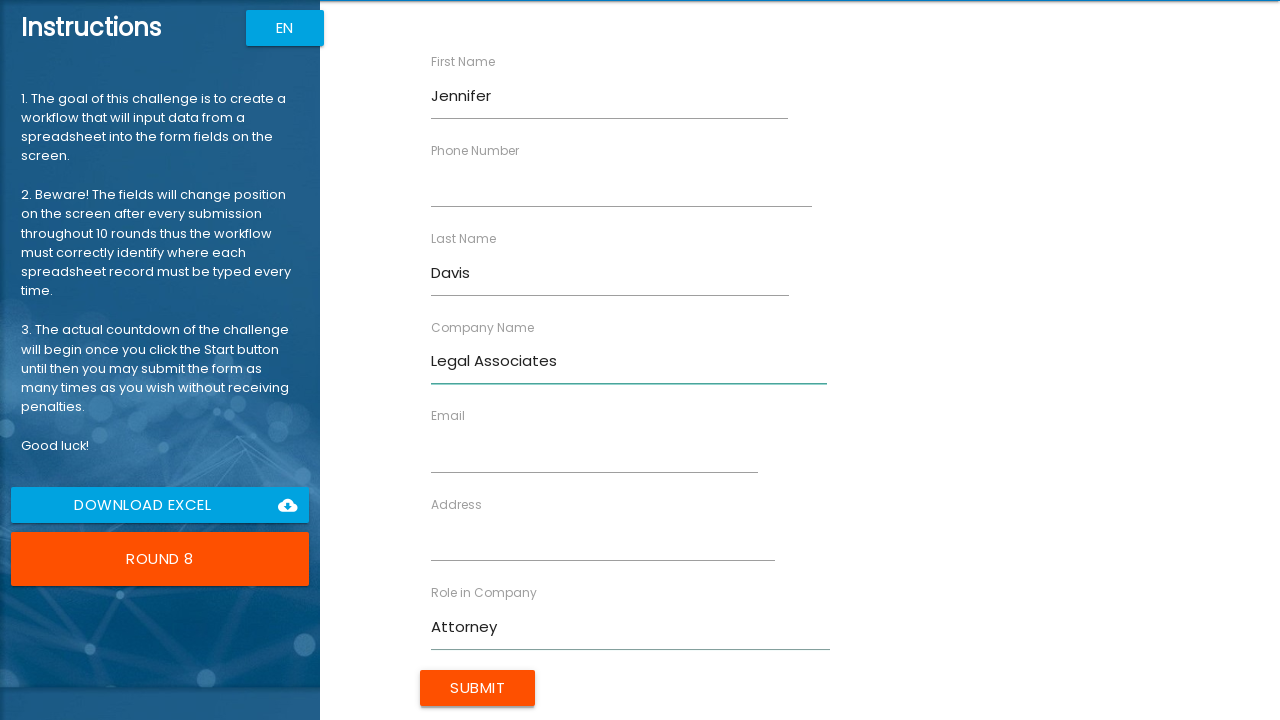

Filled Address field with '258 Justice Way' for form 8 on //input[@ng-reflect-name="labelAddress"]
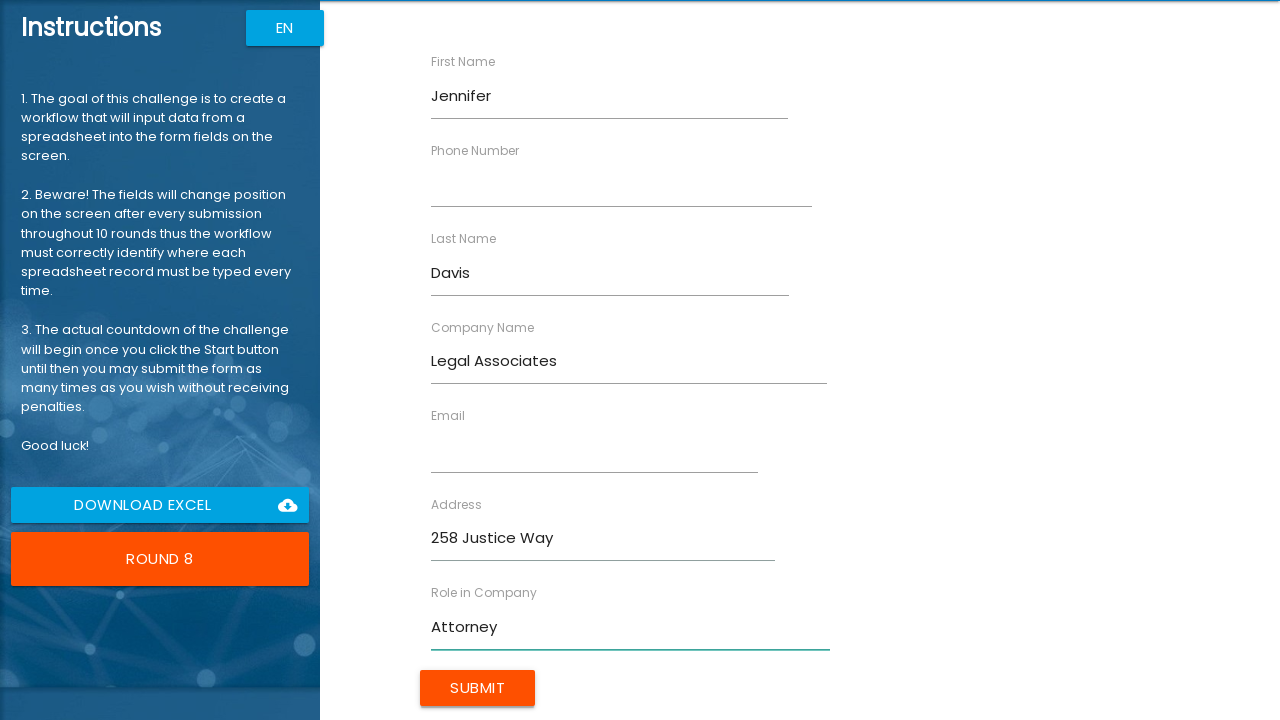

Filled Email field with 'j.davis@email.com' for form 8 on //input[@ng-reflect-name="labelEmail"]
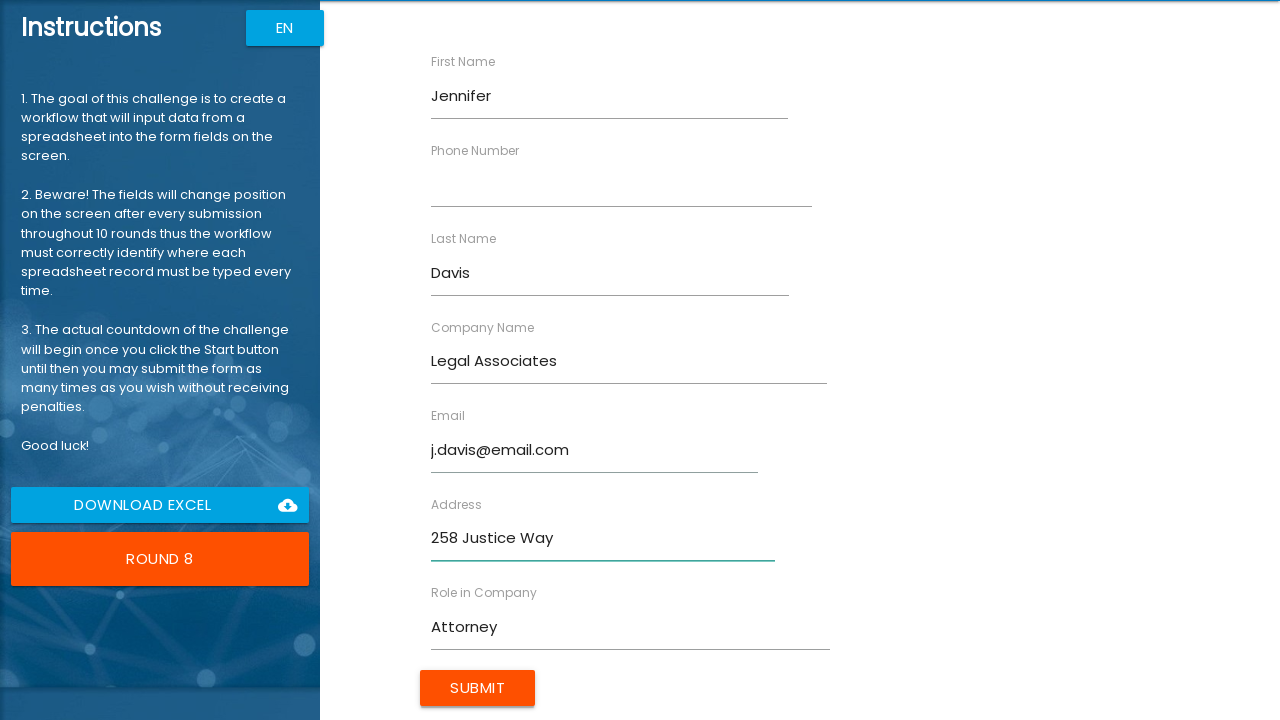

Filled Phone Number field with '555-0108' for form 8 on //input[@ng-reflect-name="labelPhone"]
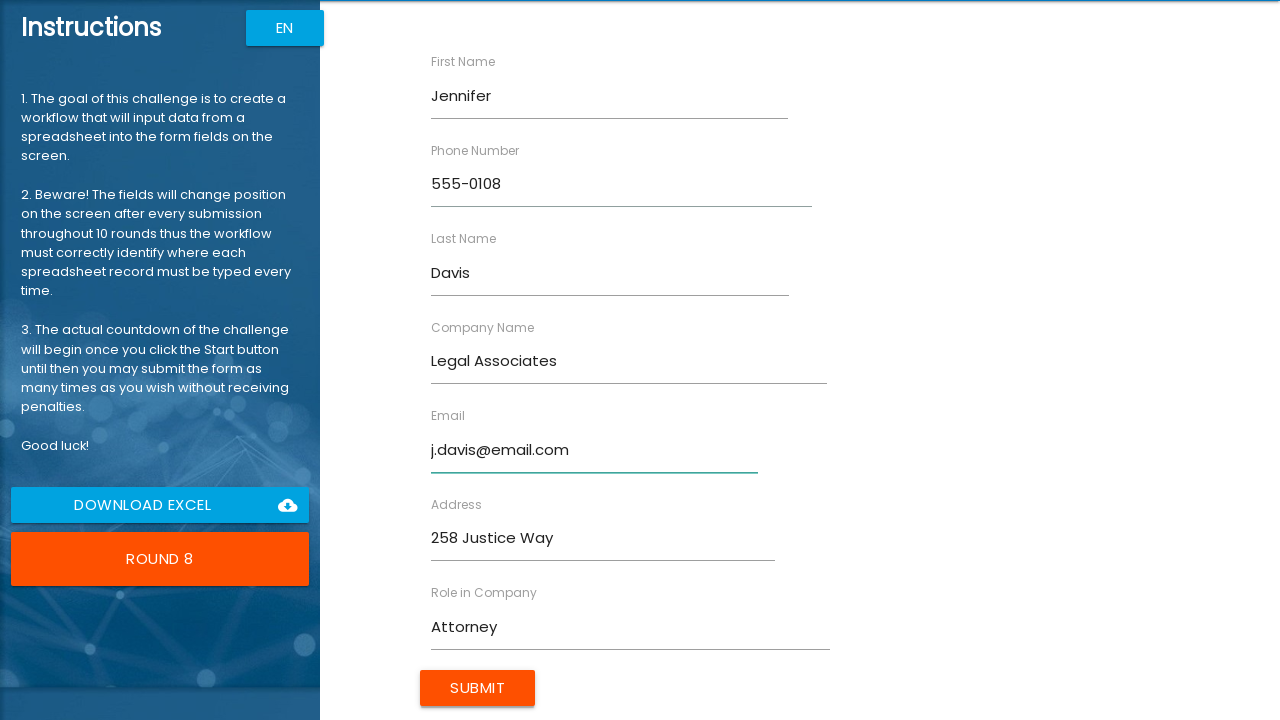

Clicked Submit button to submit form 8 at (478, 688) on xpath=//input[@value="Submit"]
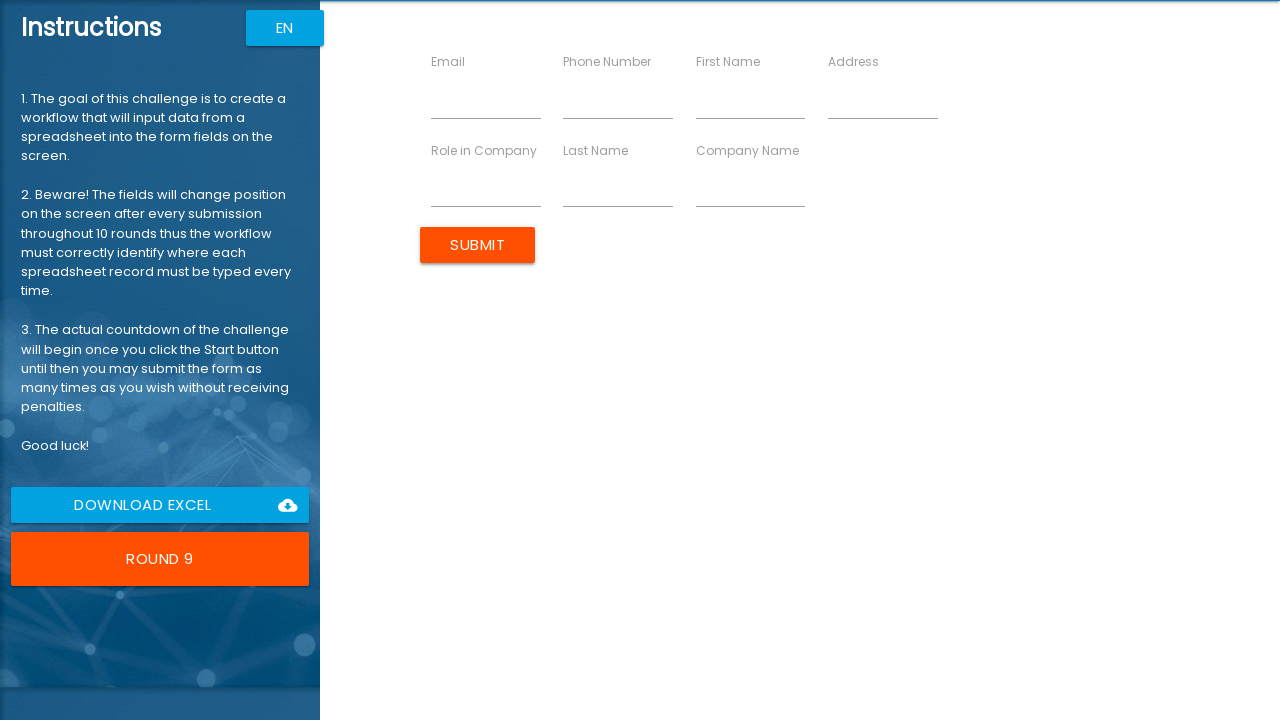

Filled First Name field with 'William' for form 9 on //input[@ng-reflect-name="labelFirstName"]
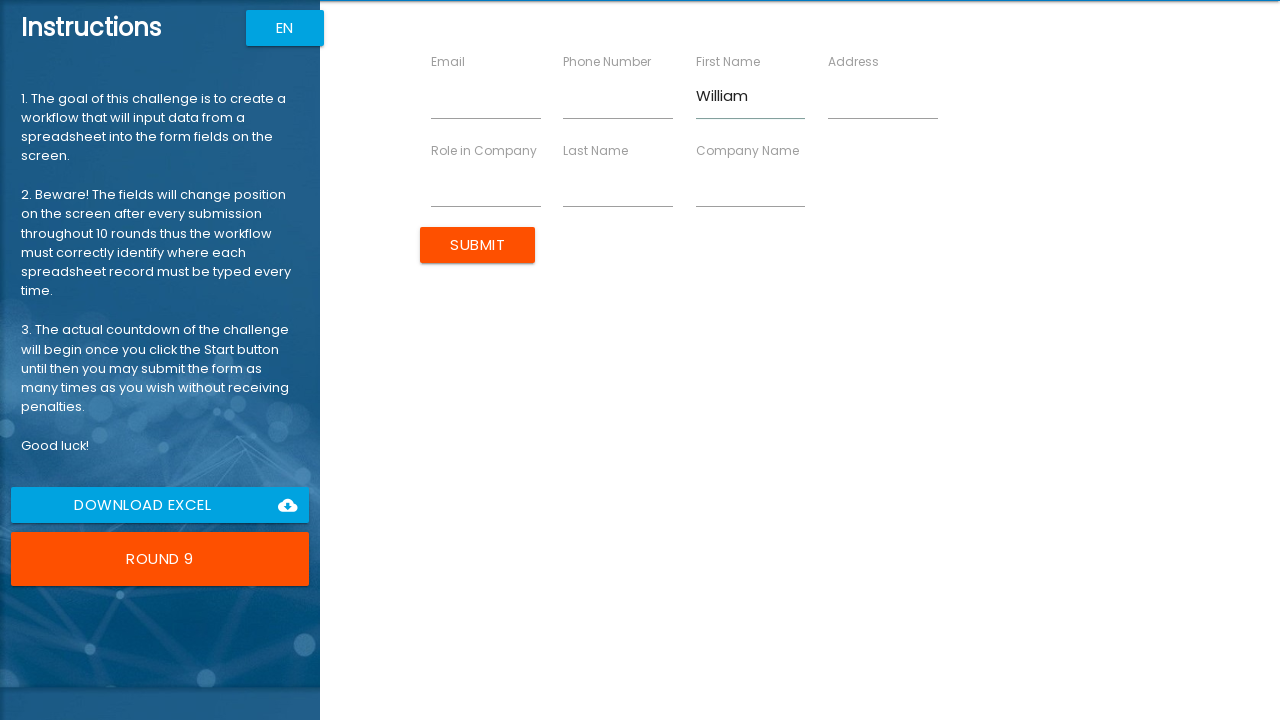

Filled Last Name field with 'Rodriguez' for form 9 on //input[@ng-reflect-name="labelLastName"]
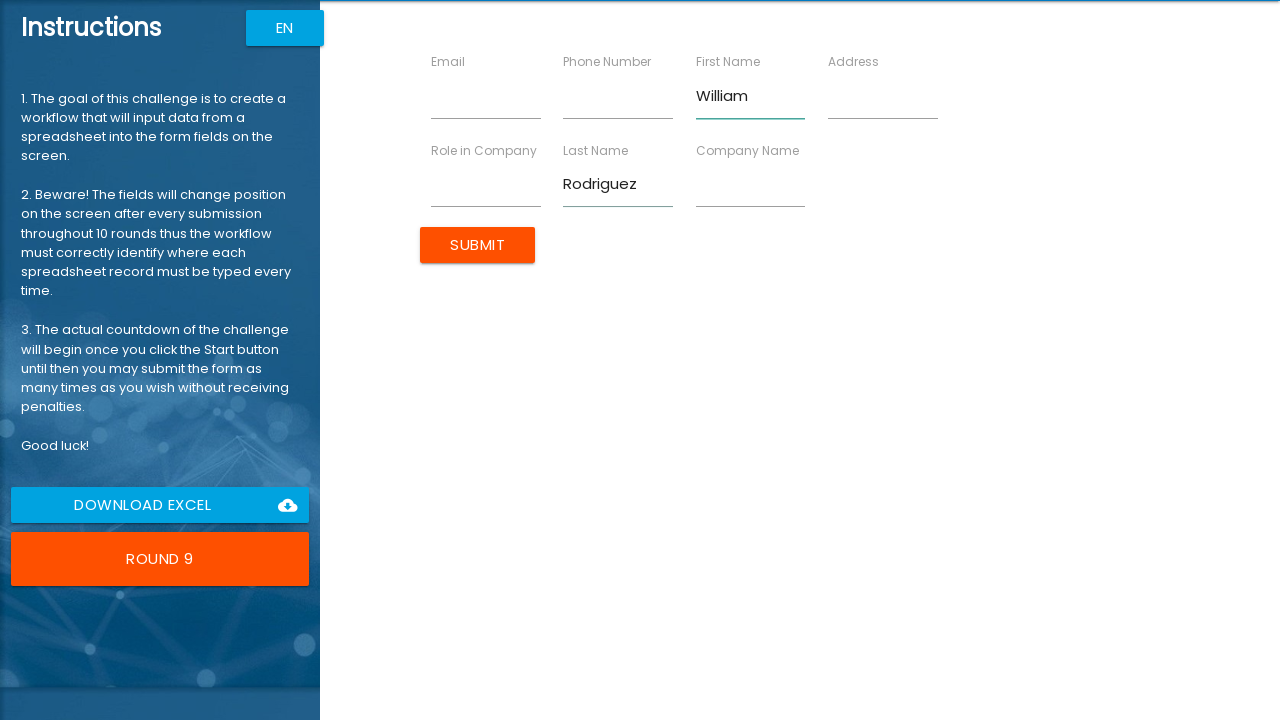

Filled Company Name field with 'Tech Startup' for form 9 on //input[@ng-reflect-name="labelCompanyName"]
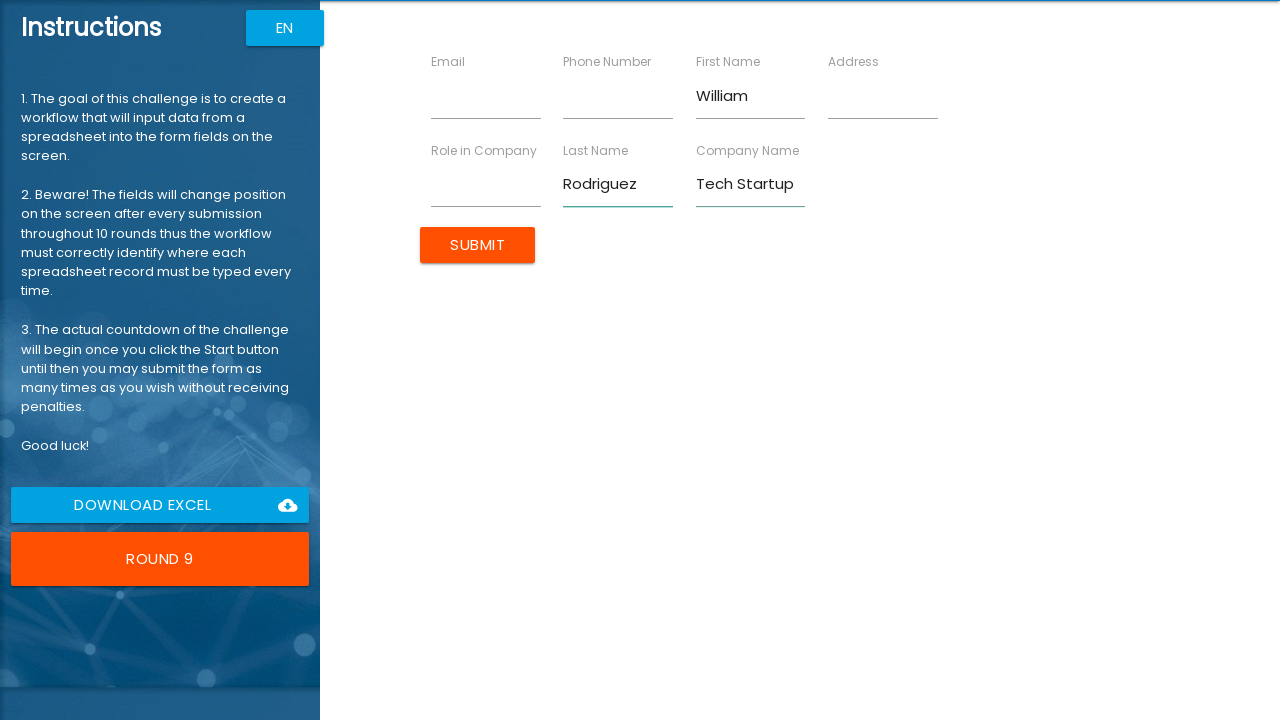

Filled Role field with 'CEO' for form 9 on //input[@ng-reflect-name="labelRole"]
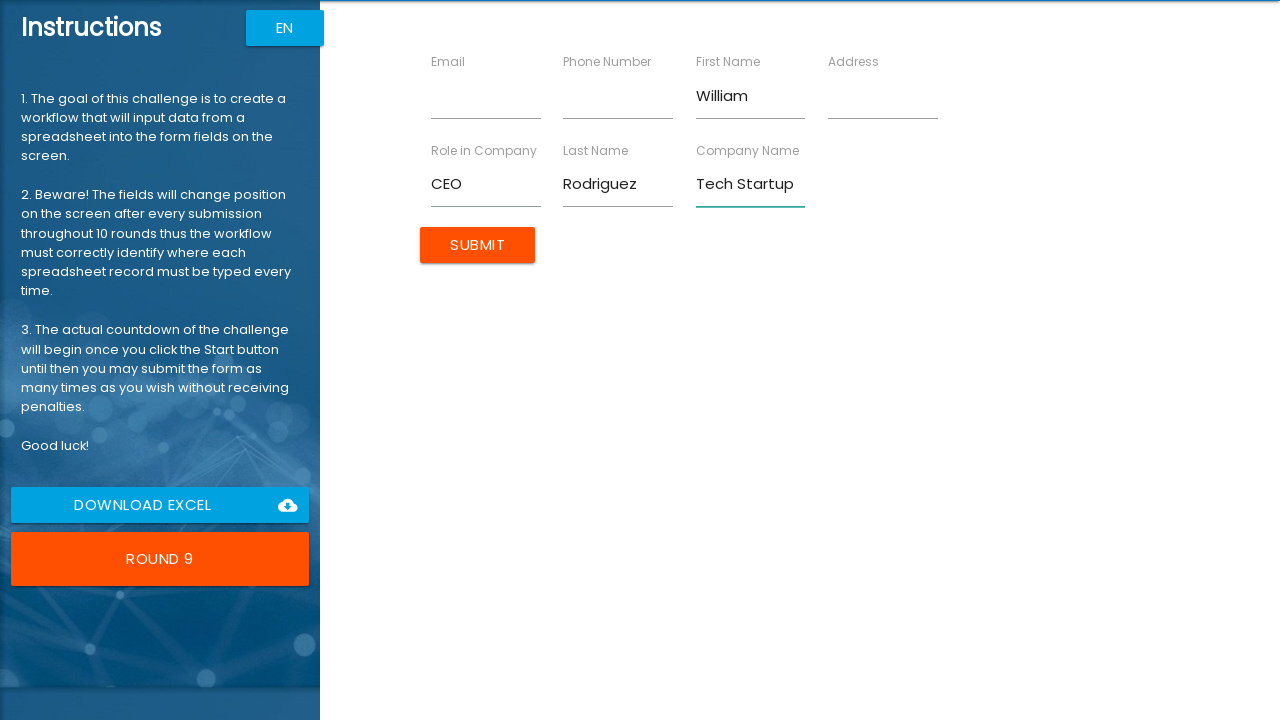

Filled Address field with '369 Innovation Drive' for form 9 on //input[@ng-reflect-name="labelAddress"]
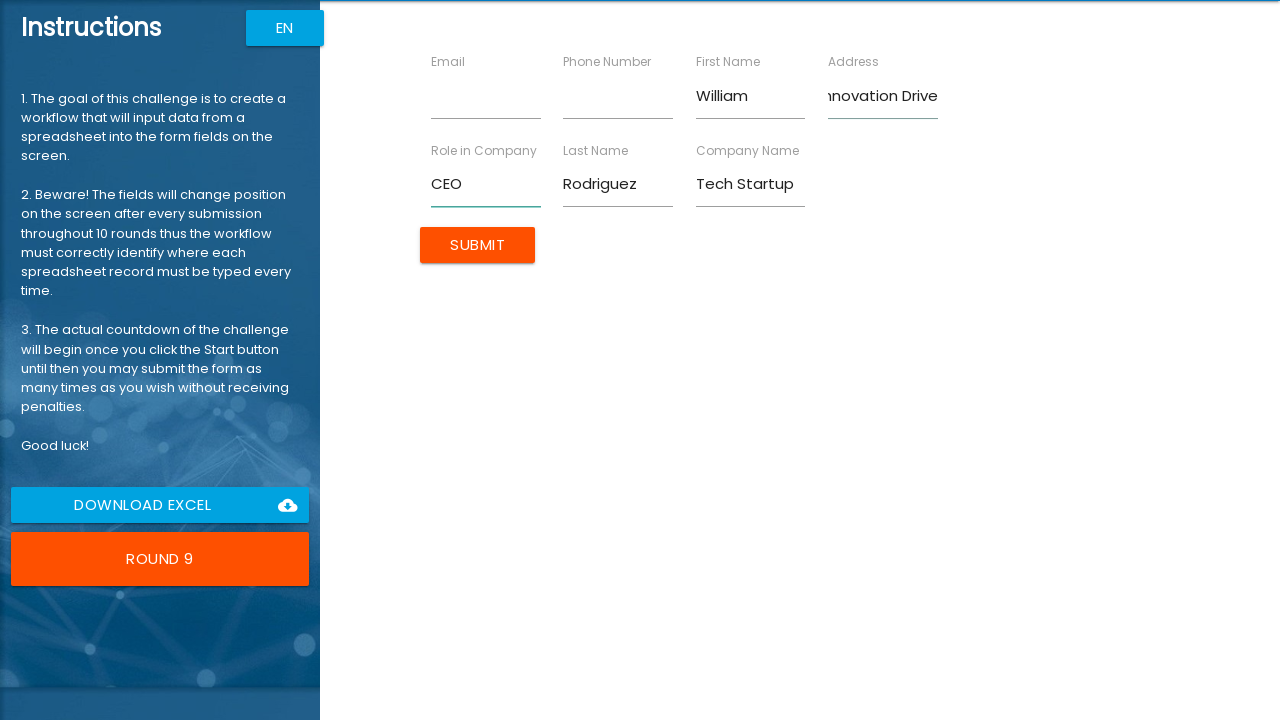

Filled Email field with 'w.rodriguez@email.com' for form 9 on //input[@ng-reflect-name="labelEmail"]
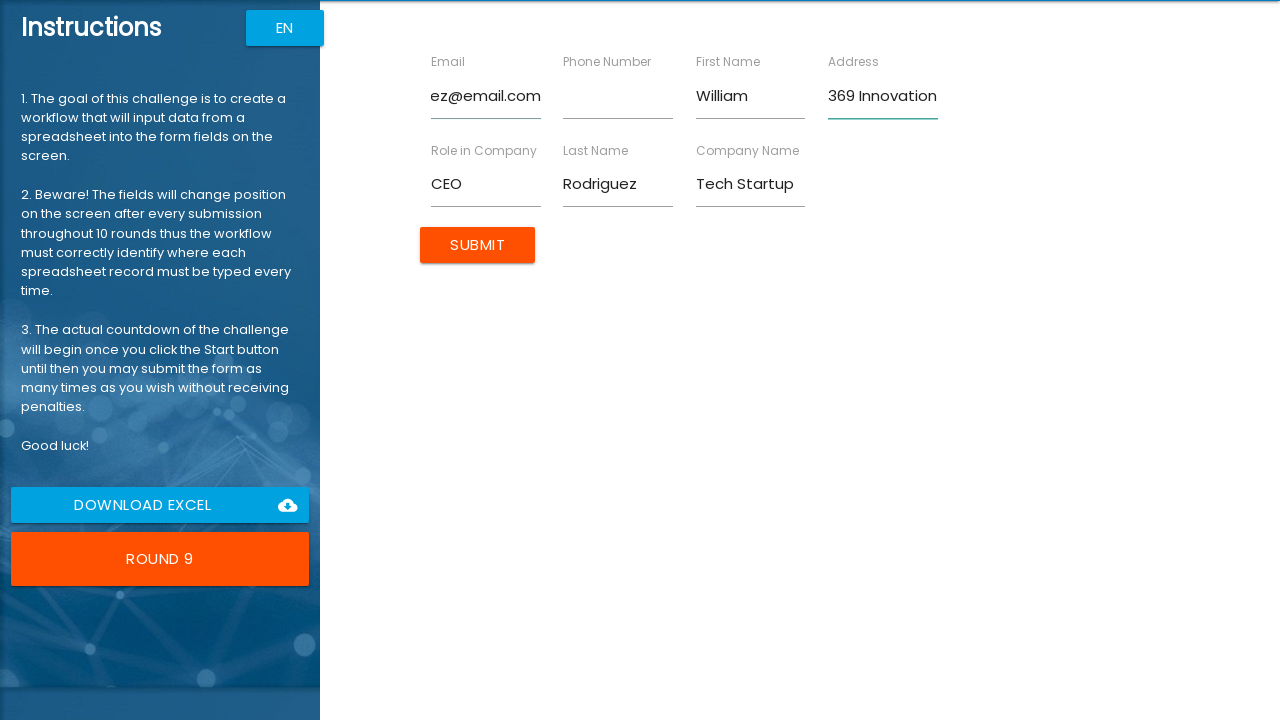

Filled Phone Number field with '555-0109' for form 9 on //input[@ng-reflect-name="labelPhone"]
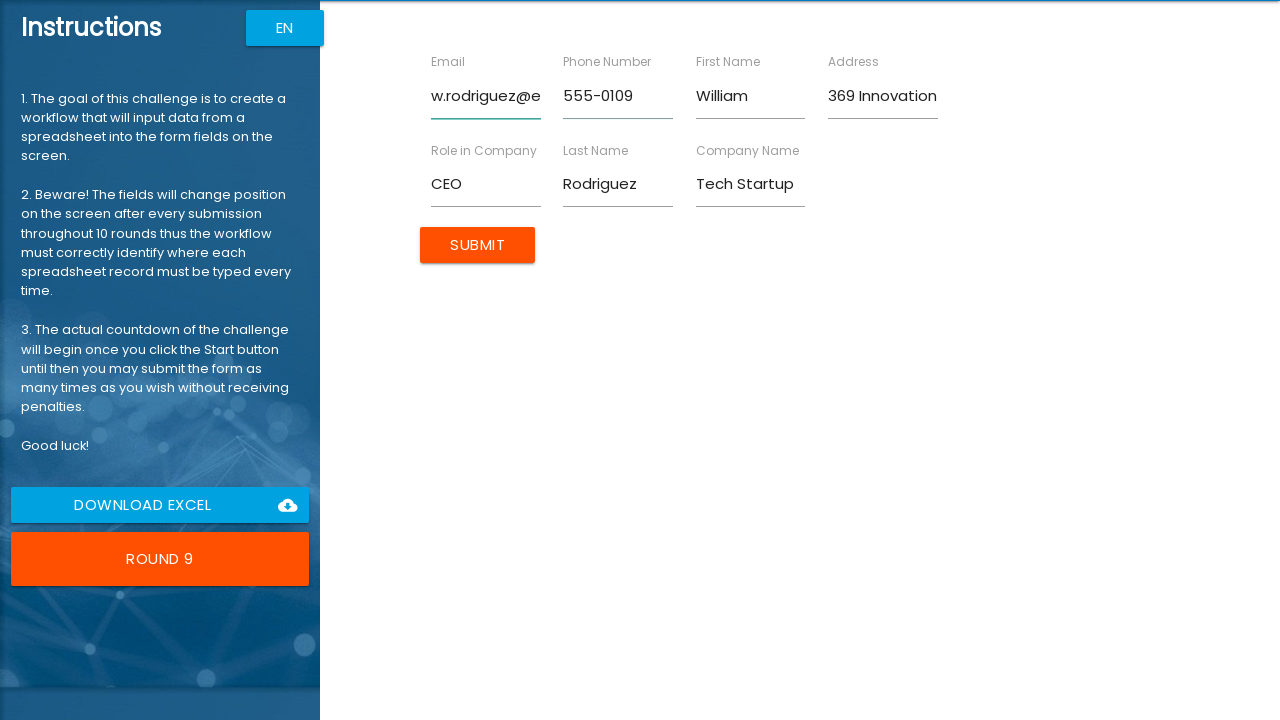

Clicked Submit button to submit form 9 at (478, 245) on xpath=//input[@value="Submit"]
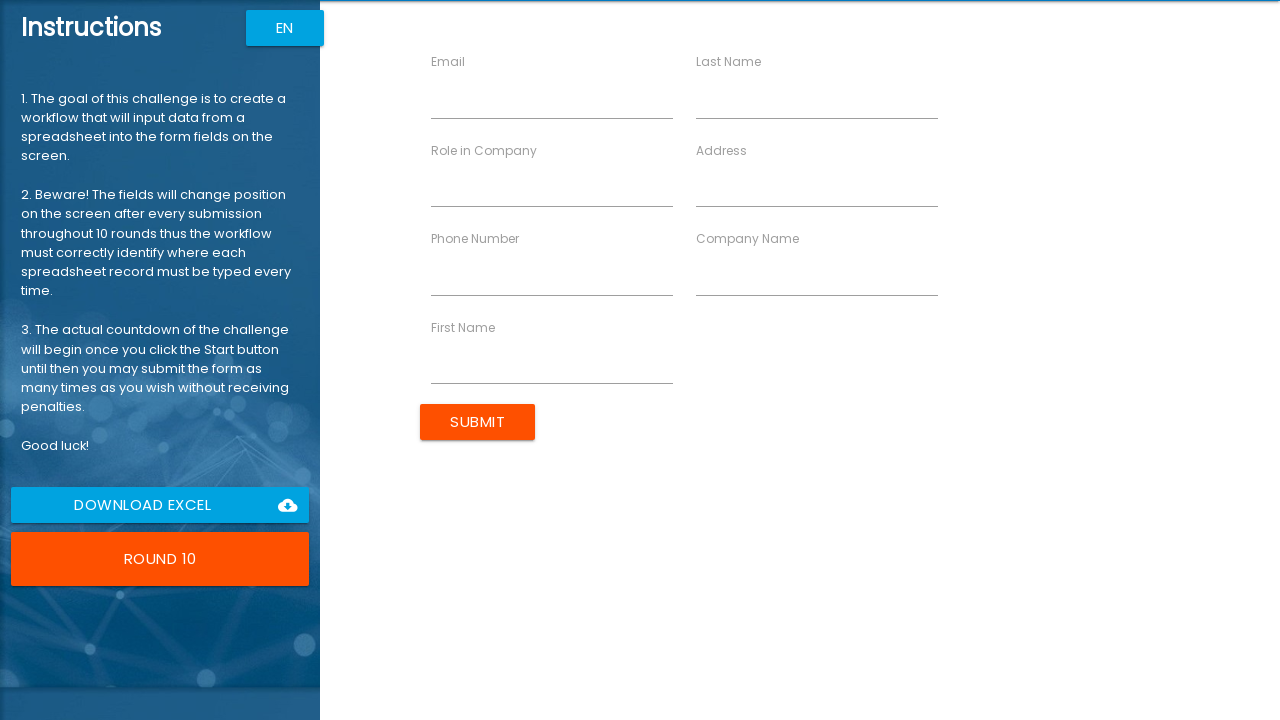

Filled First Name field with 'Maria' for form 10 on //input[@ng-reflect-name="labelFirstName"]
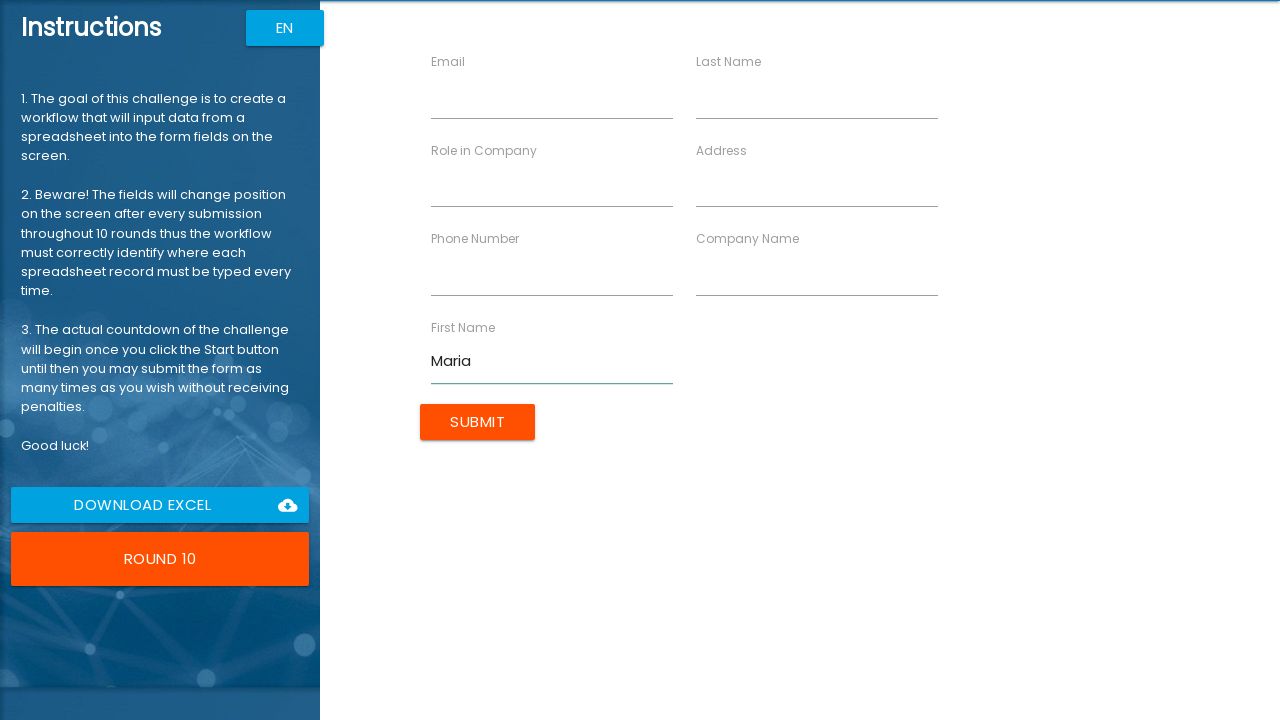

Filled Last Name field with 'Martinez' for form 10 on //input[@ng-reflect-name="labelLastName"]
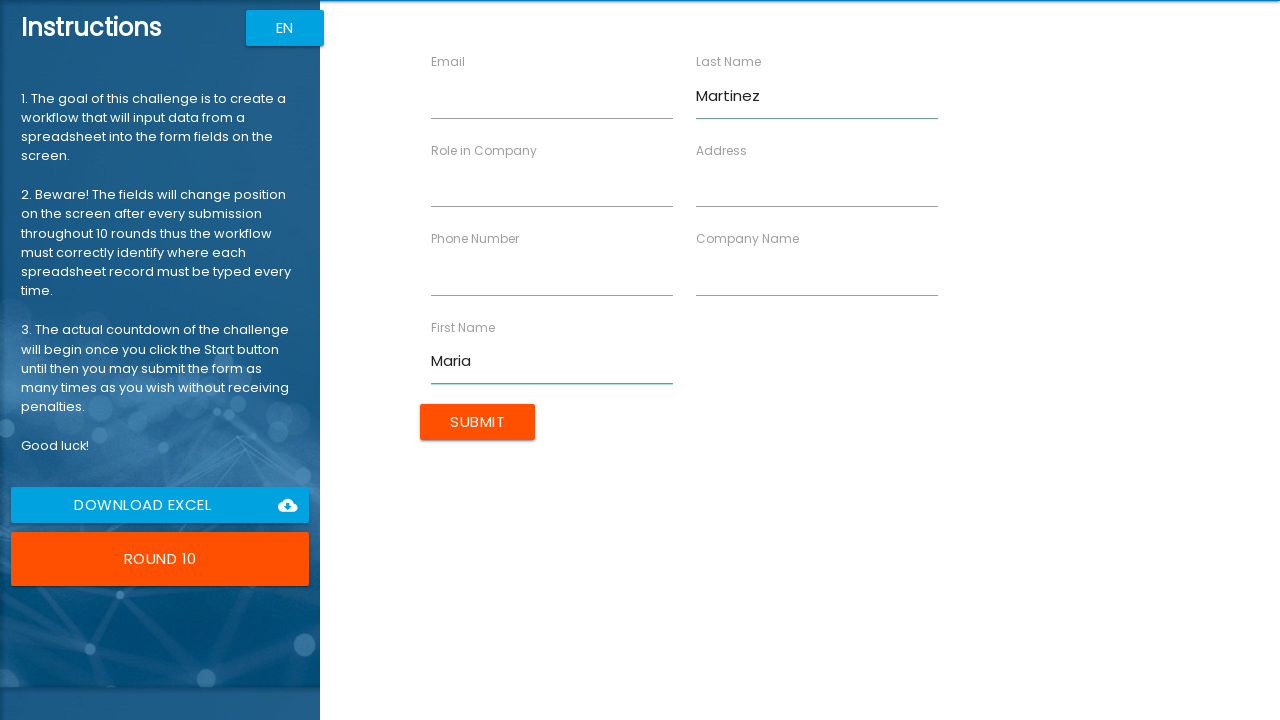

Filled Company Name field with 'Consulting Group' for form 10 on //input[@ng-reflect-name="labelCompanyName"]
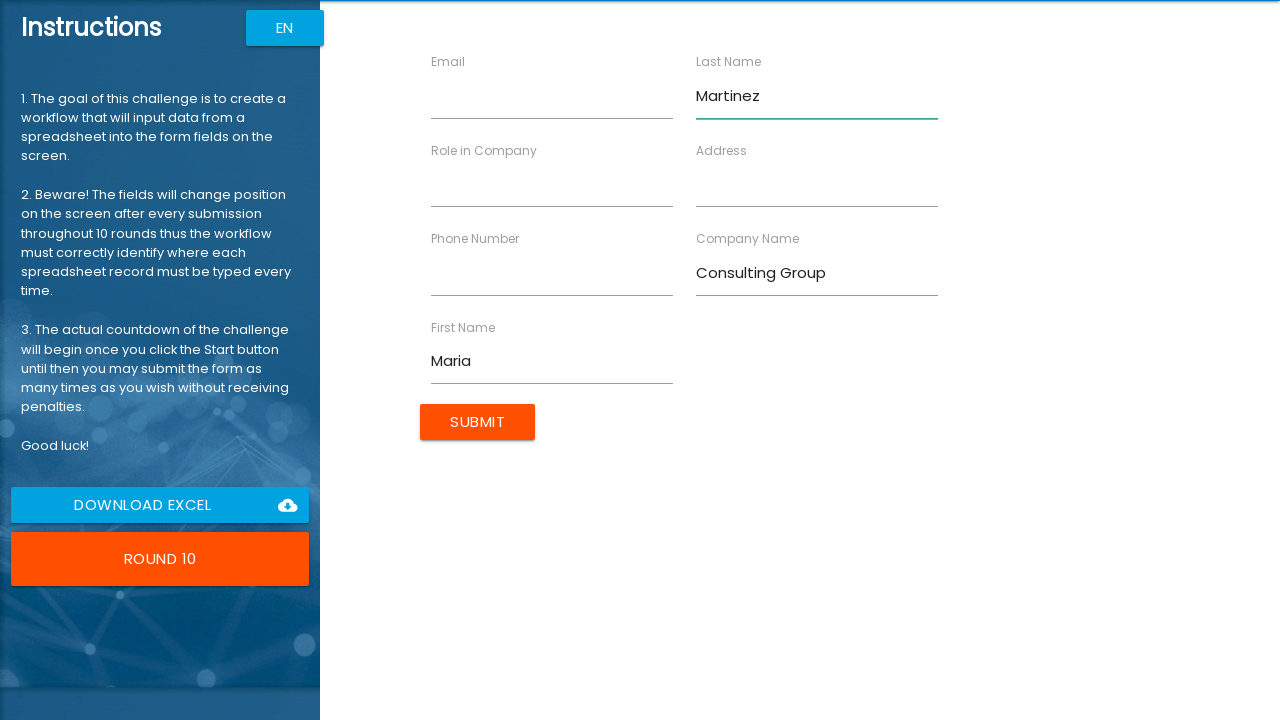

Filled Role field with 'Senior Consultant' for form 10 on //input[@ng-reflect-name="labelRole"]
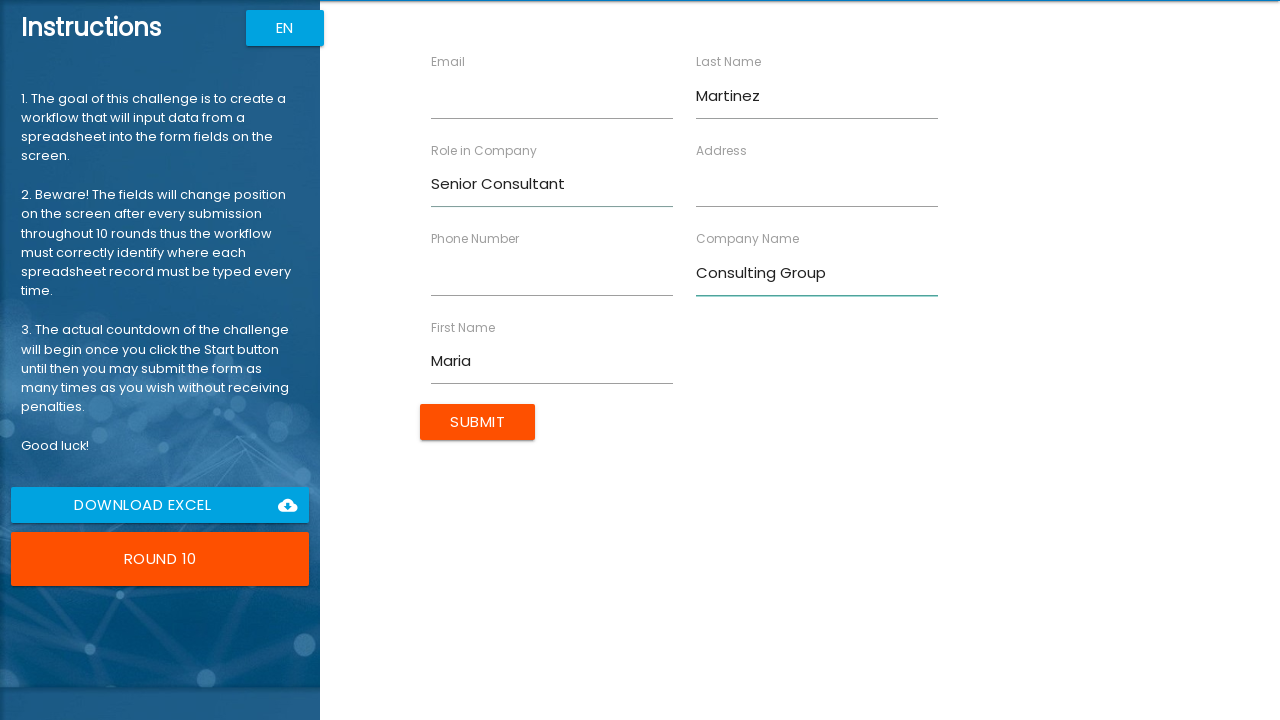

Filled Address field with '741 Advisory Lane' for form 10 on //input[@ng-reflect-name="labelAddress"]
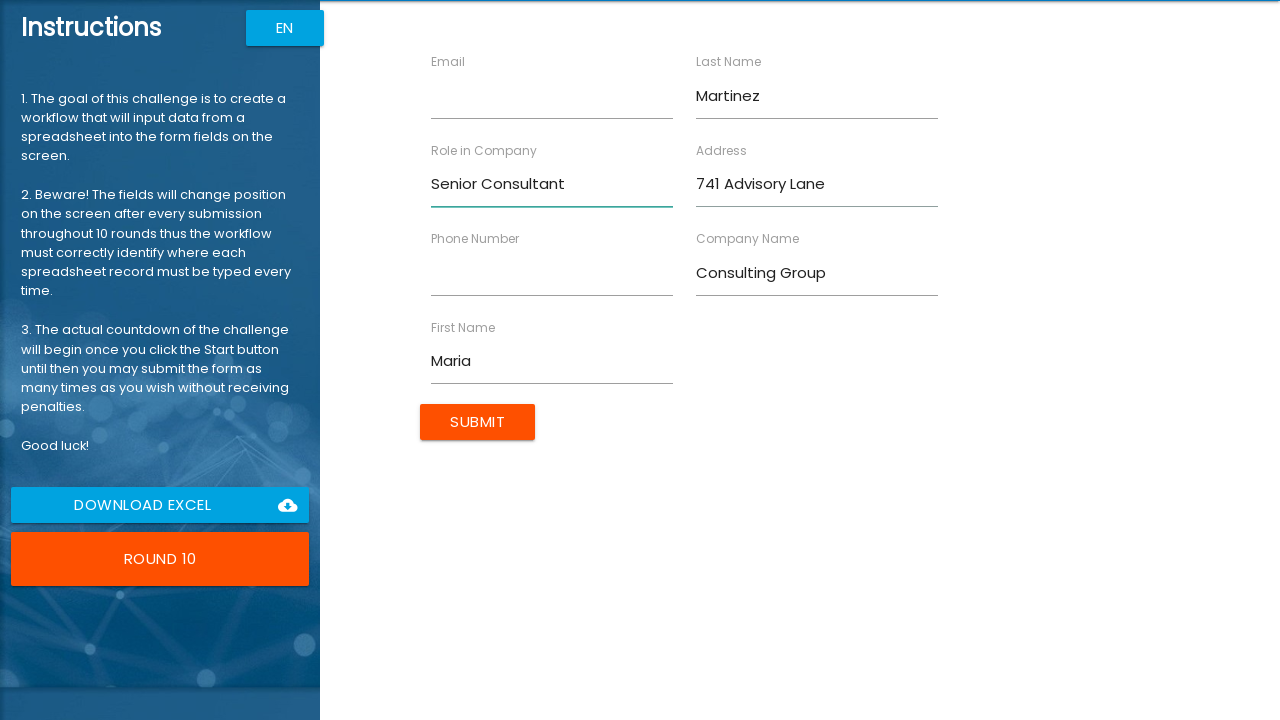

Filled Email field with 'm.martinez@email.com' for form 10 on //input[@ng-reflect-name="labelEmail"]
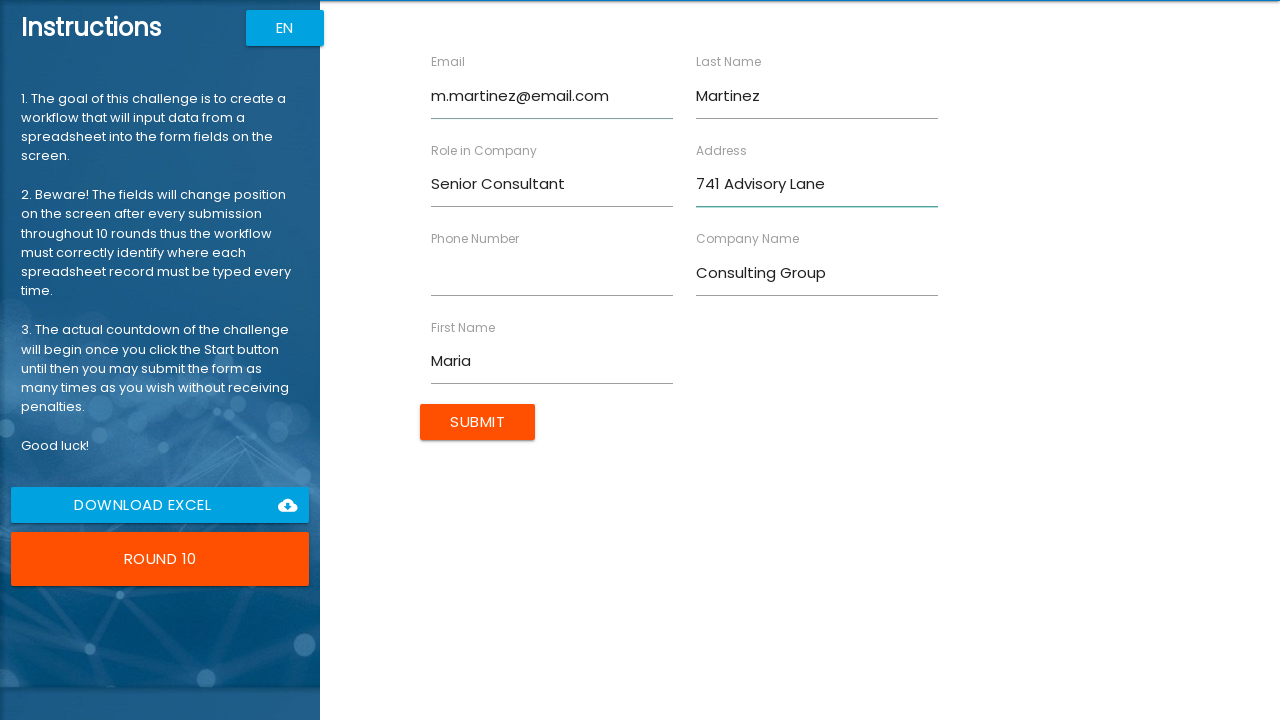

Filled Phone Number field with '555-0110' for form 10 on //input[@ng-reflect-name="labelPhone"]
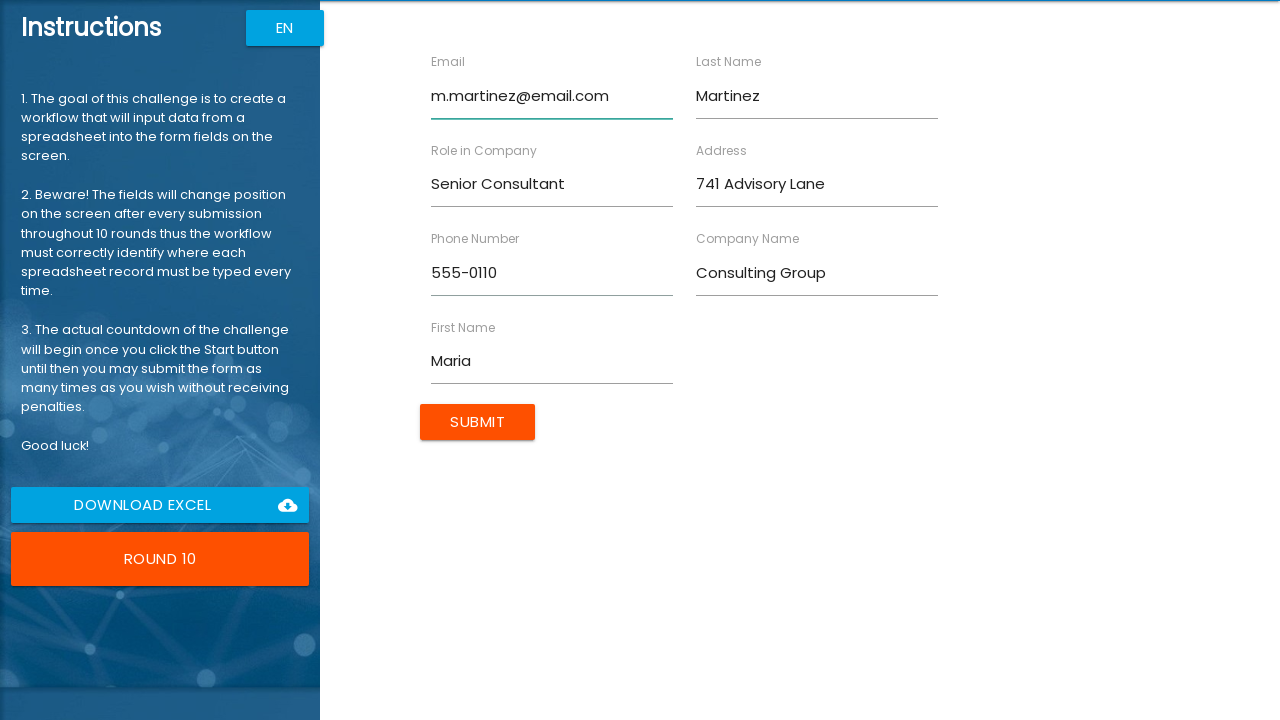

Clicked Submit button to submit form 10 at (478, 422) on xpath=//input[@value="Submit"]
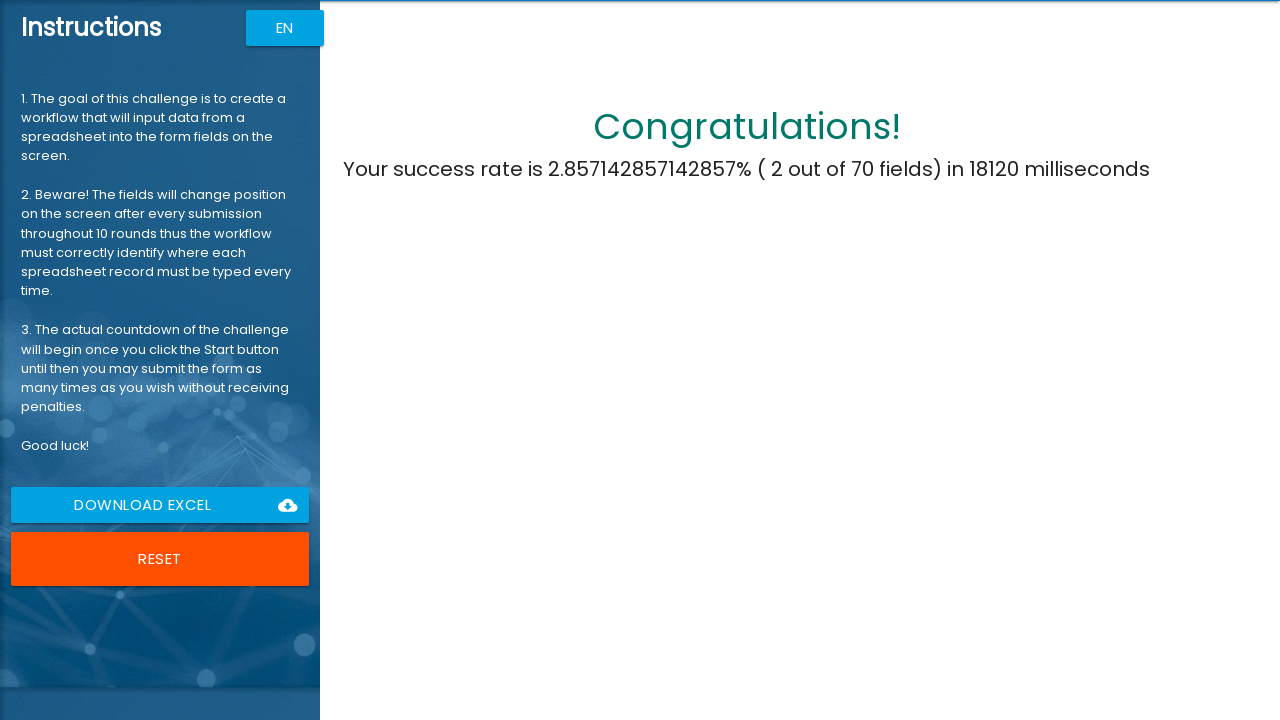

Final result message appeared - RPA Challenge completed successfully
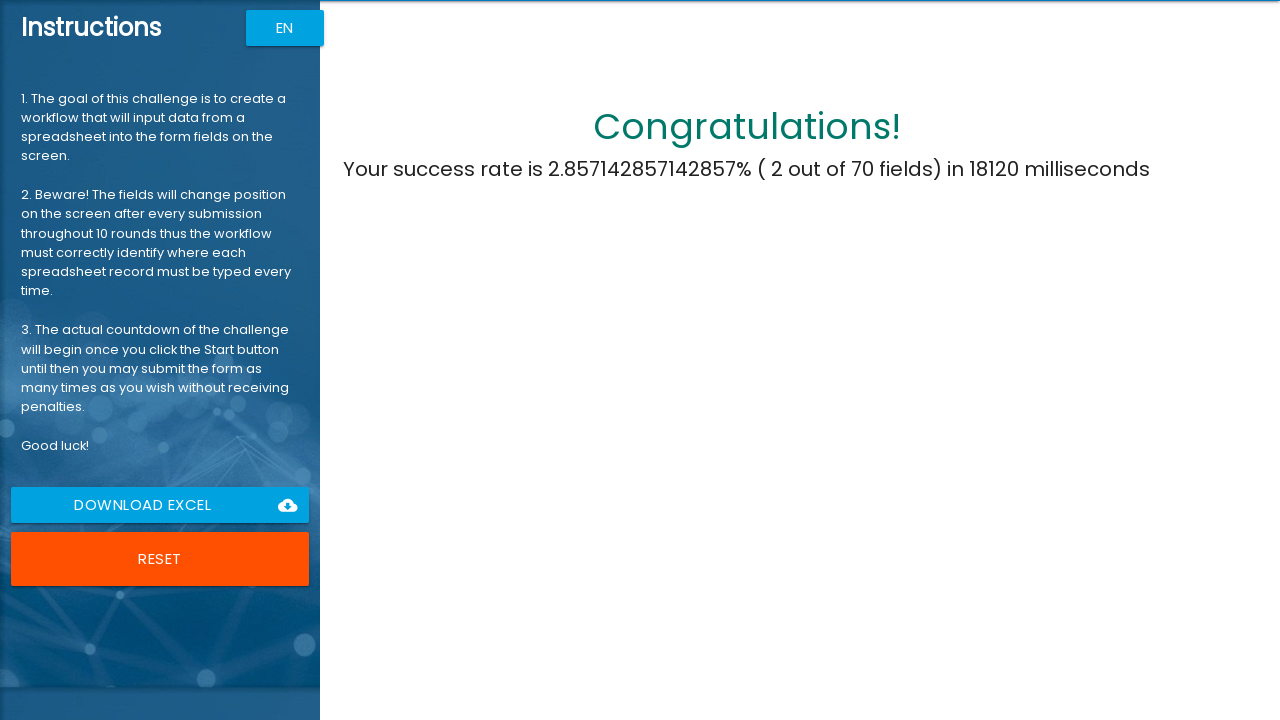

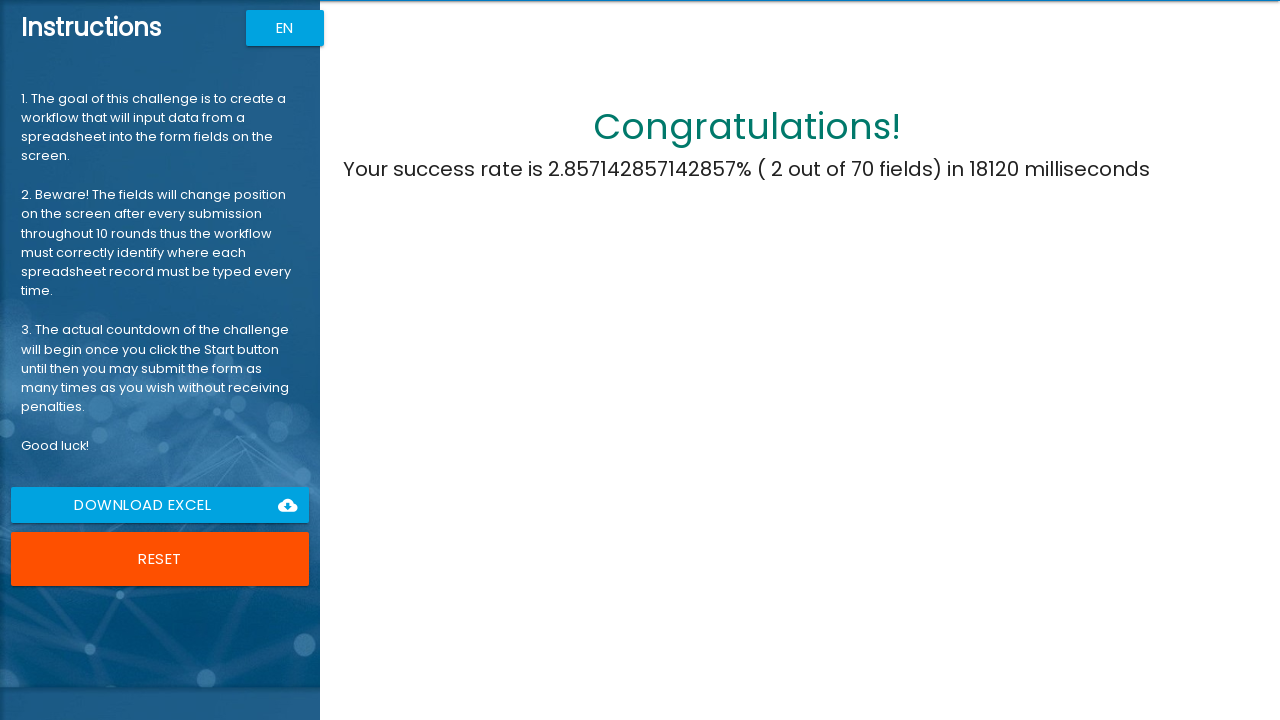